Tests jQuery UI datepicker functionality by opening the calendar, navigating to a specific month/year (May 2019), and selecting a specific date (18th)

Starting URL: http://jqueryui.com/resources/demos/datepicker/other-months.html

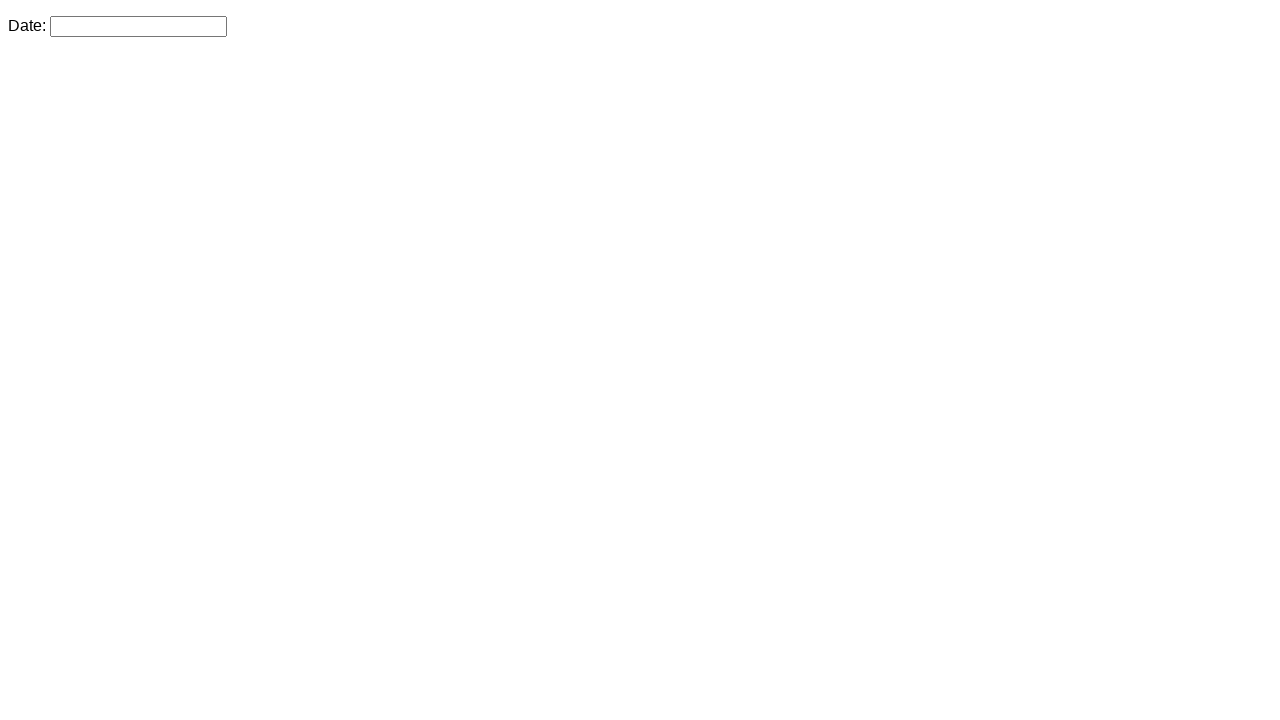

Clicked on datepicker input to open the calendar at (138, 26) on #datepicker
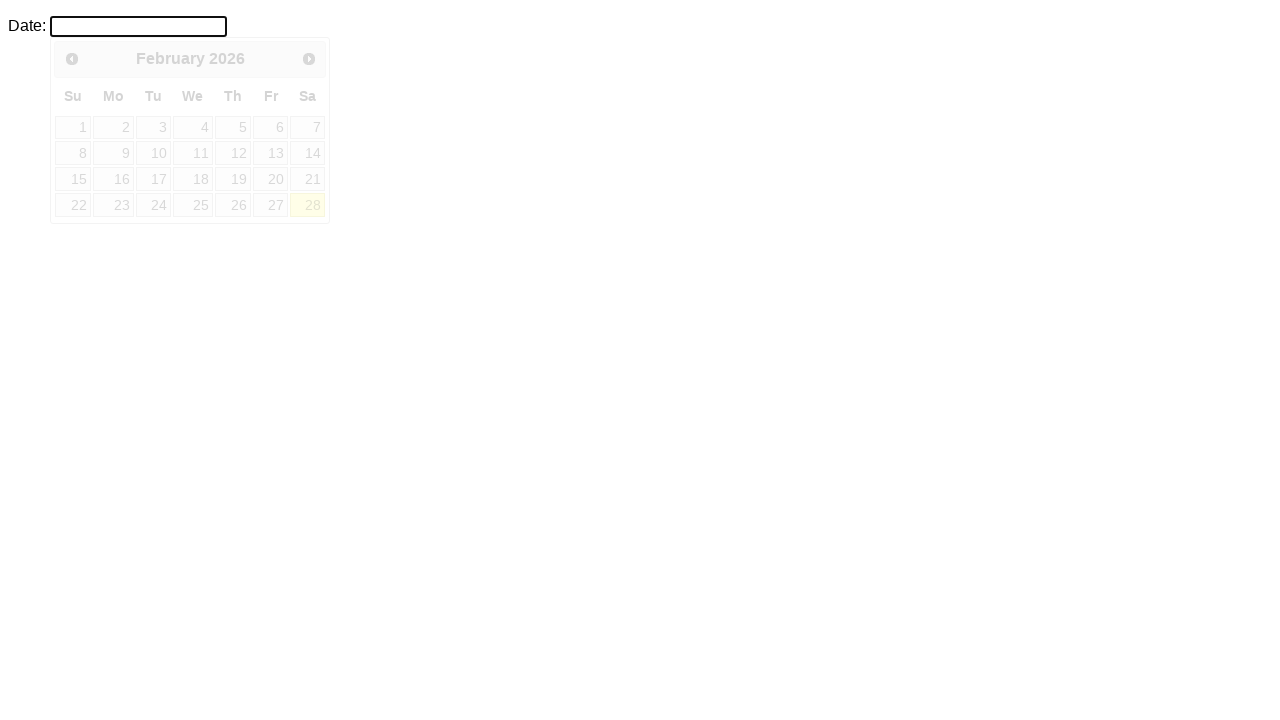

Datepicker calendar appeared
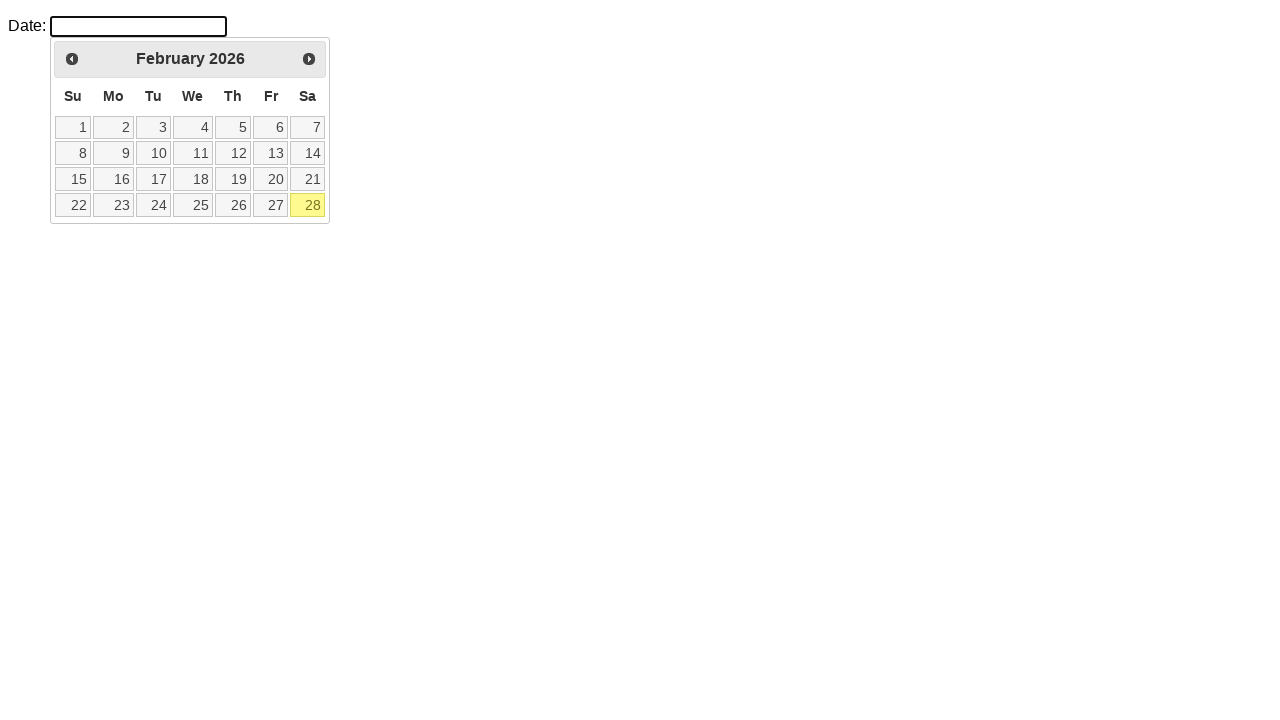

Clicked next month button - currently at February 2026 at (309, 59) on #ui-datepicker-div .ui-datepicker-next
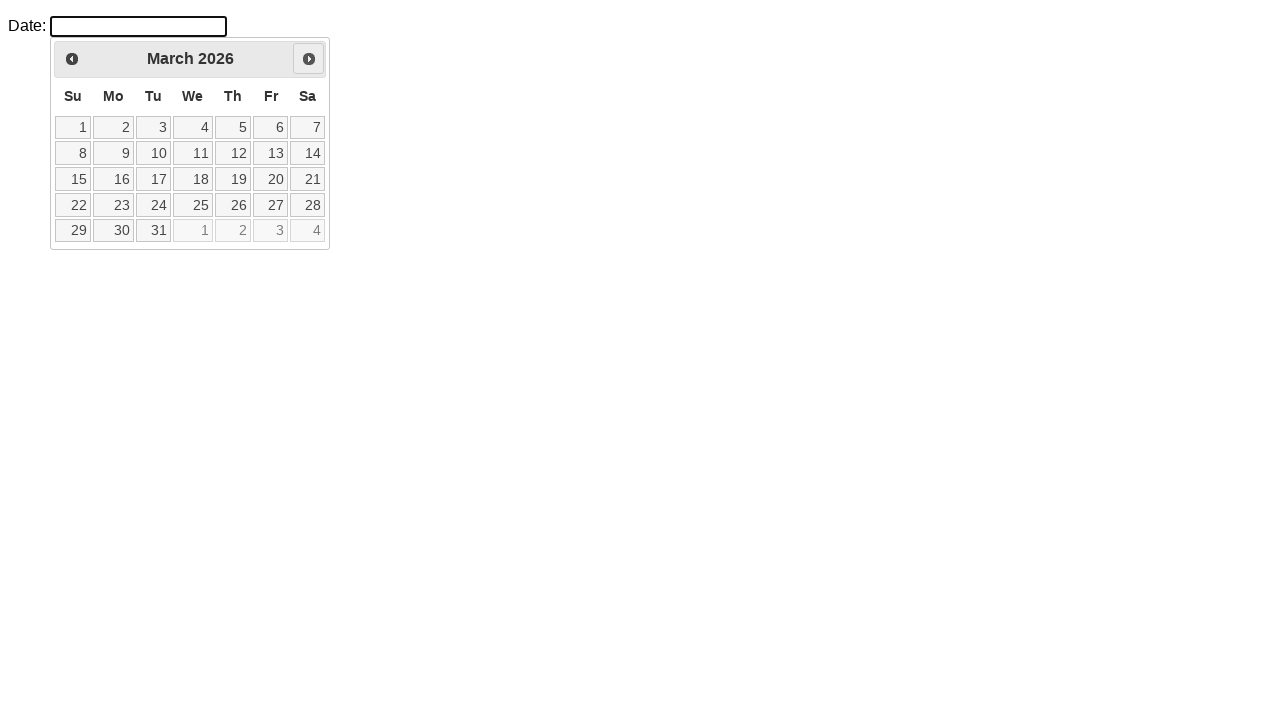

Waited for calendar to update after month navigation
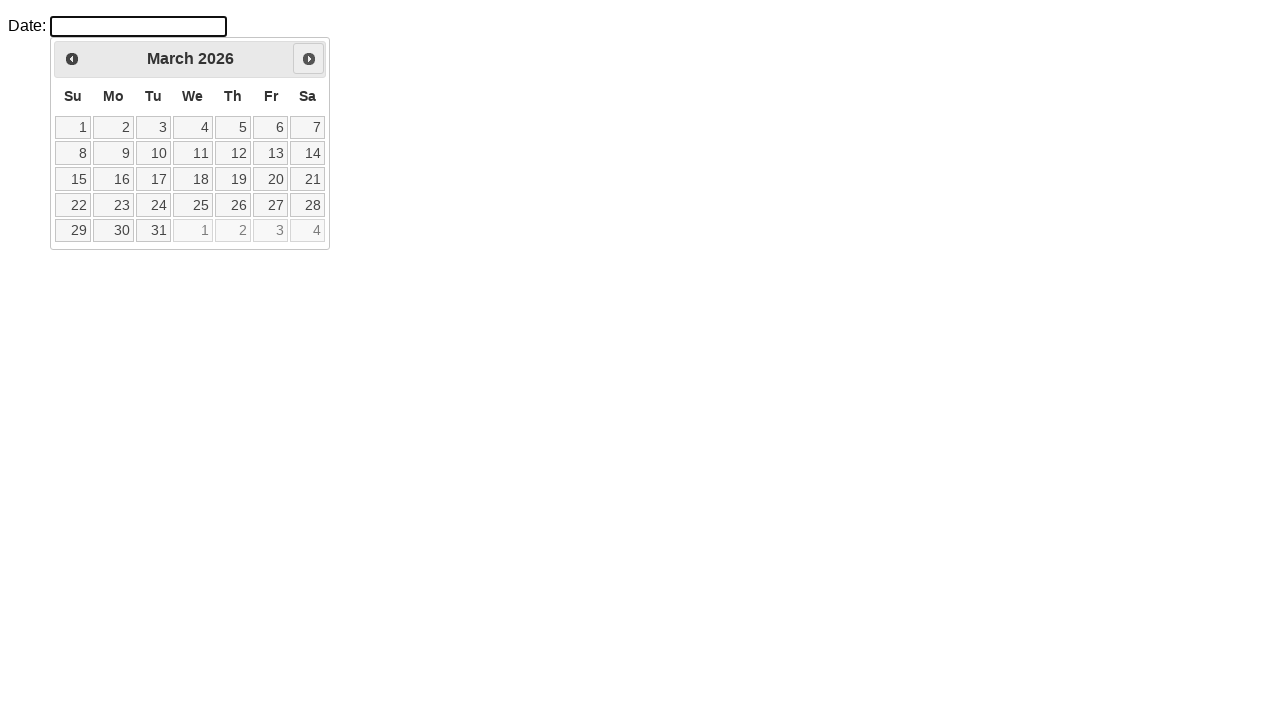

Clicked next month button - currently at March 2026 at (309, 59) on #ui-datepicker-div .ui-datepicker-next
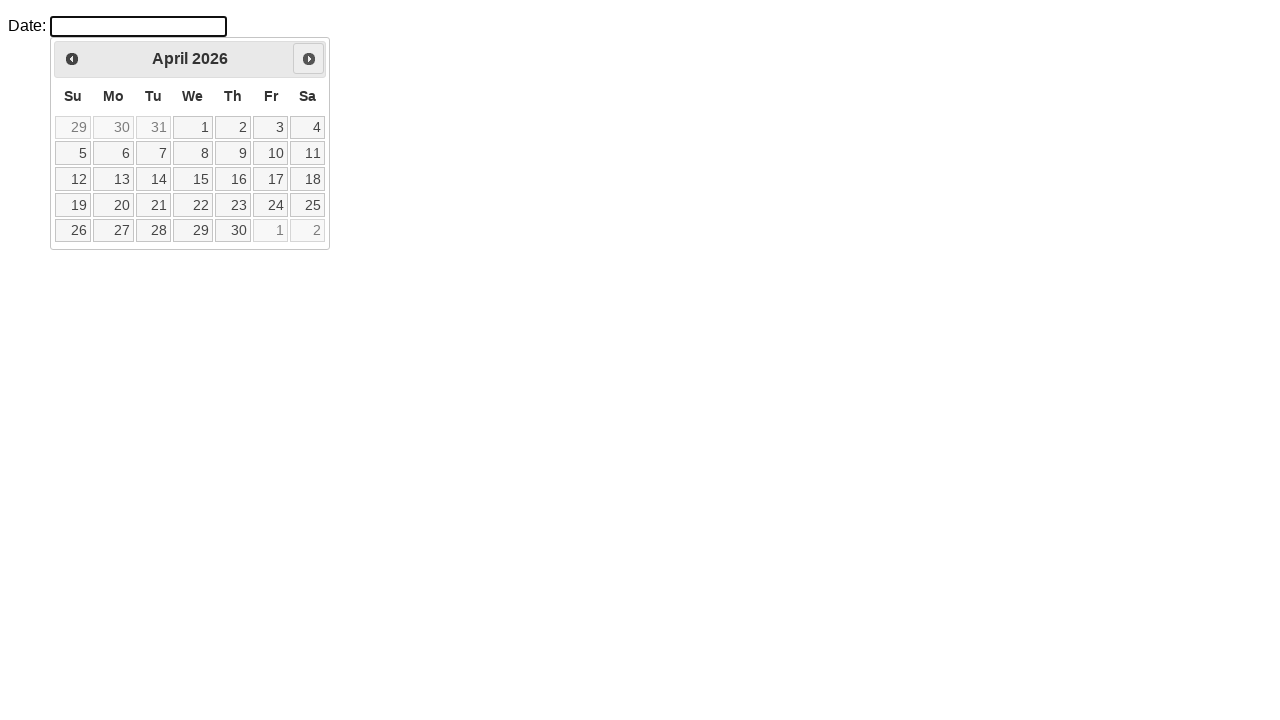

Waited for calendar to update after month navigation
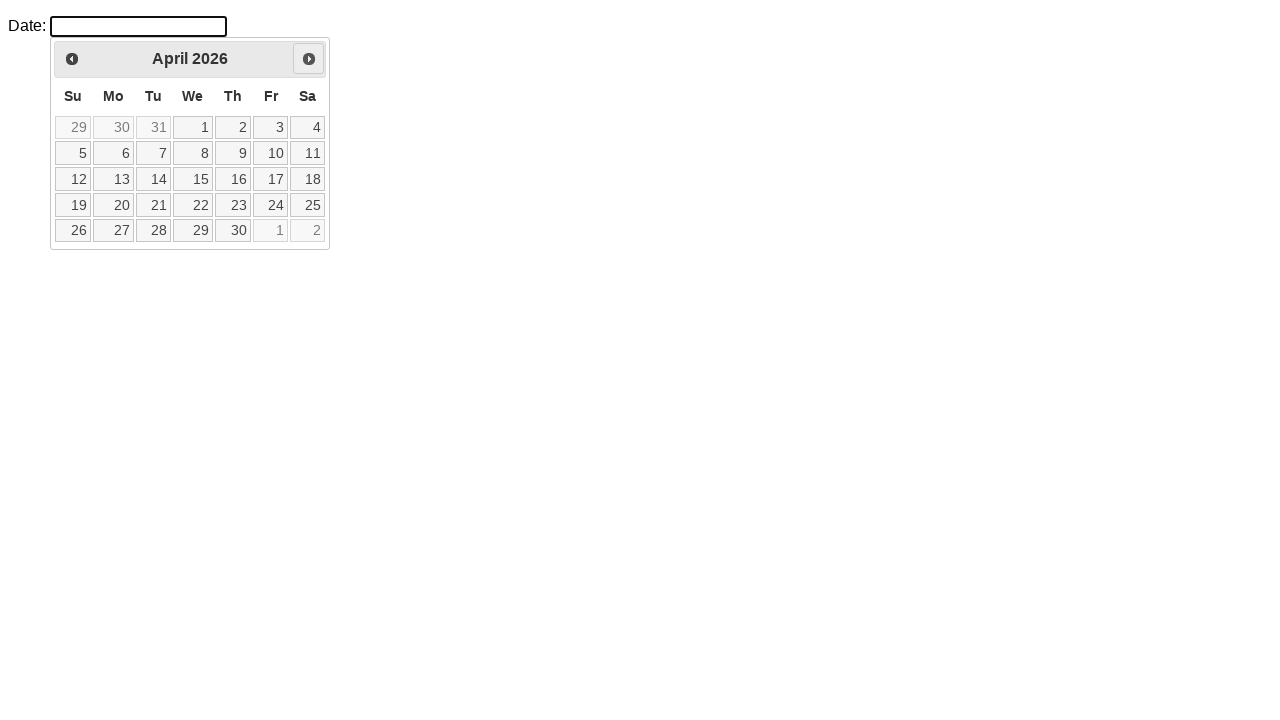

Clicked next month button - currently at April 2026 at (309, 59) on #ui-datepicker-div .ui-datepicker-next
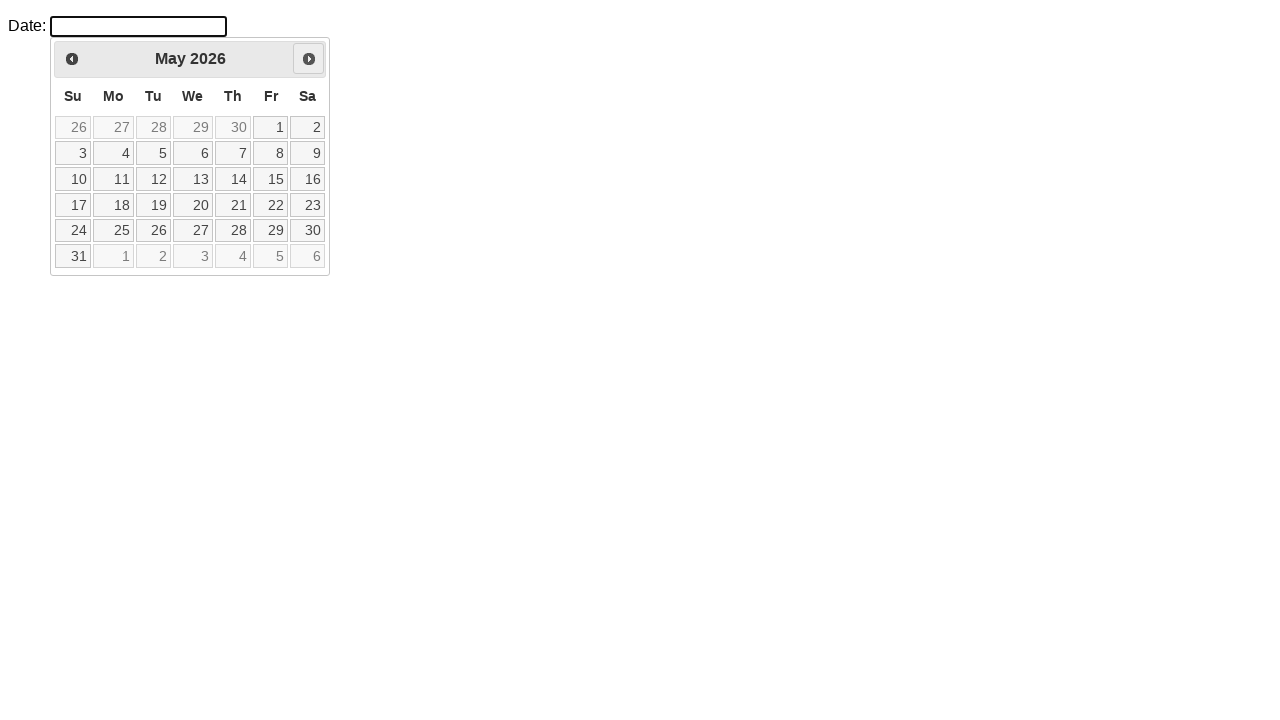

Waited for calendar to update after month navigation
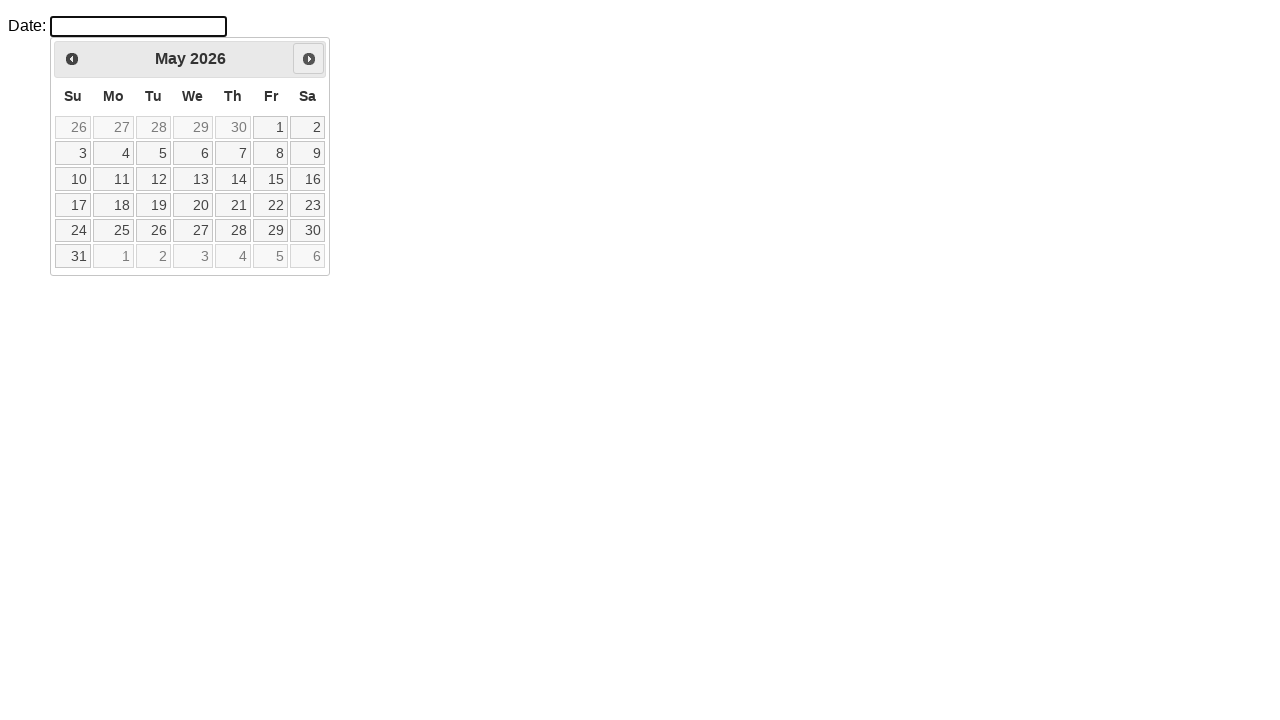

Clicked next month button - currently at May 2026 at (309, 59) on #ui-datepicker-div .ui-datepicker-next
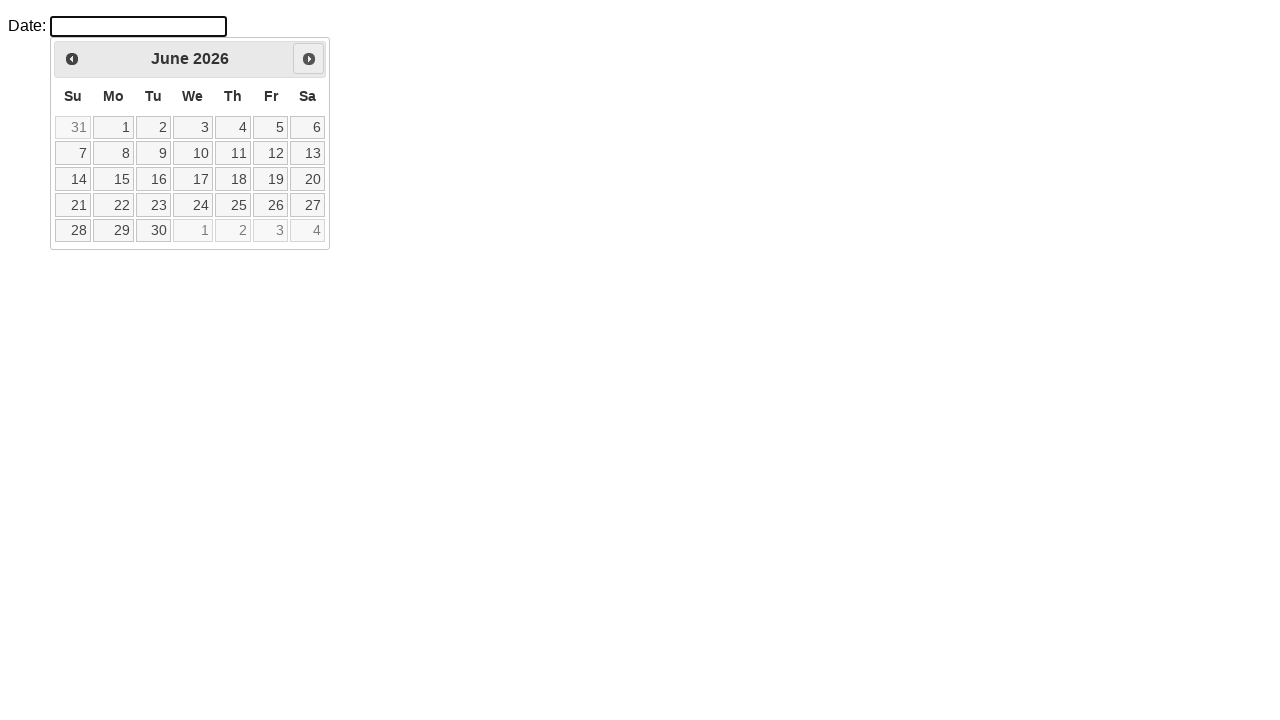

Waited for calendar to update after month navigation
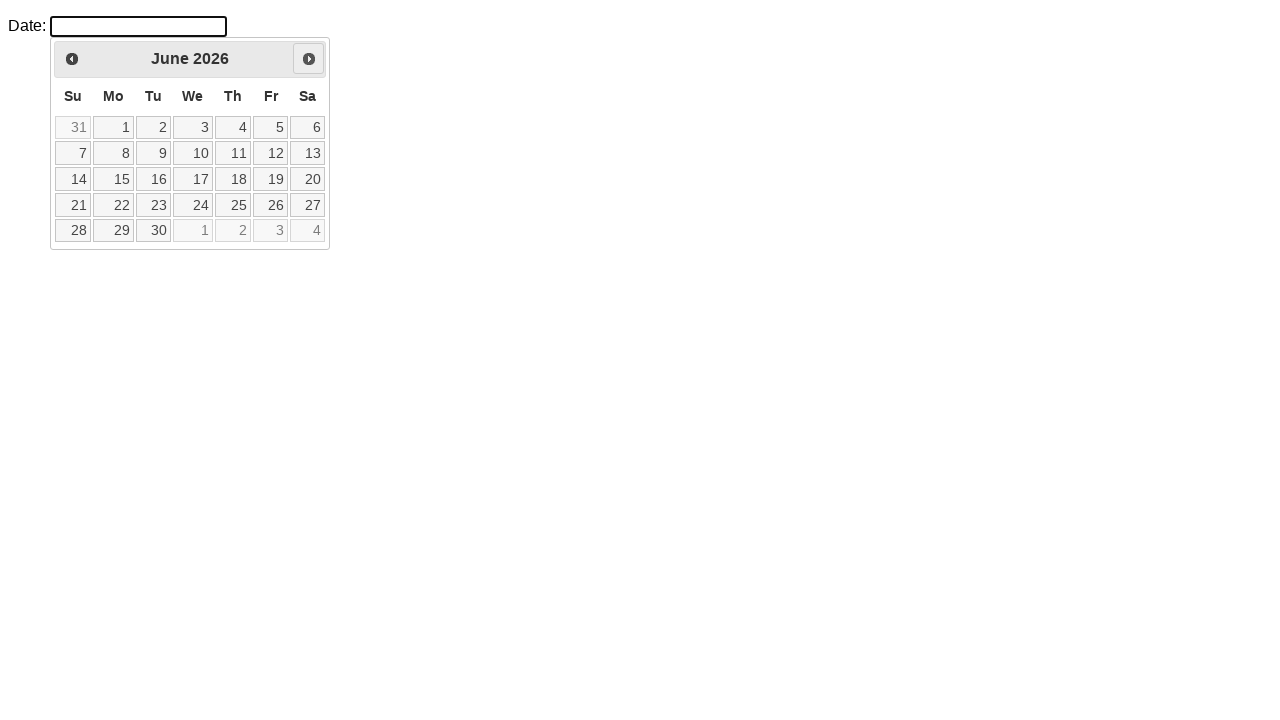

Clicked next month button - currently at June 2026 at (309, 59) on #ui-datepicker-div .ui-datepicker-next
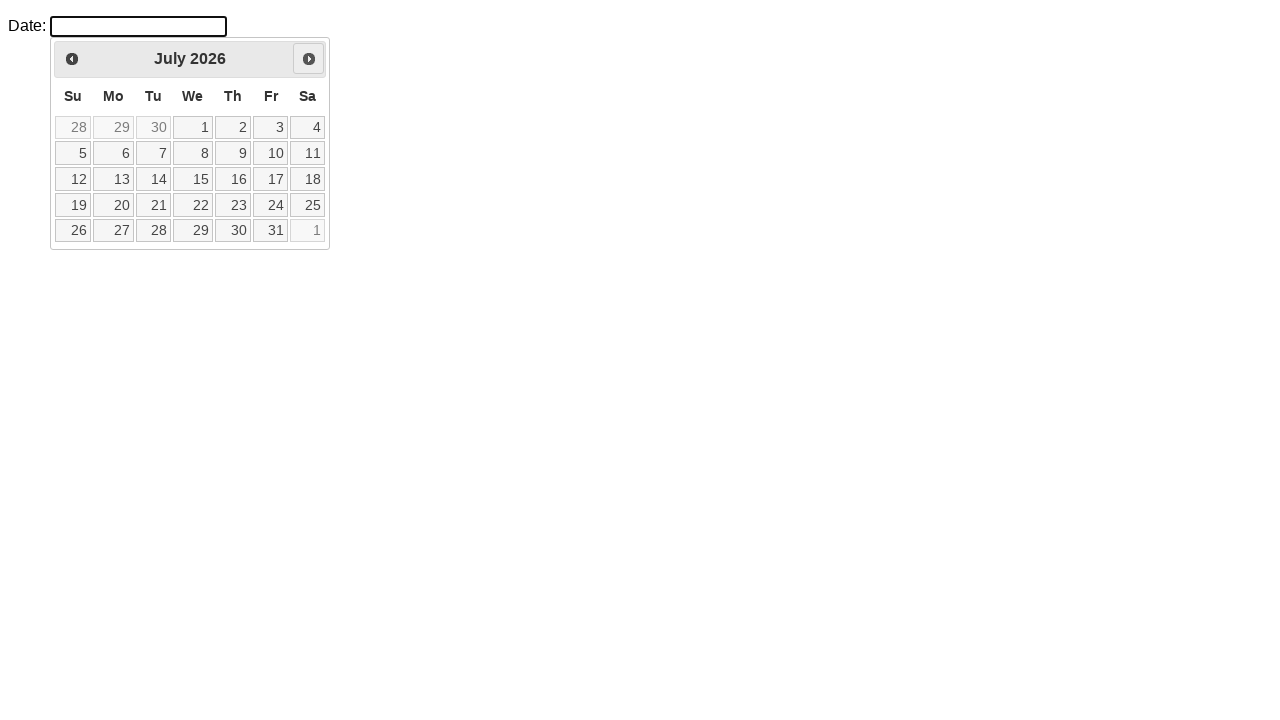

Waited for calendar to update after month navigation
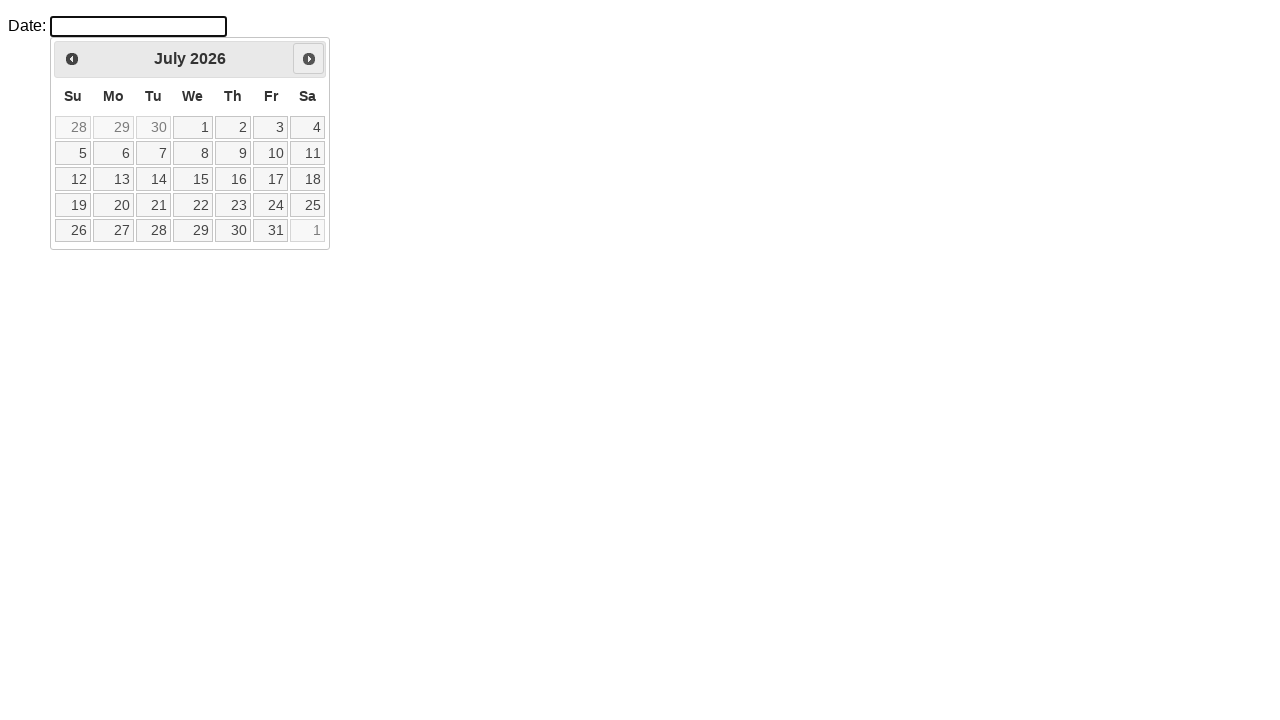

Clicked next month button - currently at July 2026 at (309, 59) on #ui-datepicker-div .ui-datepicker-next
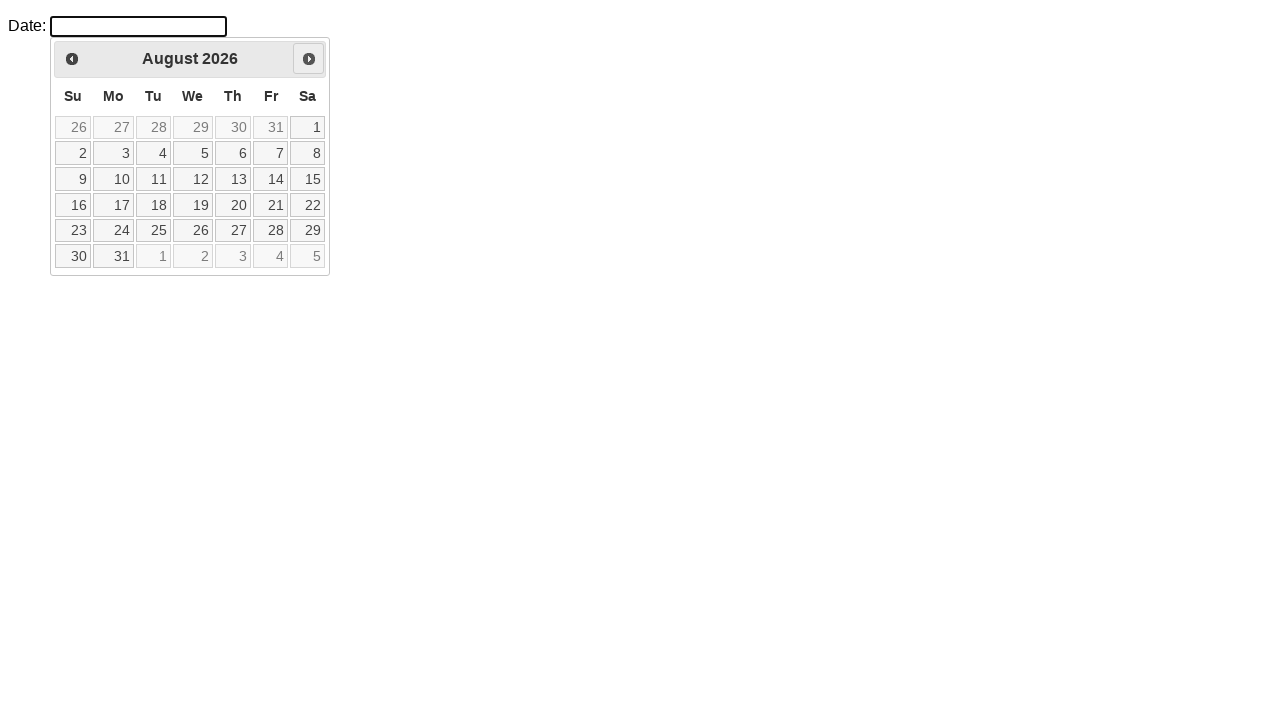

Waited for calendar to update after month navigation
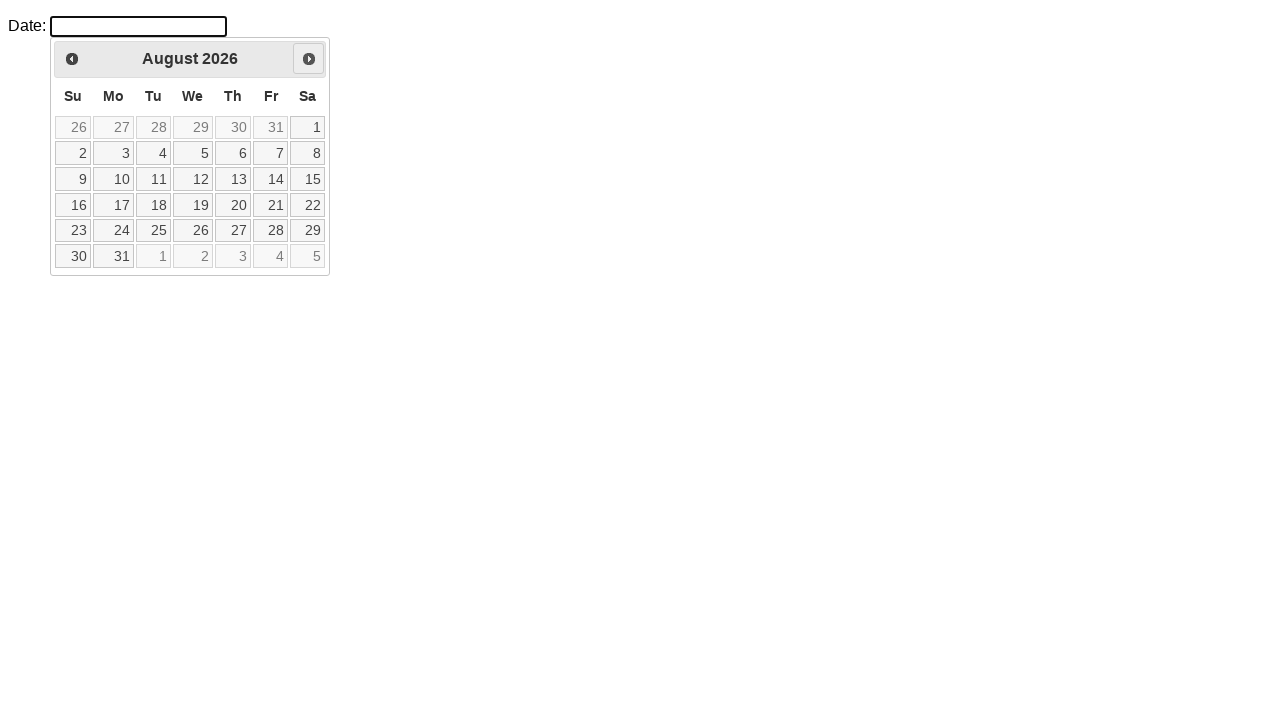

Clicked next month button - currently at August 2026 at (309, 59) on #ui-datepicker-div .ui-datepicker-next
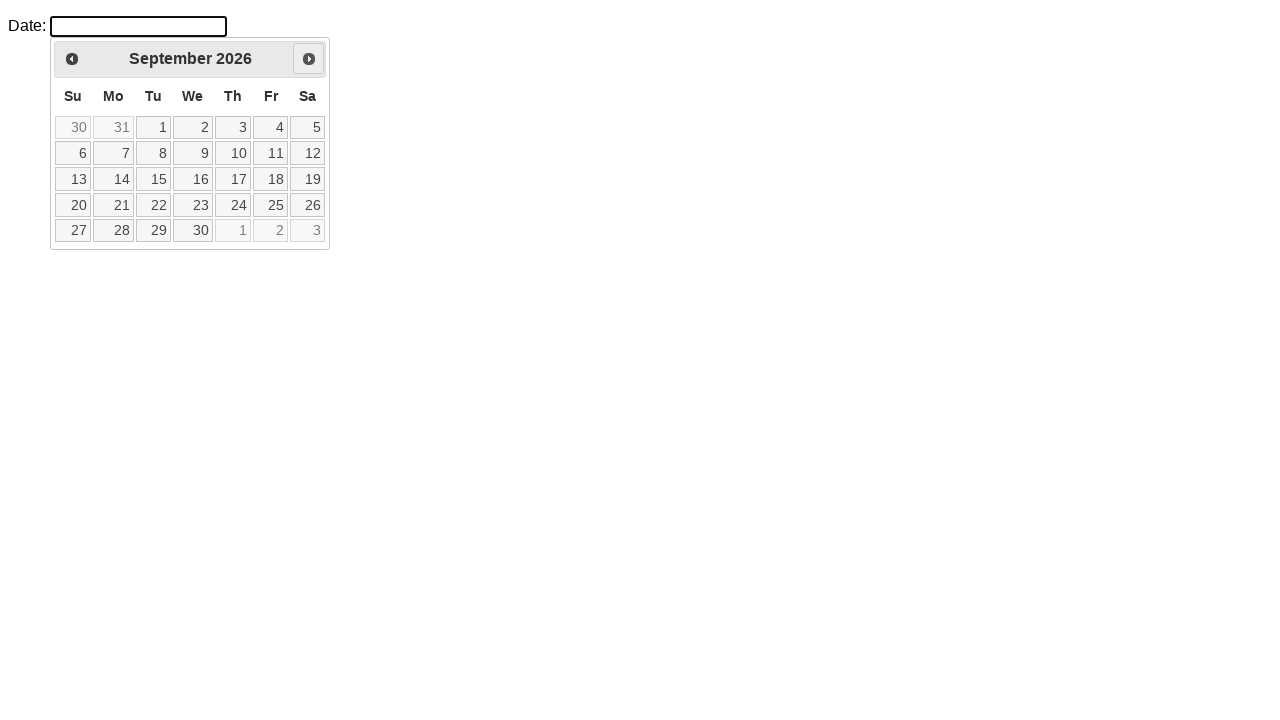

Waited for calendar to update after month navigation
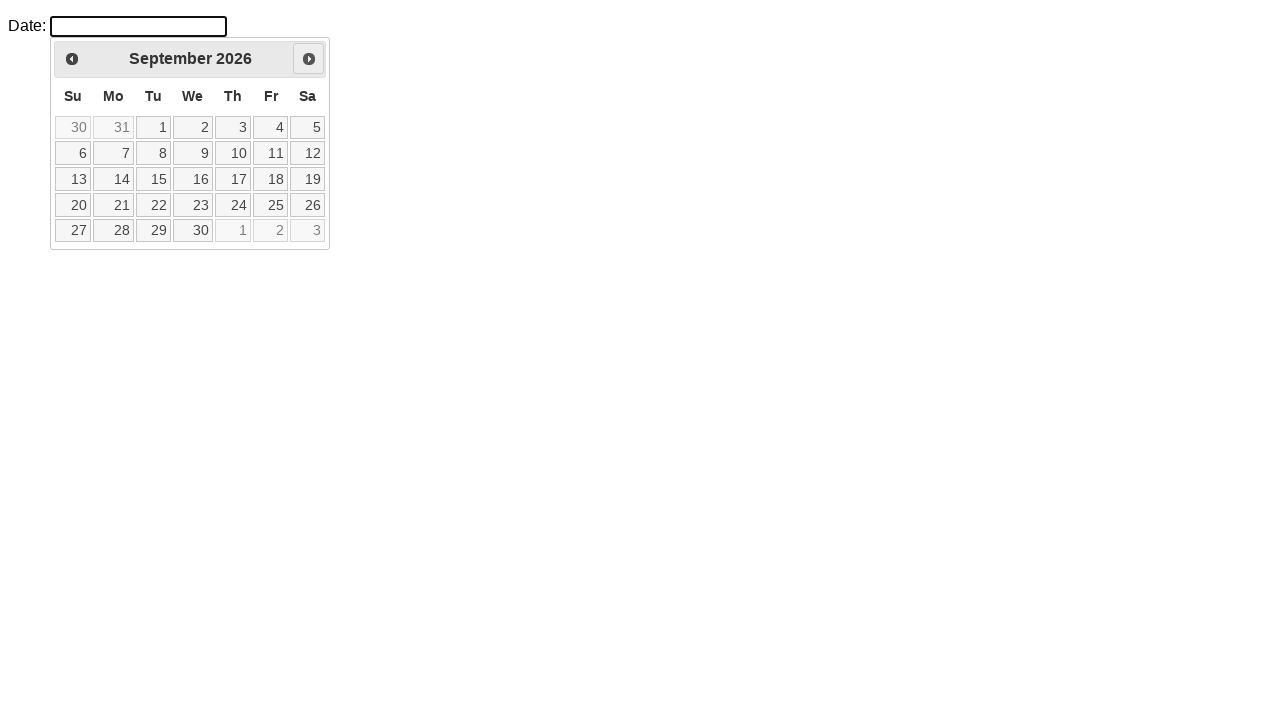

Clicked next month button - currently at September 2026 at (309, 59) on #ui-datepicker-div .ui-datepicker-next
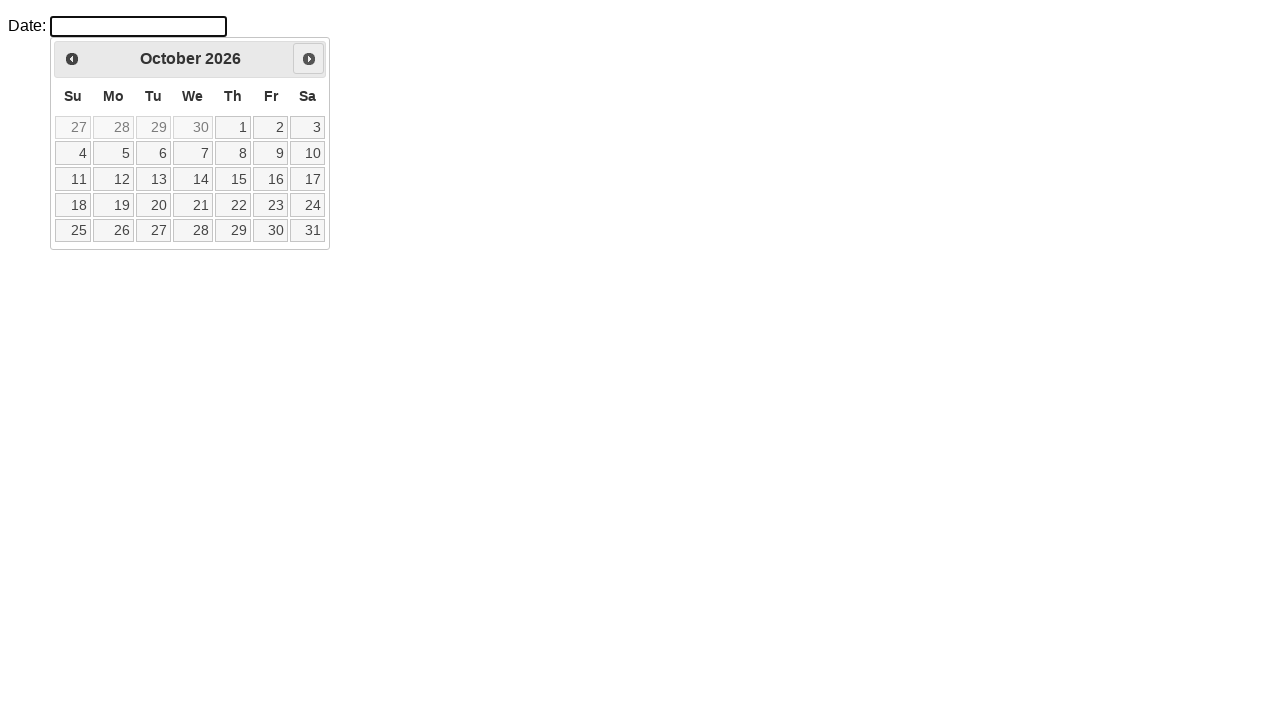

Waited for calendar to update after month navigation
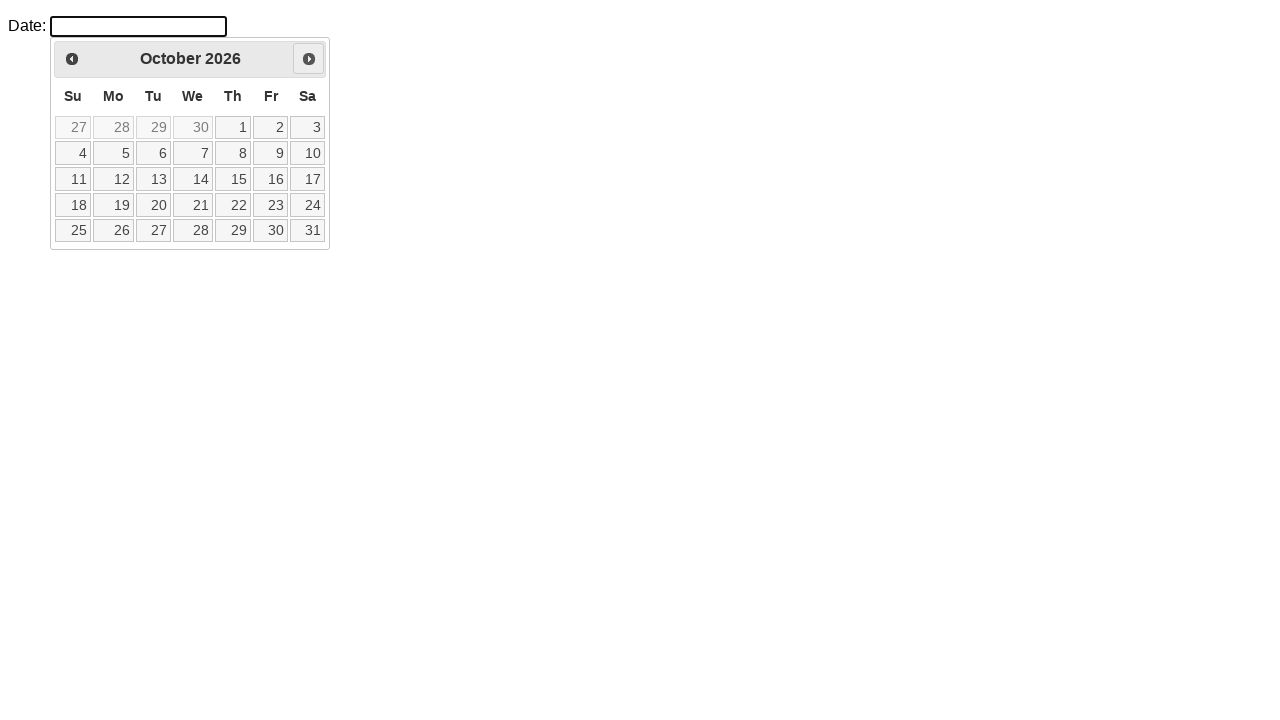

Clicked next month button - currently at October 2026 at (309, 59) on #ui-datepicker-div .ui-datepicker-next
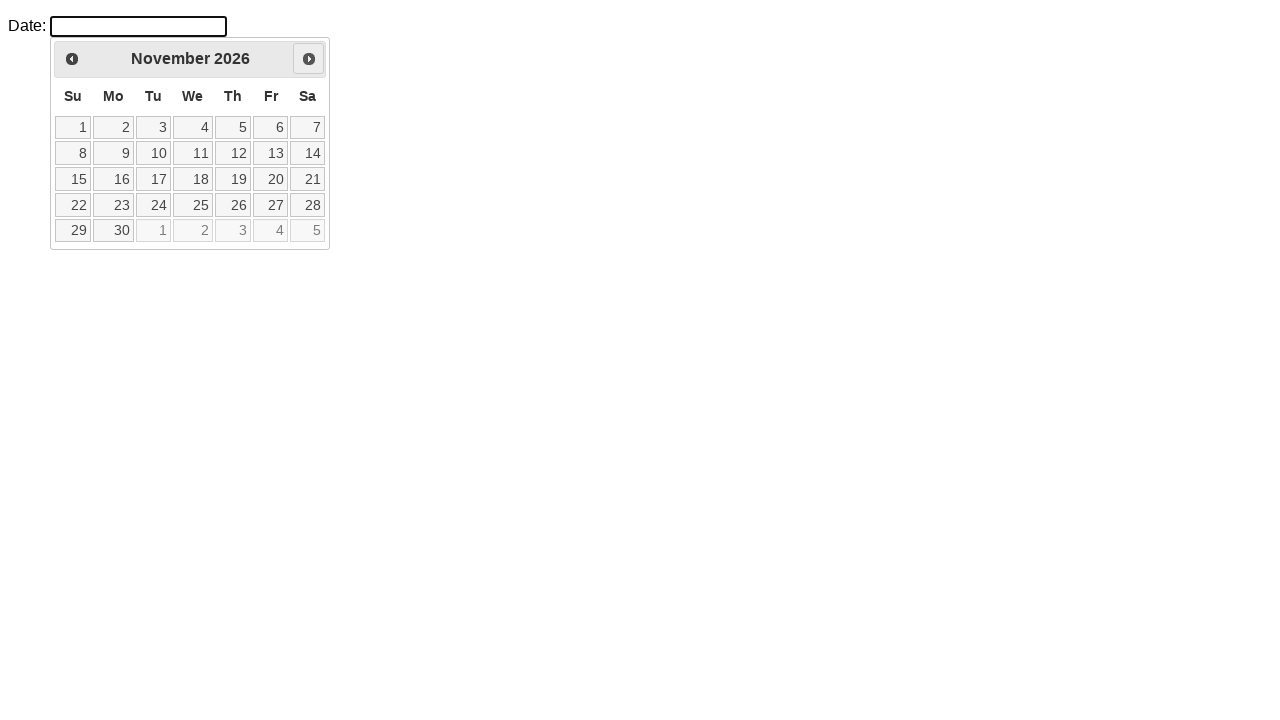

Waited for calendar to update after month navigation
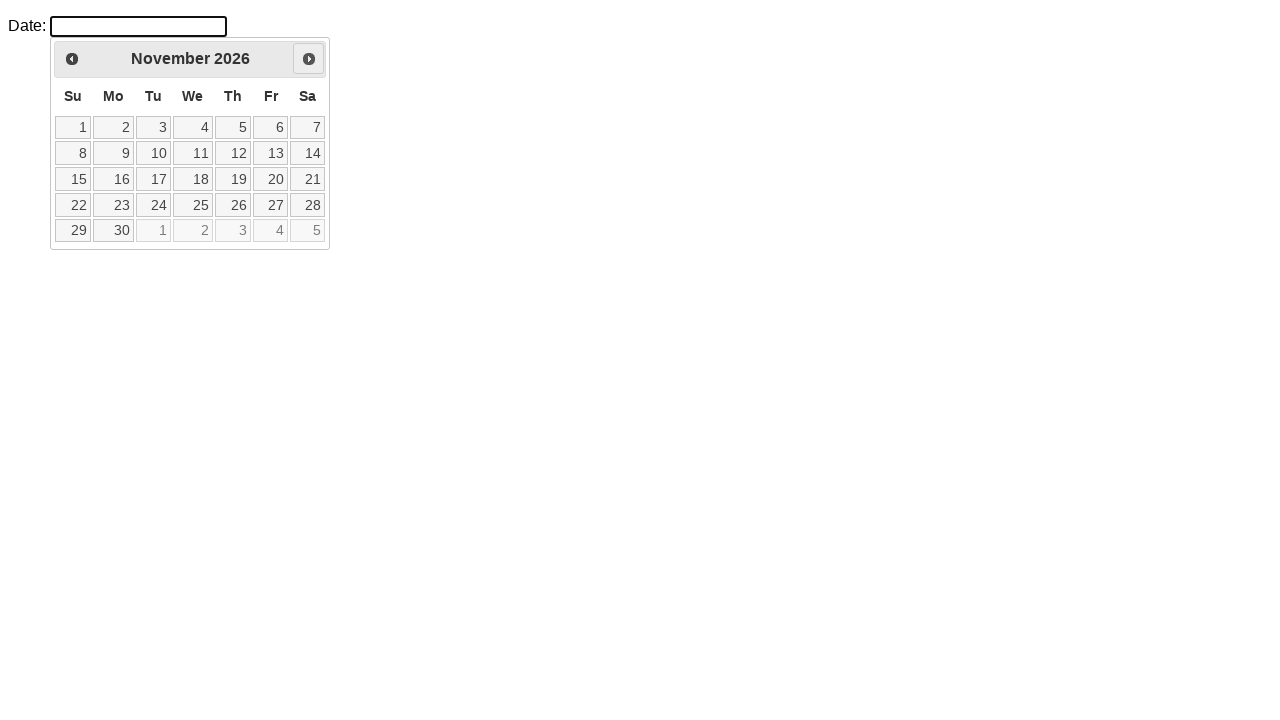

Clicked next month button - currently at November 2026 at (309, 59) on #ui-datepicker-div .ui-datepicker-next
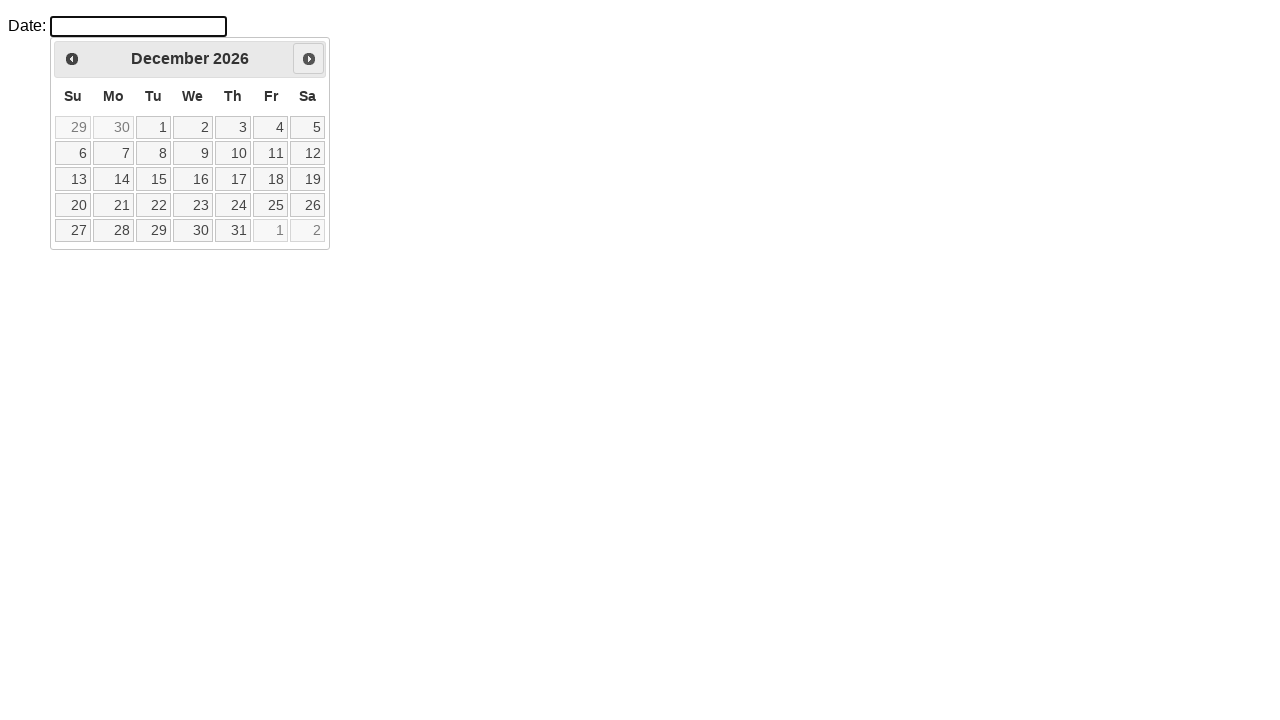

Waited for calendar to update after month navigation
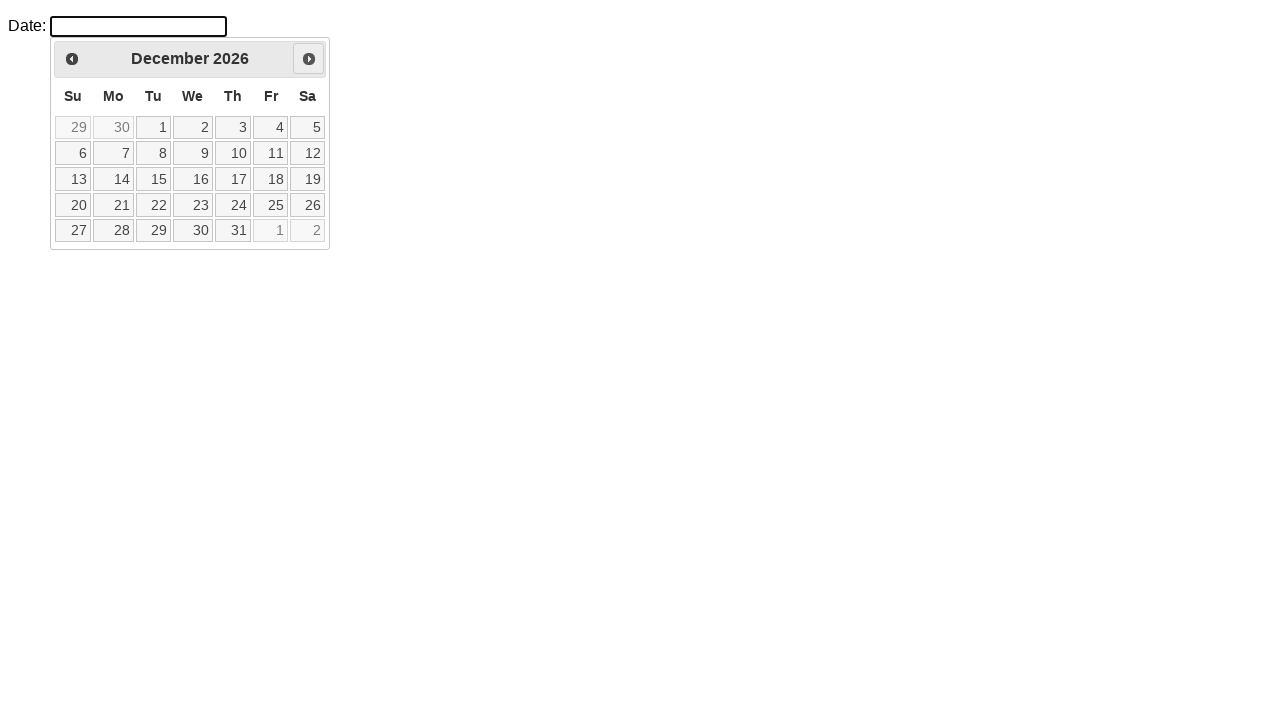

Clicked next month button - currently at December 2026 at (309, 59) on #ui-datepicker-div .ui-datepicker-next
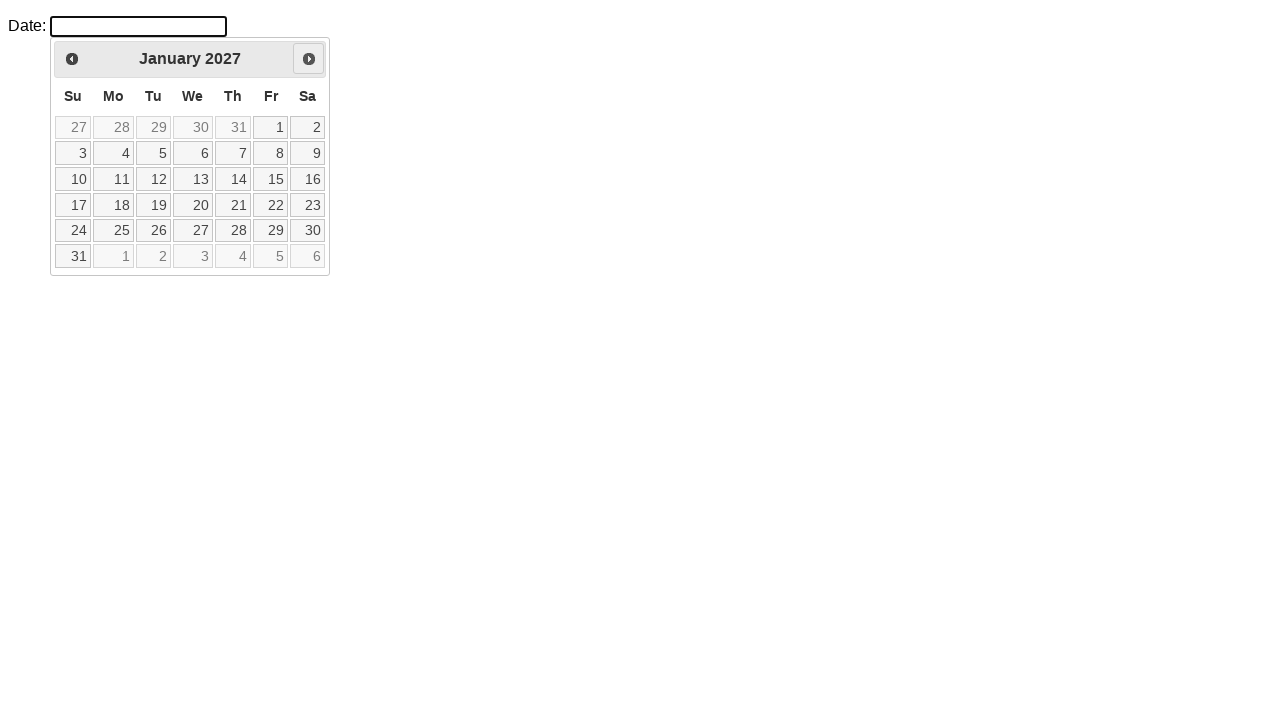

Waited for calendar to update after month navigation
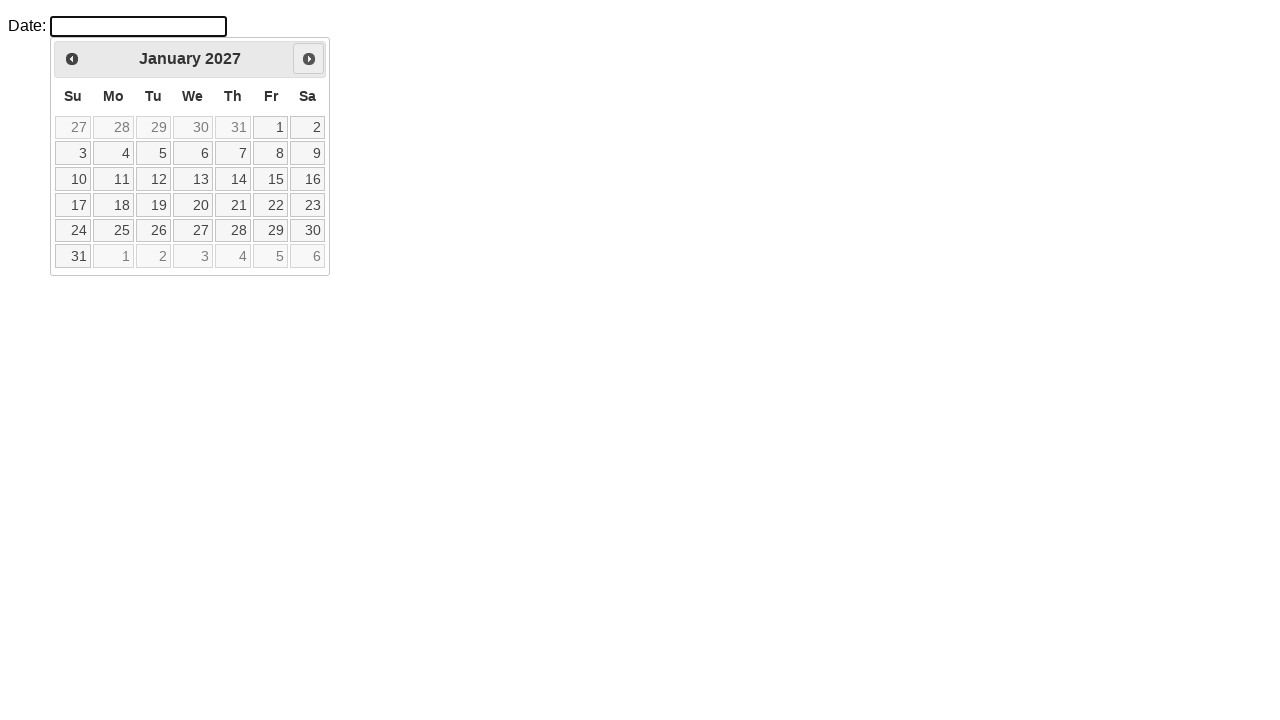

Clicked next month button - currently at January 2027 at (309, 59) on #ui-datepicker-div .ui-datepicker-next
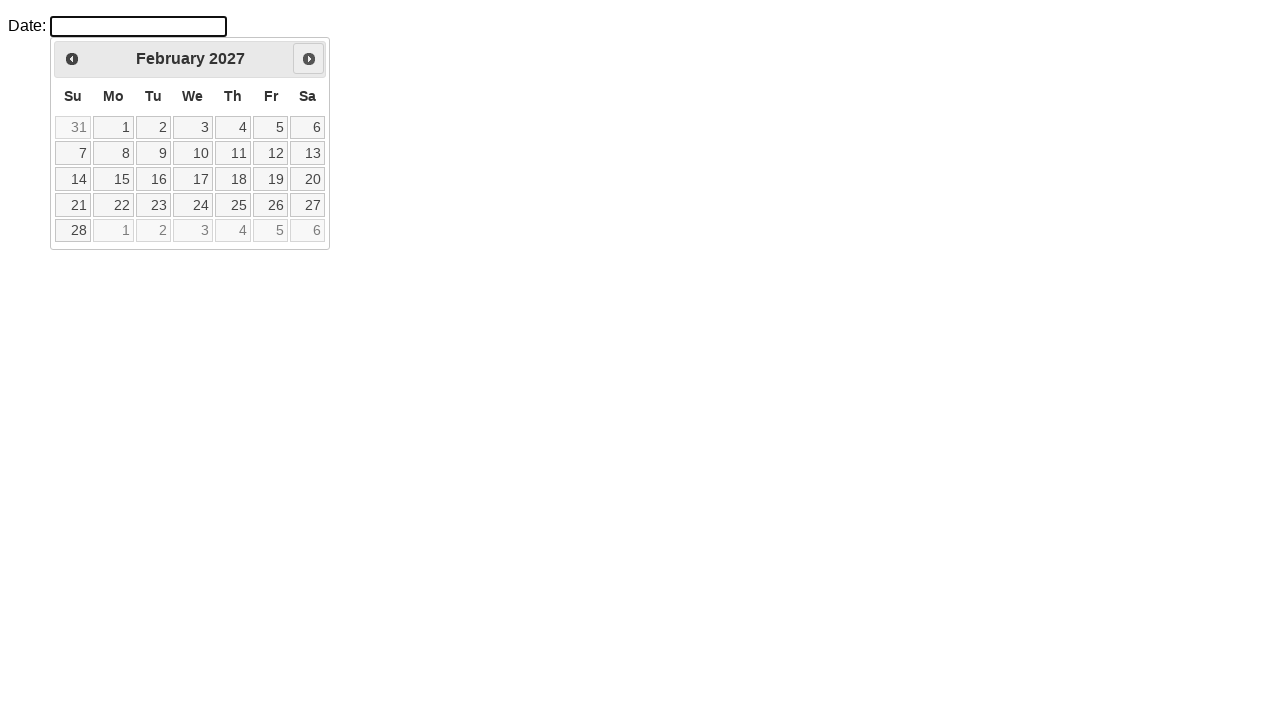

Waited for calendar to update after month navigation
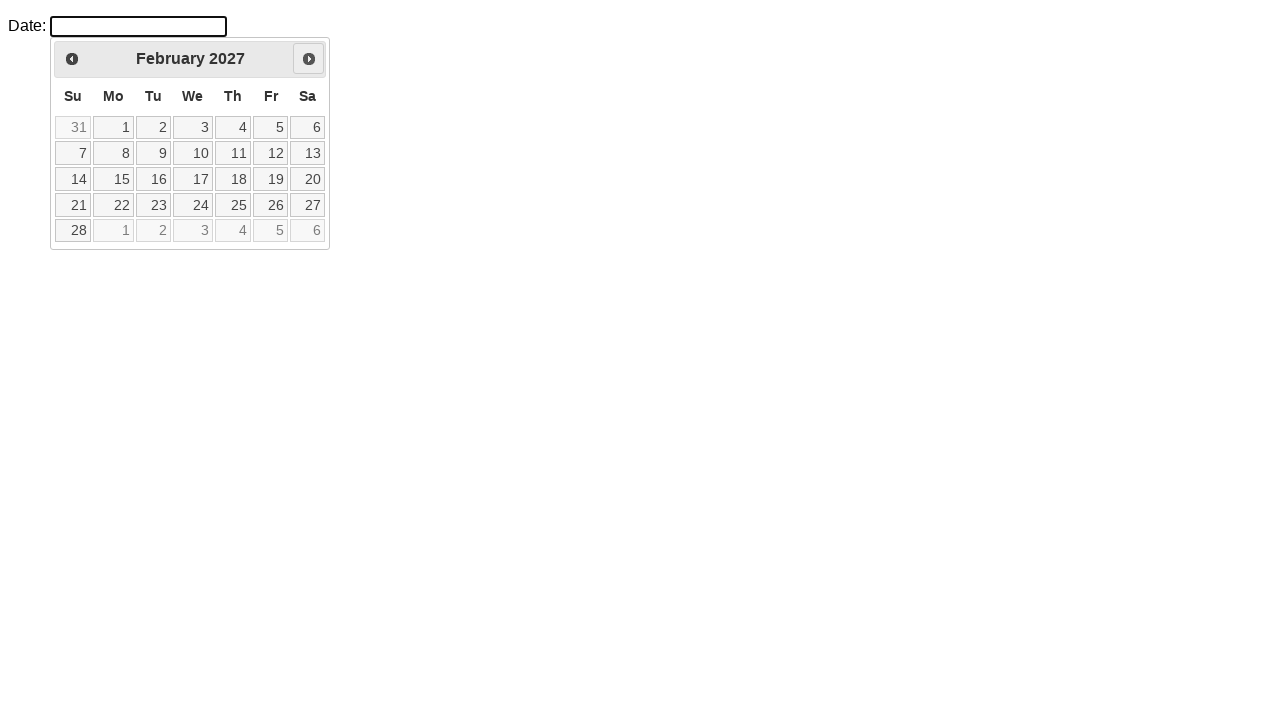

Clicked next month button - currently at February 2027 at (309, 59) on #ui-datepicker-div .ui-datepicker-next
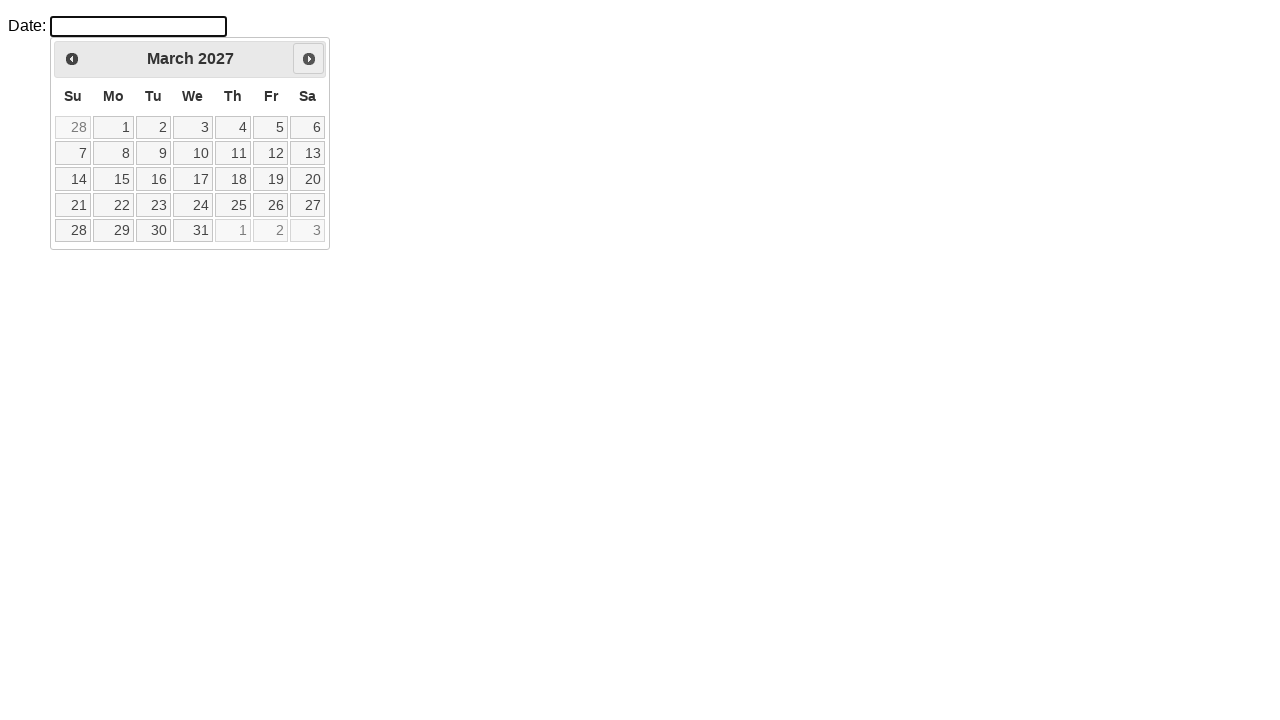

Waited for calendar to update after month navigation
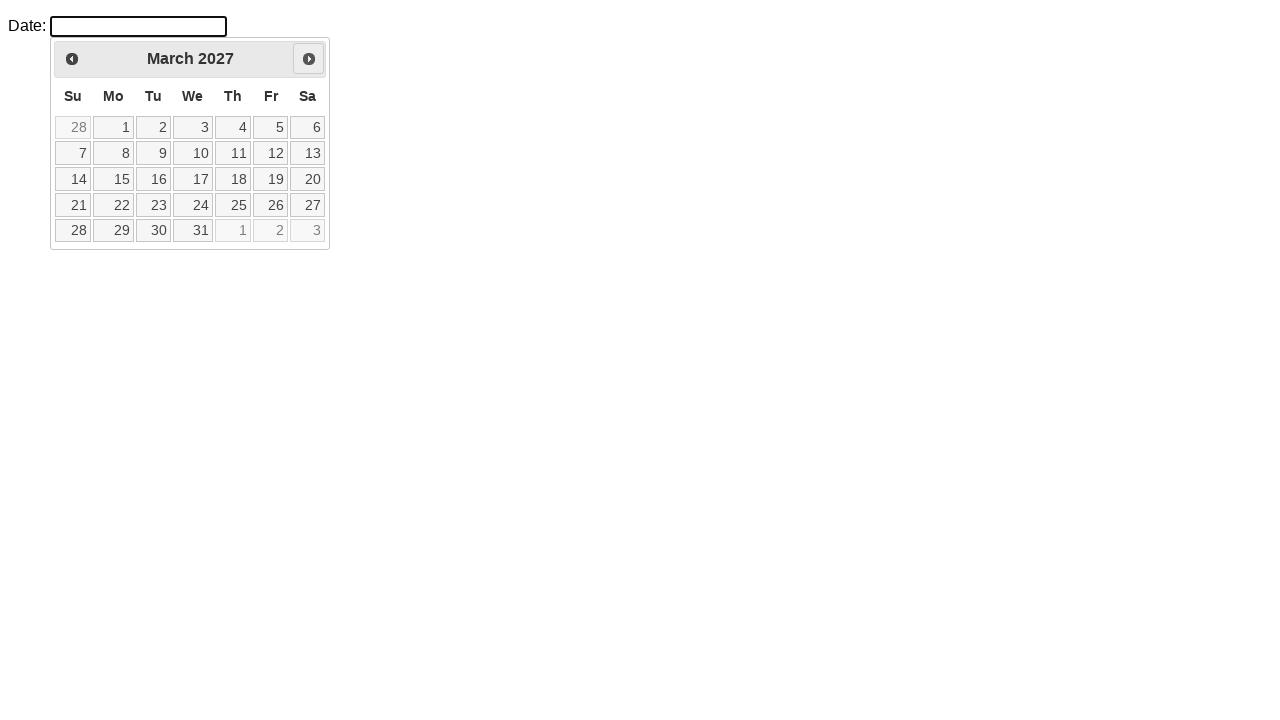

Clicked next month button - currently at March 2027 at (309, 59) on #ui-datepicker-div .ui-datepicker-next
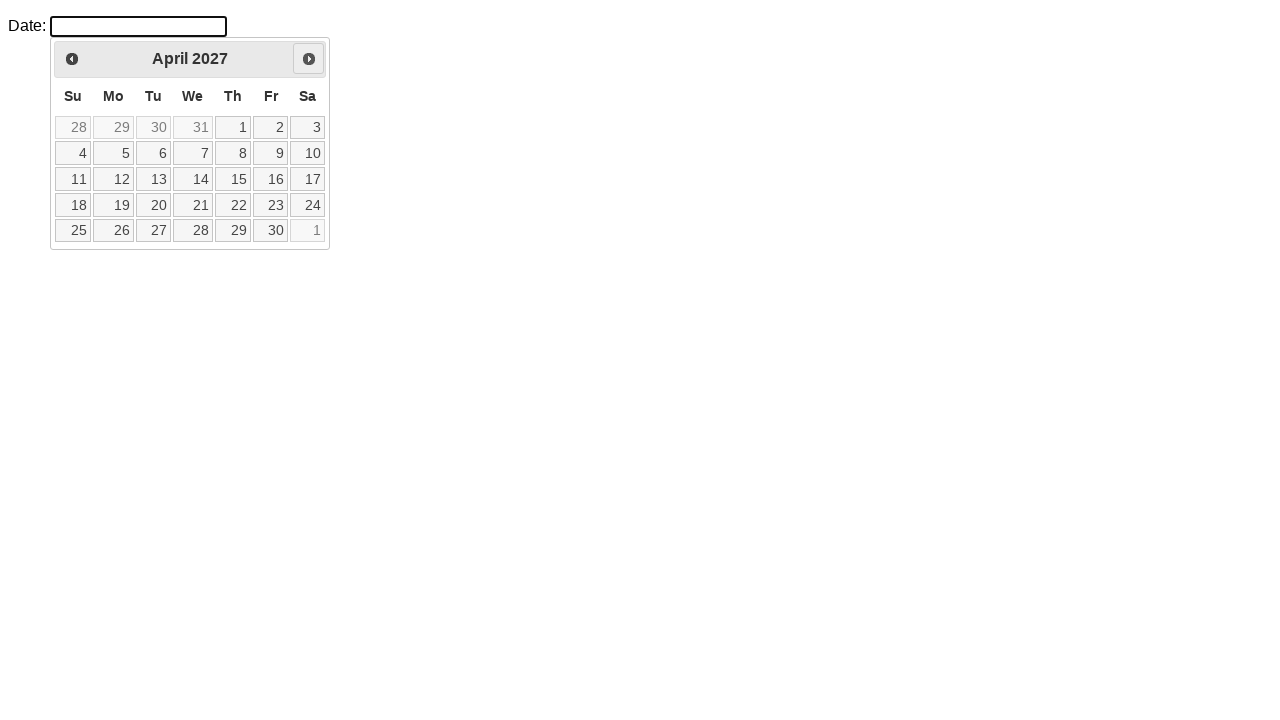

Waited for calendar to update after month navigation
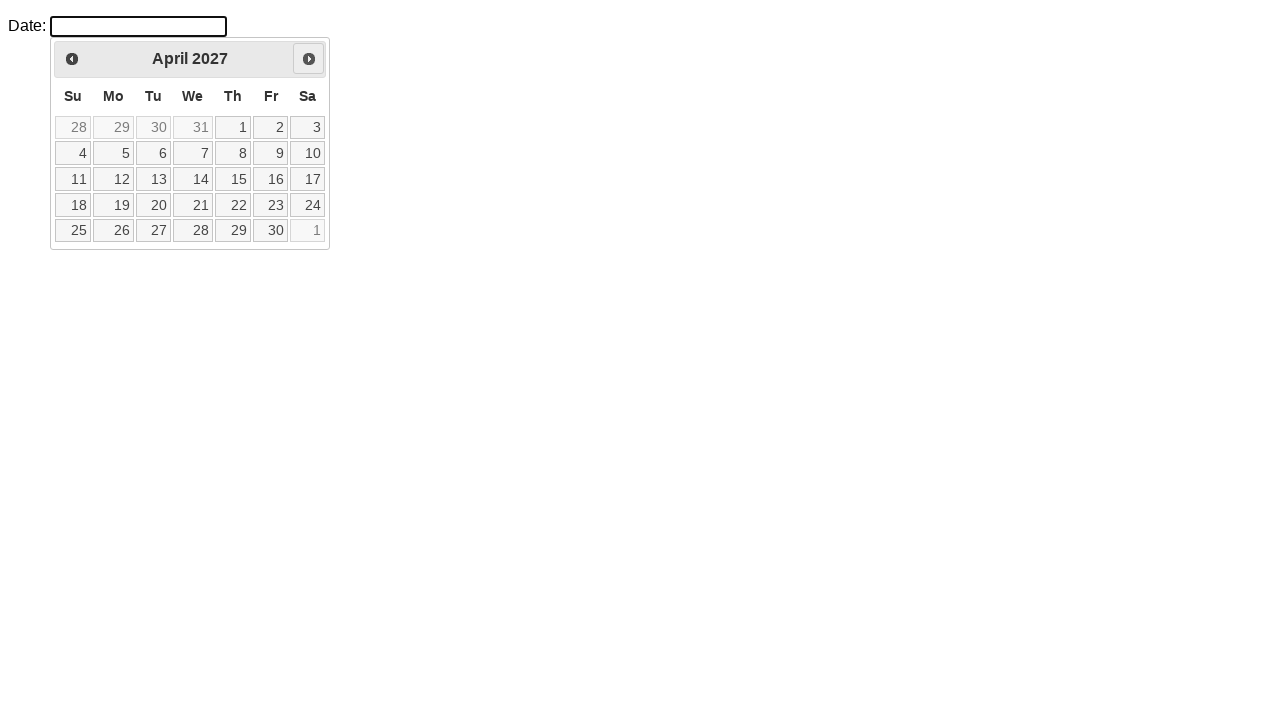

Clicked next month button - currently at April 2027 at (309, 59) on #ui-datepicker-div .ui-datepicker-next
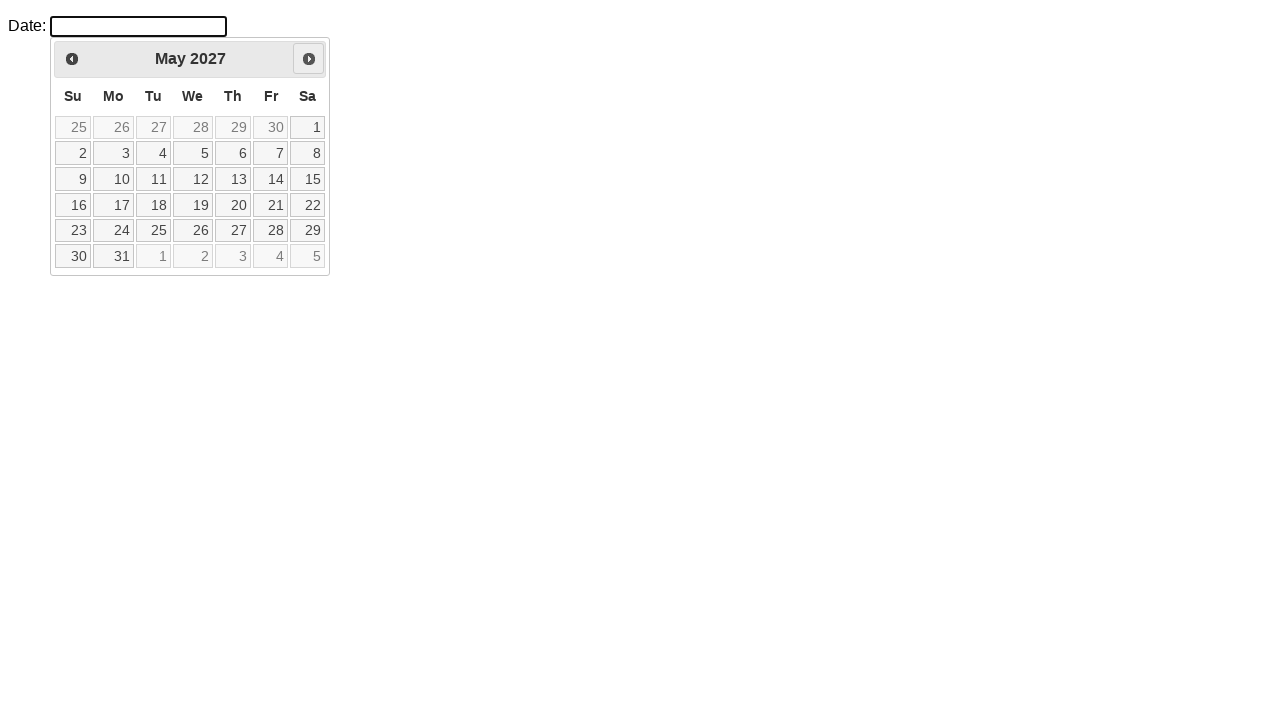

Waited for calendar to update after month navigation
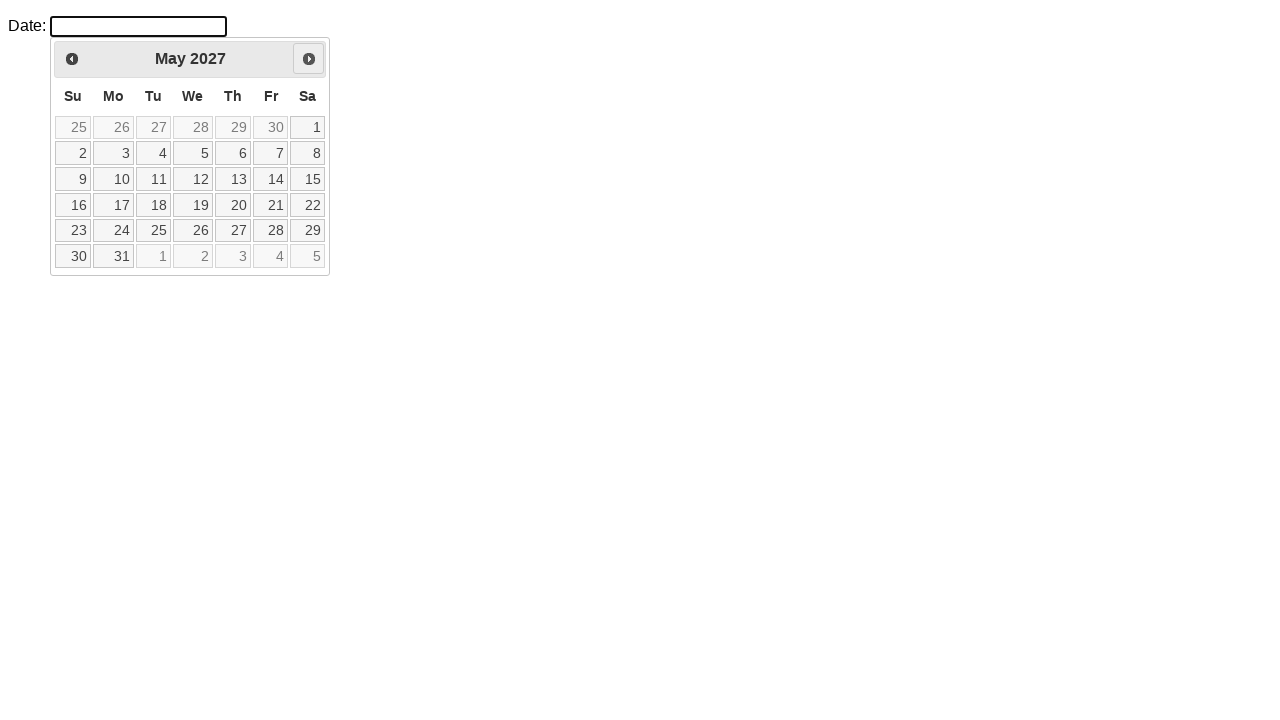

Clicked next month button - currently at May 2027 at (309, 59) on #ui-datepicker-div .ui-datepicker-next
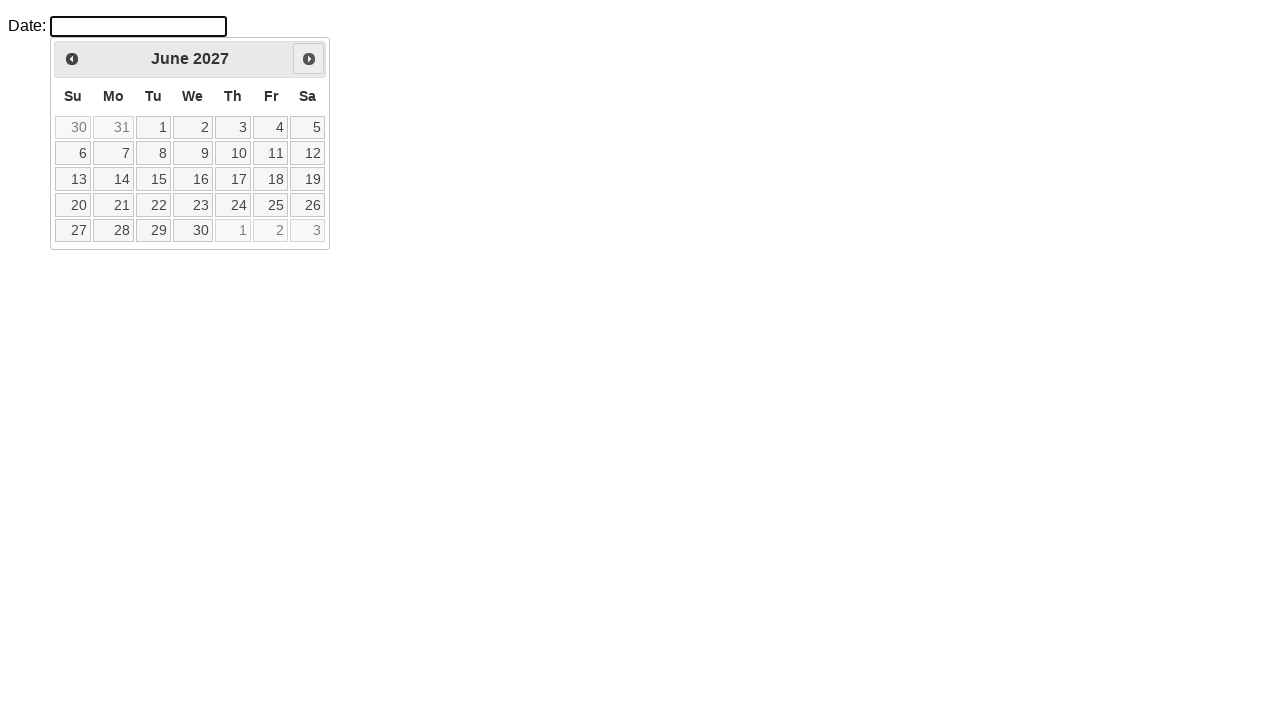

Waited for calendar to update after month navigation
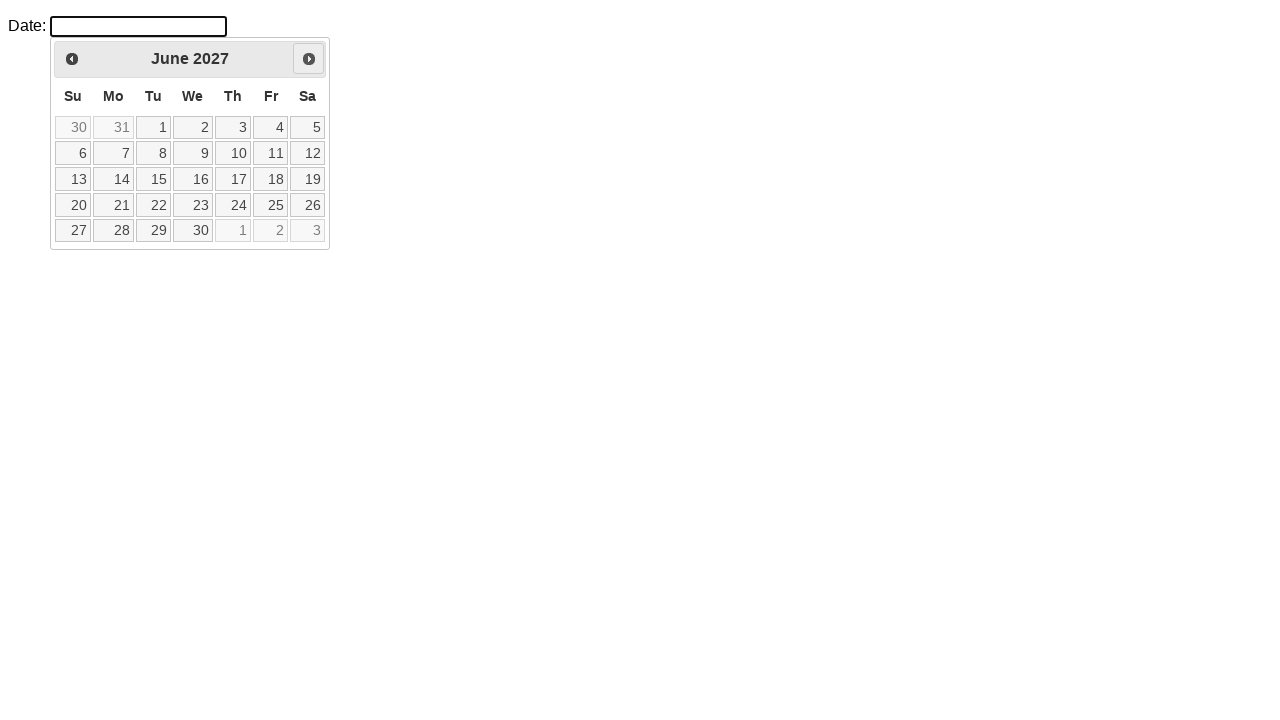

Clicked next month button - currently at June 2027 at (309, 59) on #ui-datepicker-div .ui-datepicker-next
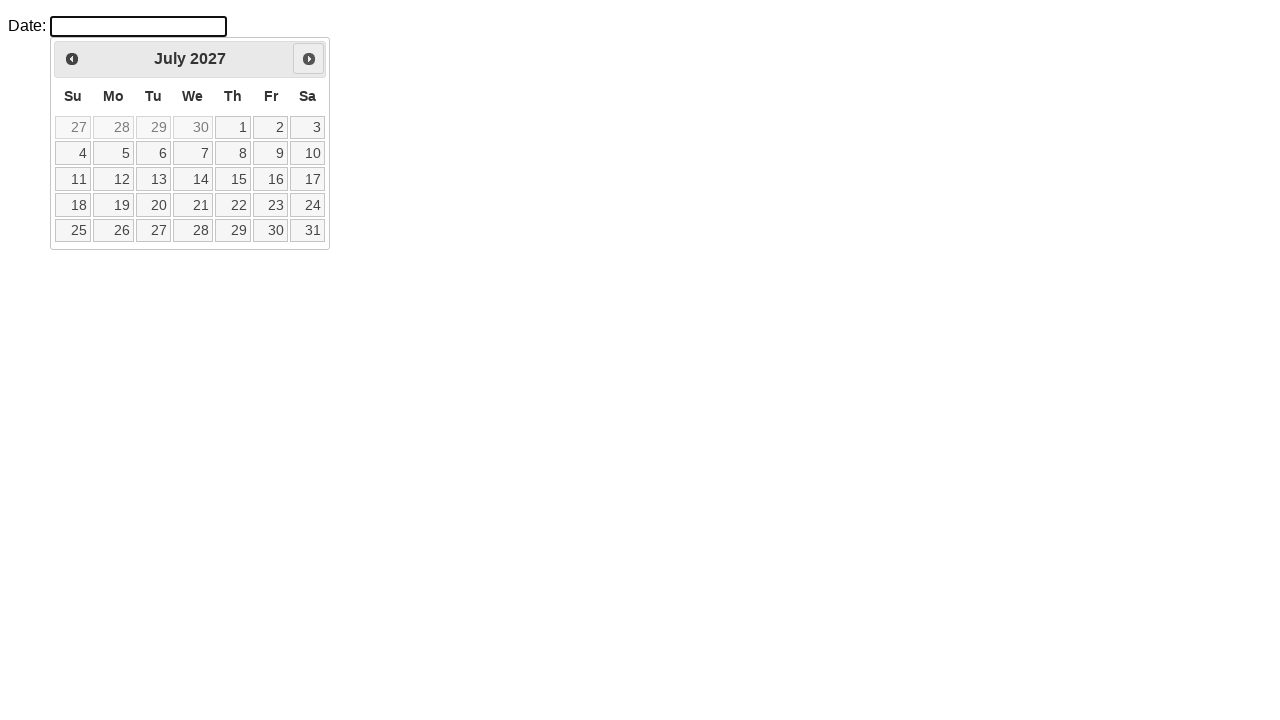

Waited for calendar to update after month navigation
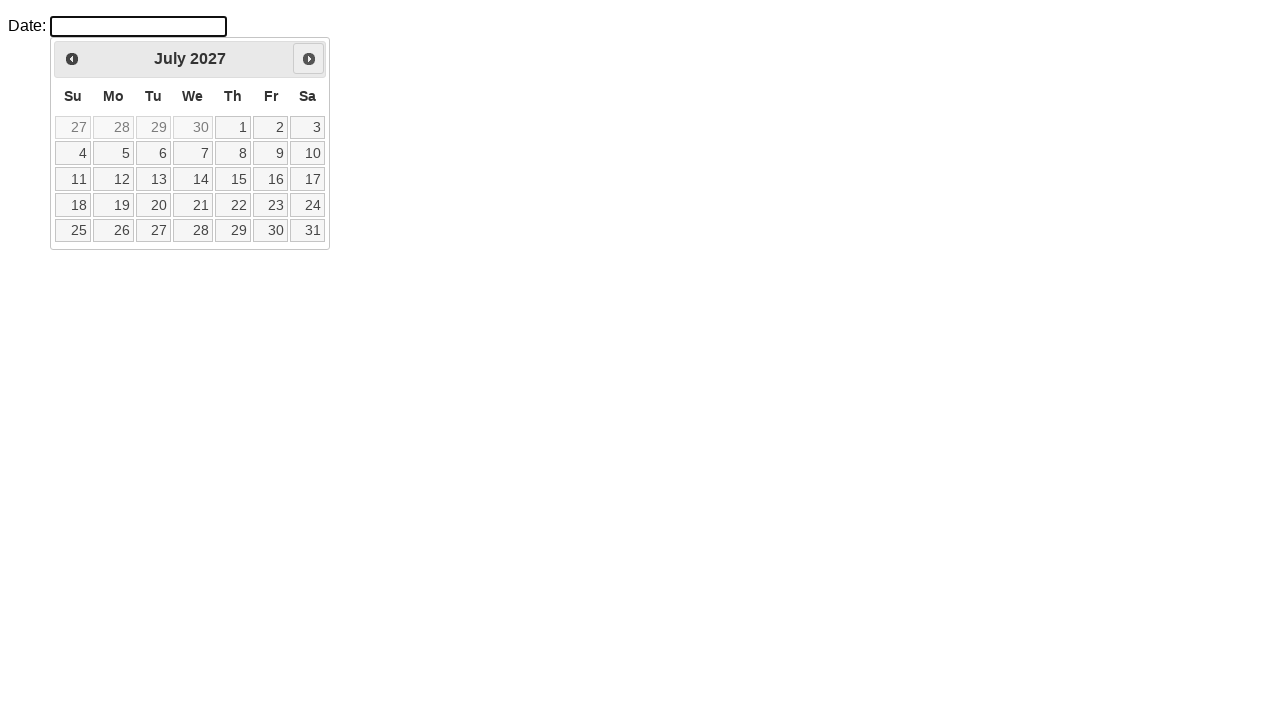

Clicked next month button - currently at July 2027 at (309, 59) on #ui-datepicker-div .ui-datepicker-next
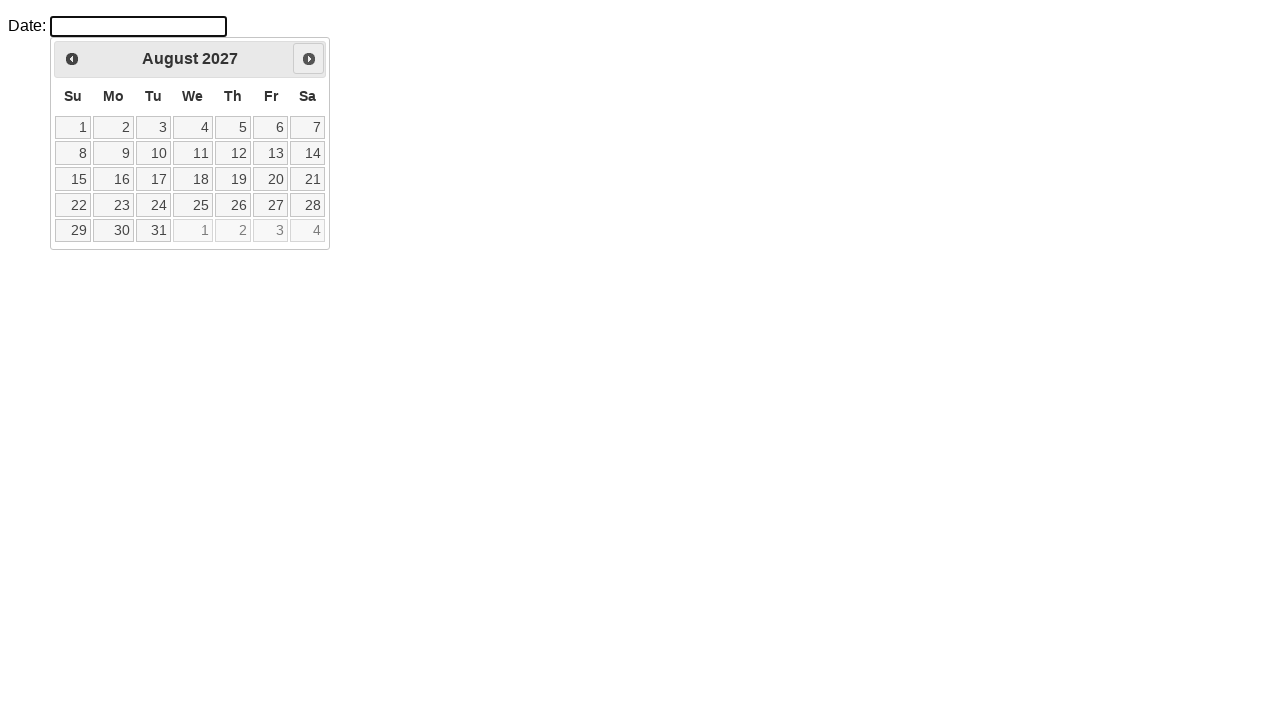

Waited for calendar to update after month navigation
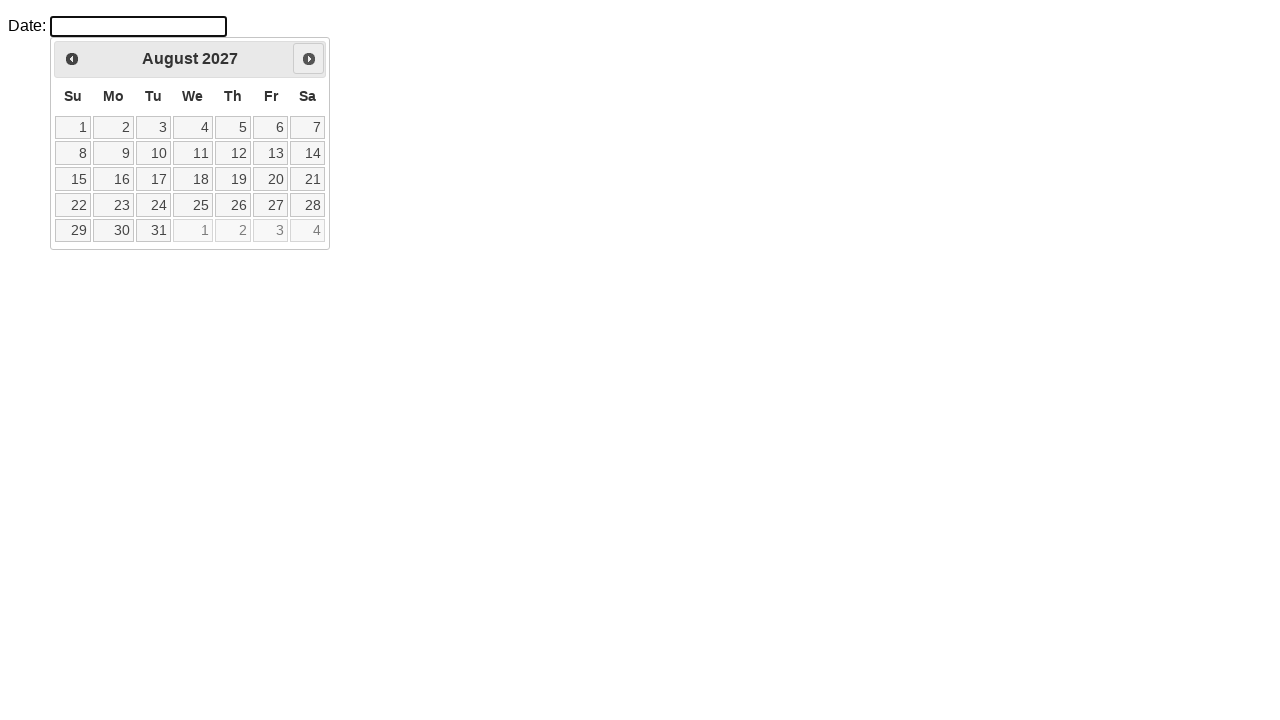

Clicked next month button - currently at August 2027 at (309, 59) on #ui-datepicker-div .ui-datepicker-next
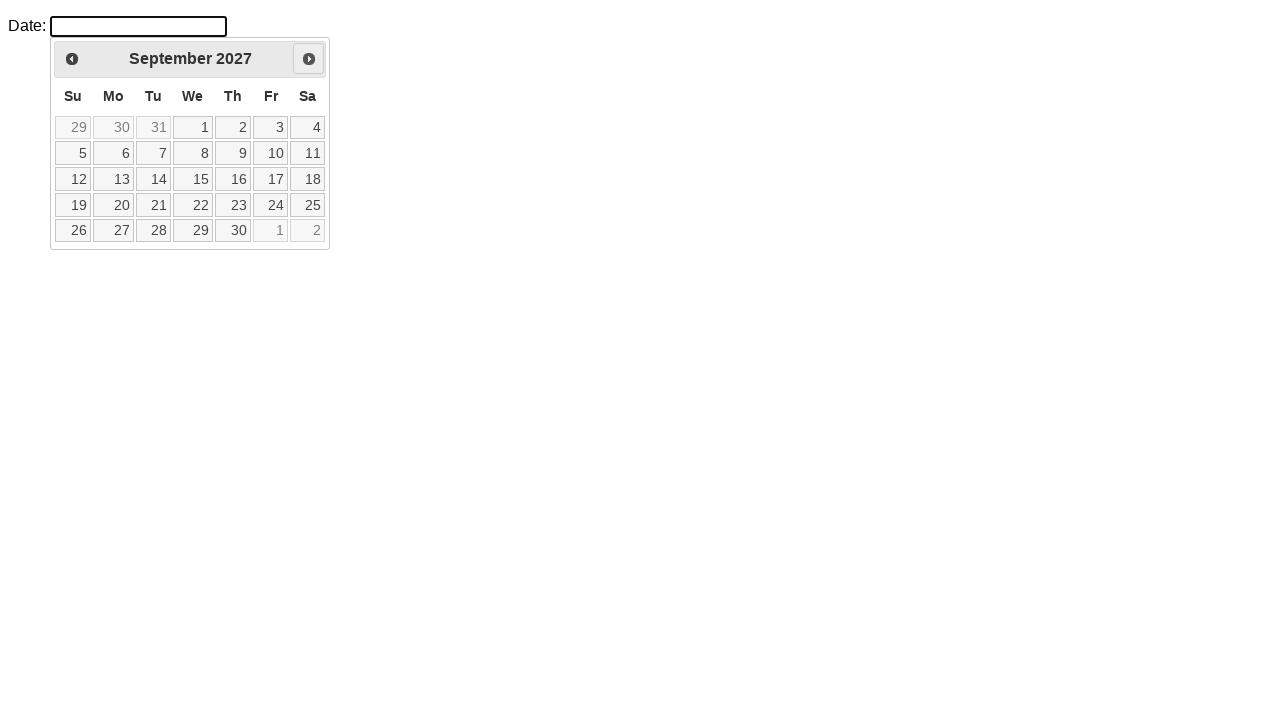

Waited for calendar to update after month navigation
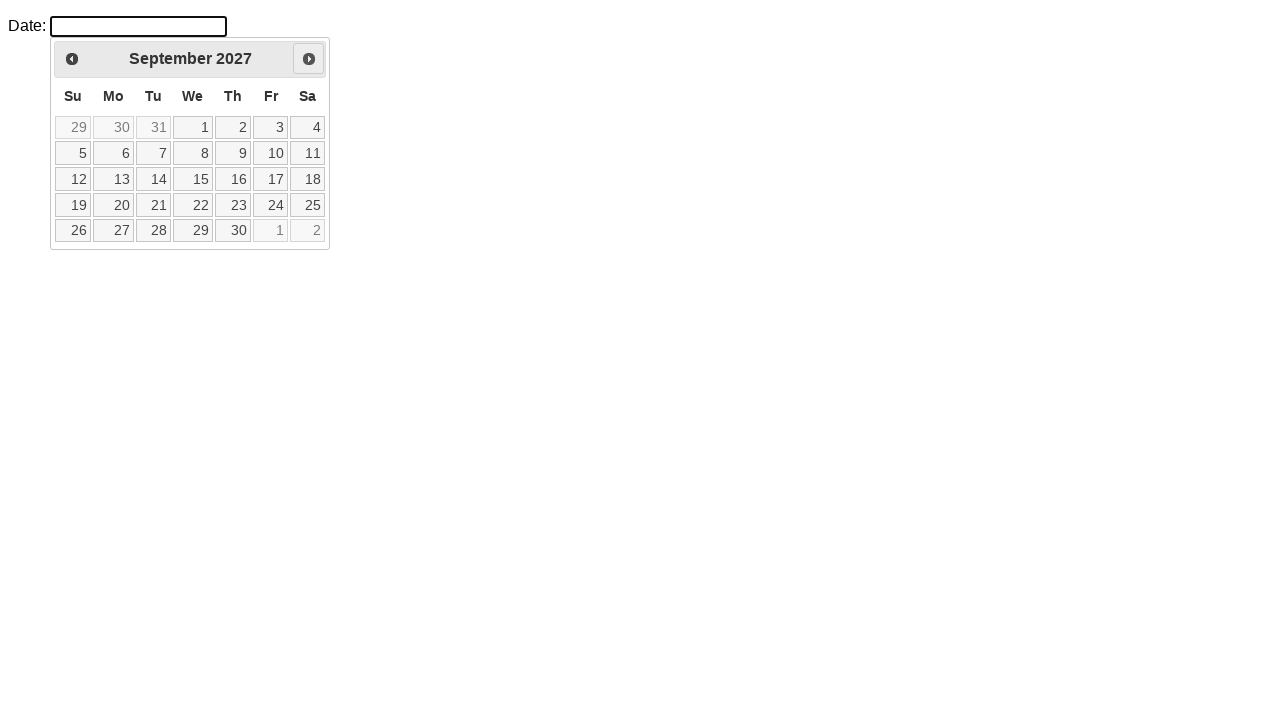

Clicked next month button - currently at September 2027 at (309, 59) on #ui-datepicker-div .ui-datepicker-next
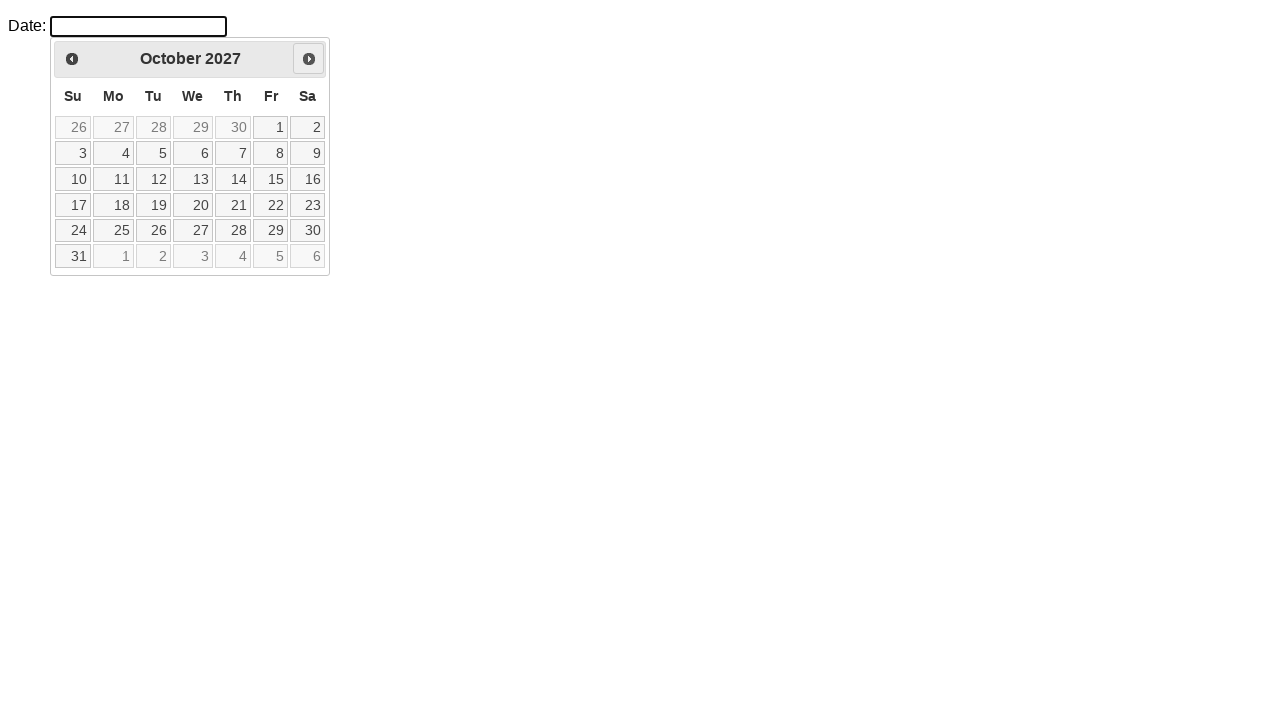

Waited for calendar to update after month navigation
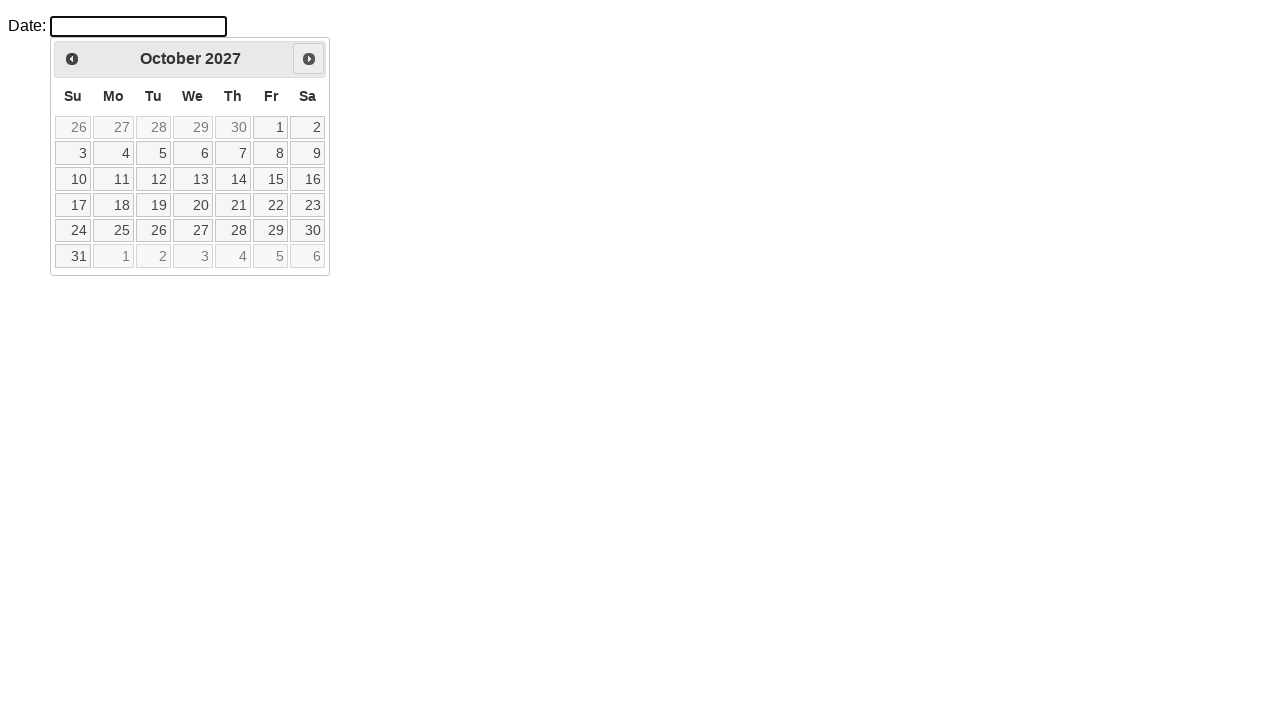

Clicked next month button - currently at October 2027 at (309, 59) on #ui-datepicker-div .ui-datepicker-next
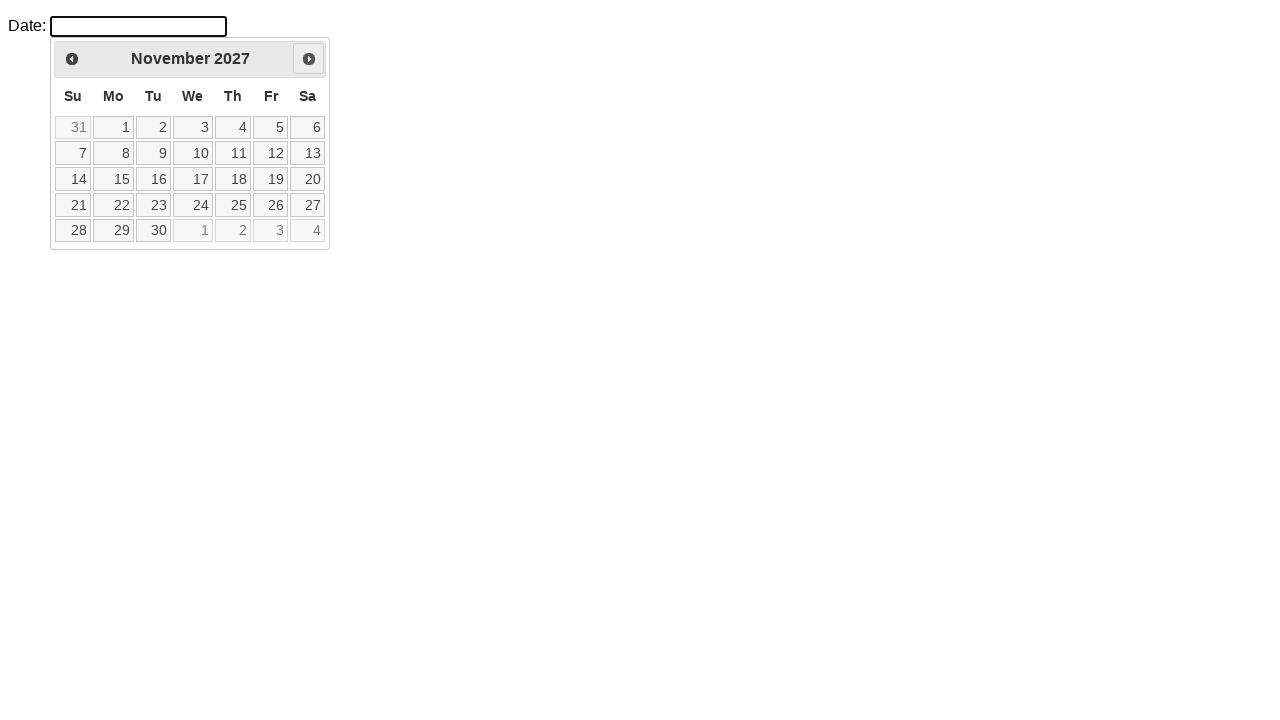

Waited for calendar to update after month navigation
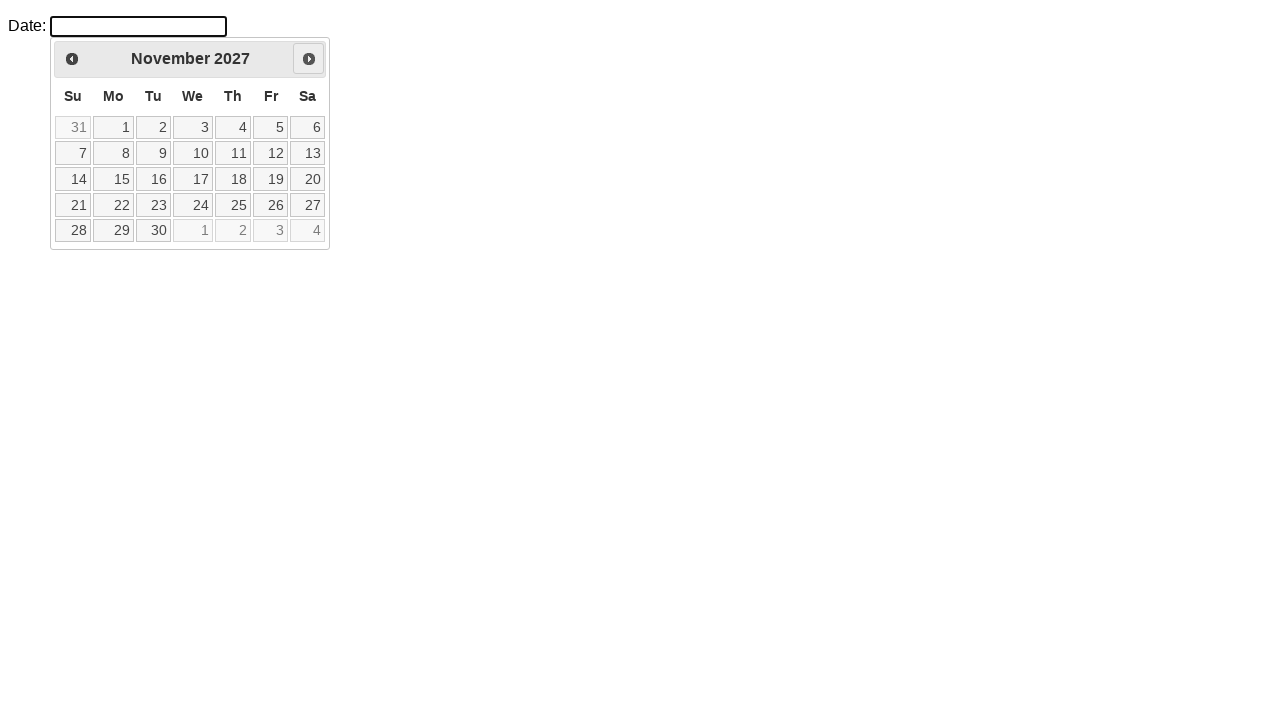

Clicked next month button - currently at November 2027 at (309, 59) on #ui-datepicker-div .ui-datepicker-next
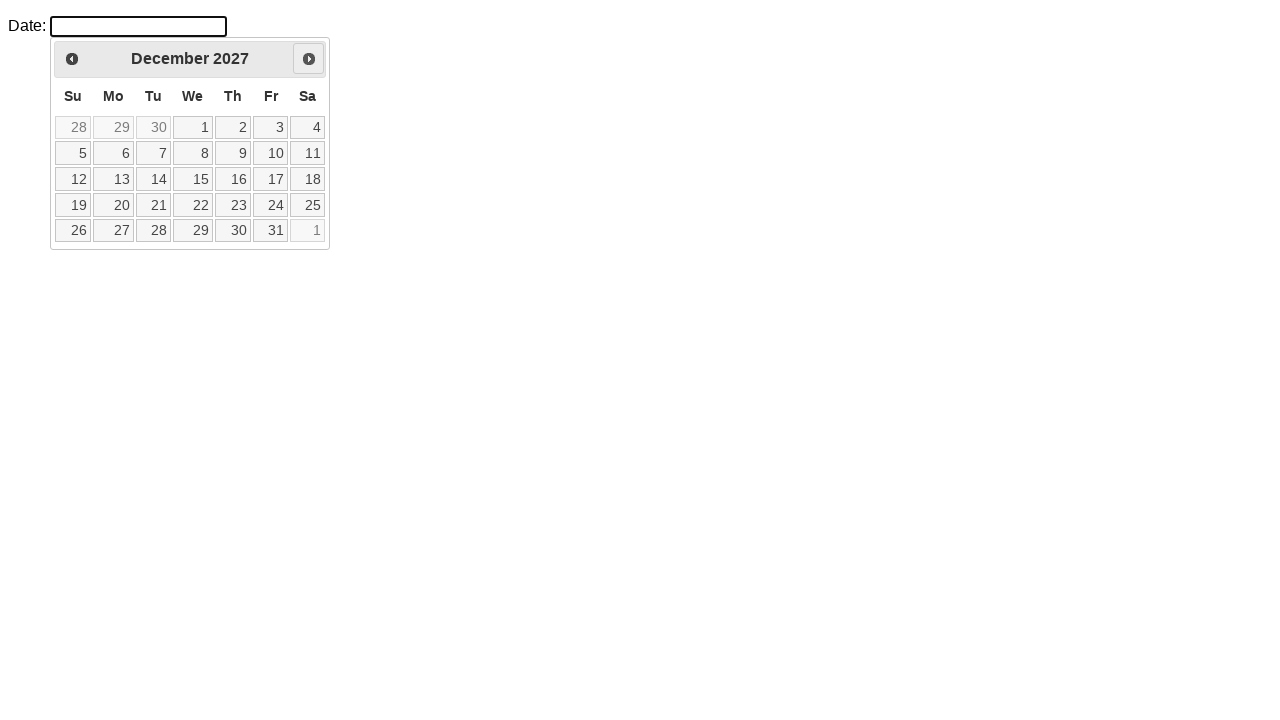

Waited for calendar to update after month navigation
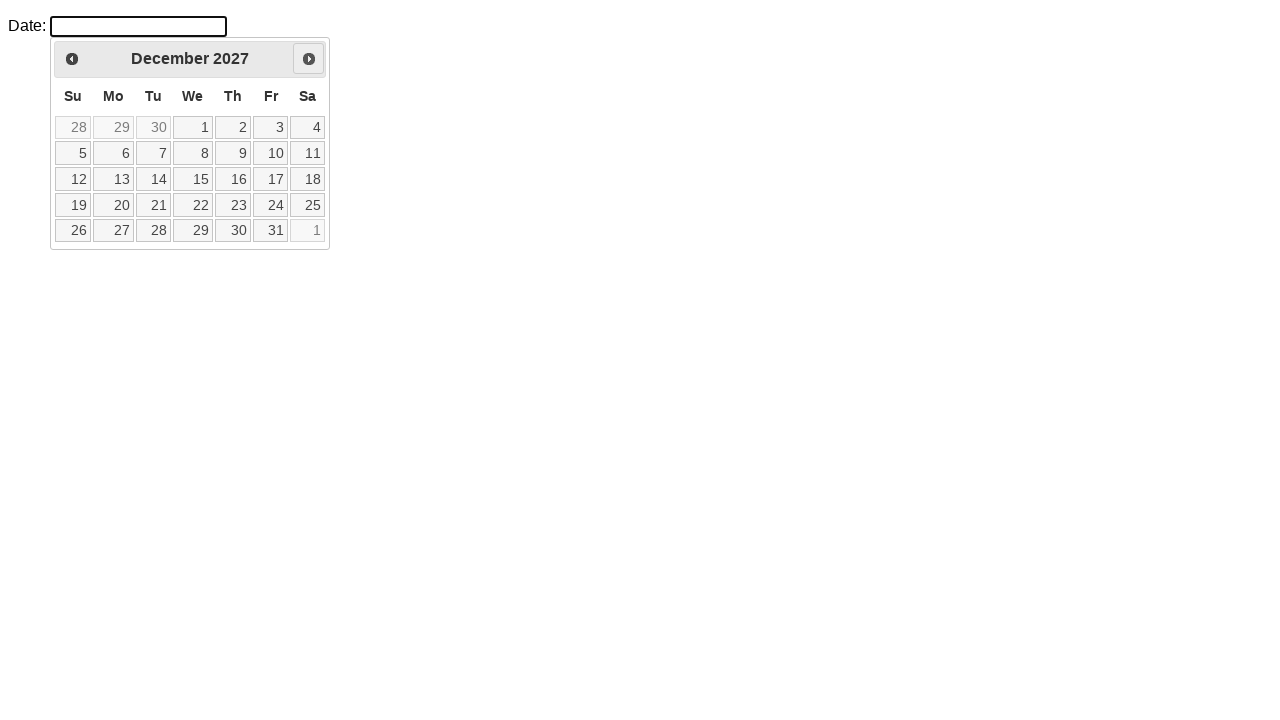

Clicked next month button - currently at December 2027 at (309, 59) on #ui-datepicker-div .ui-datepicker-next
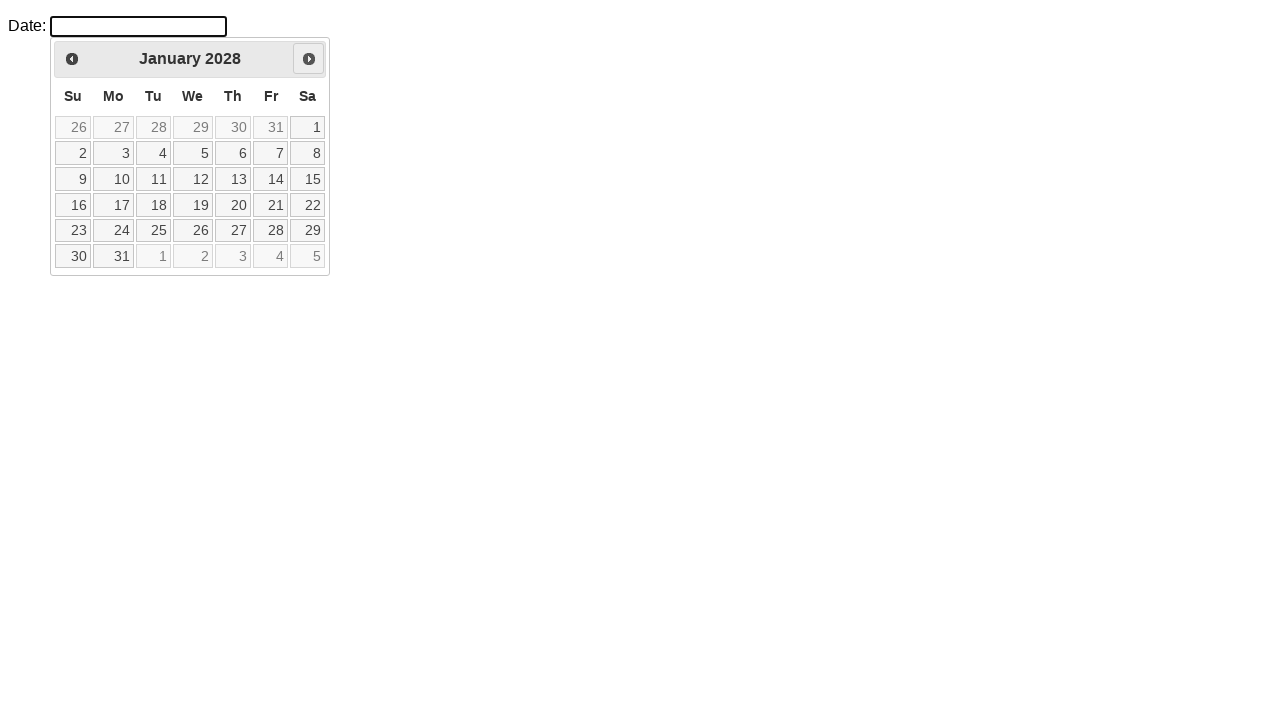

Waited for calendar to update after month navigation
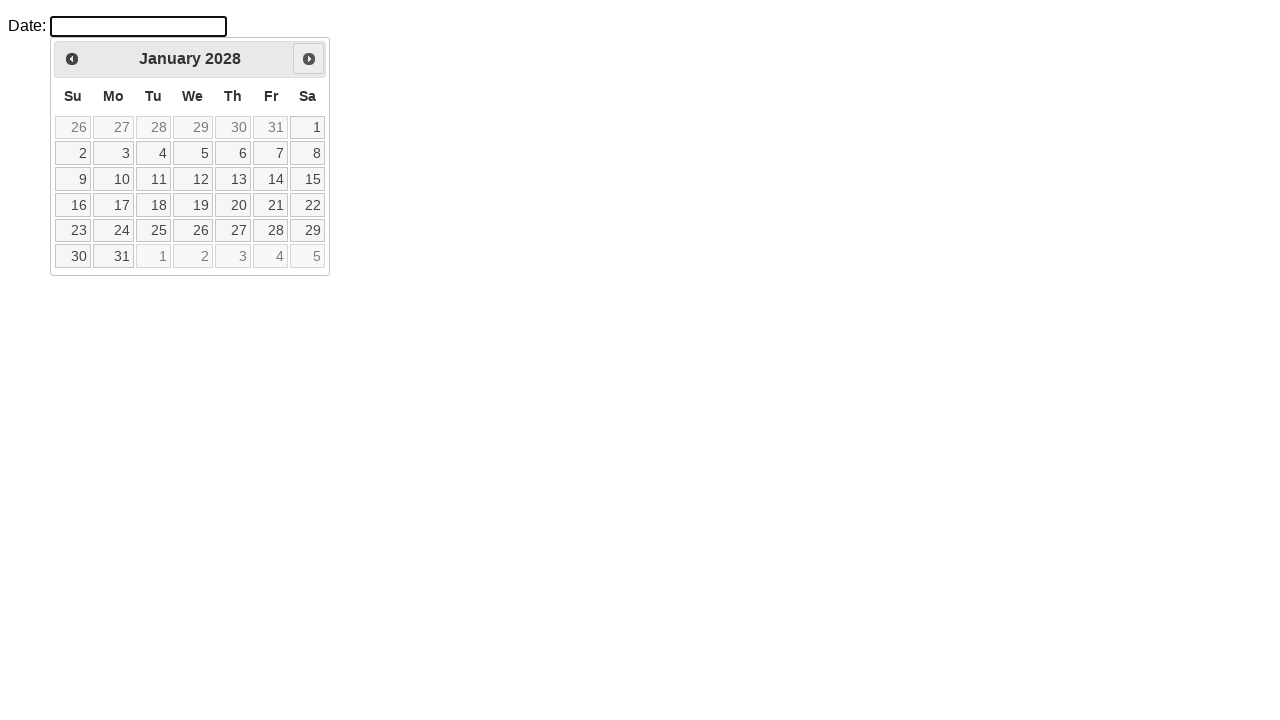

Clicked next month button - currently at January 2028 at (309, 59) on #ui-datepicker-div .ui-datepicker-next
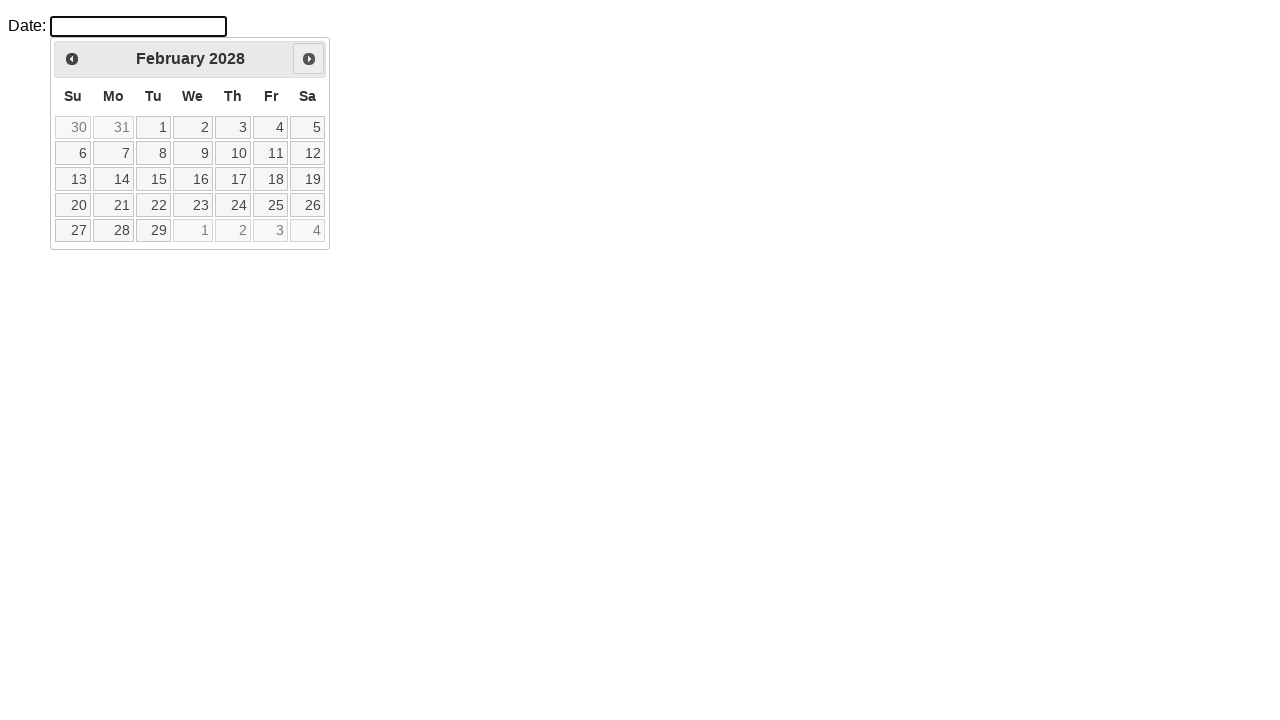

Waited for calendar to update after month navigation
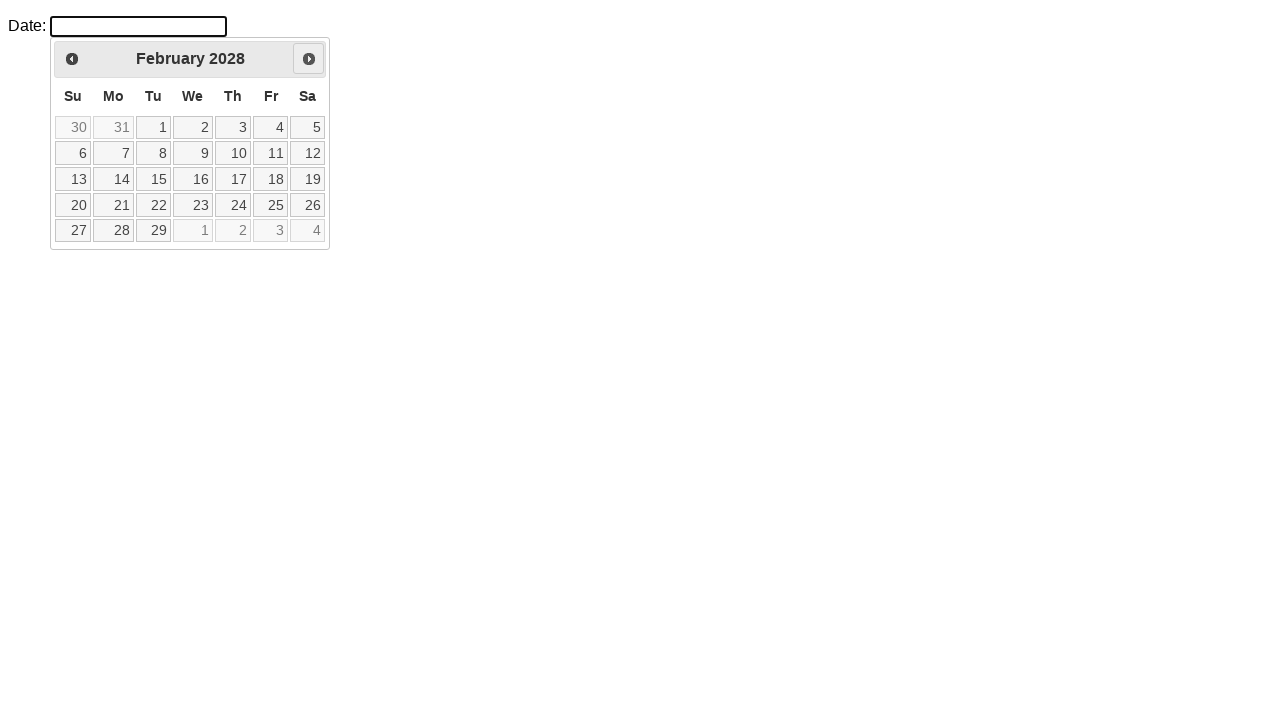

Clicked next month button - currently at February 2028 at (309, 59) on #ui-datepicker-div .ui-datepicker-next
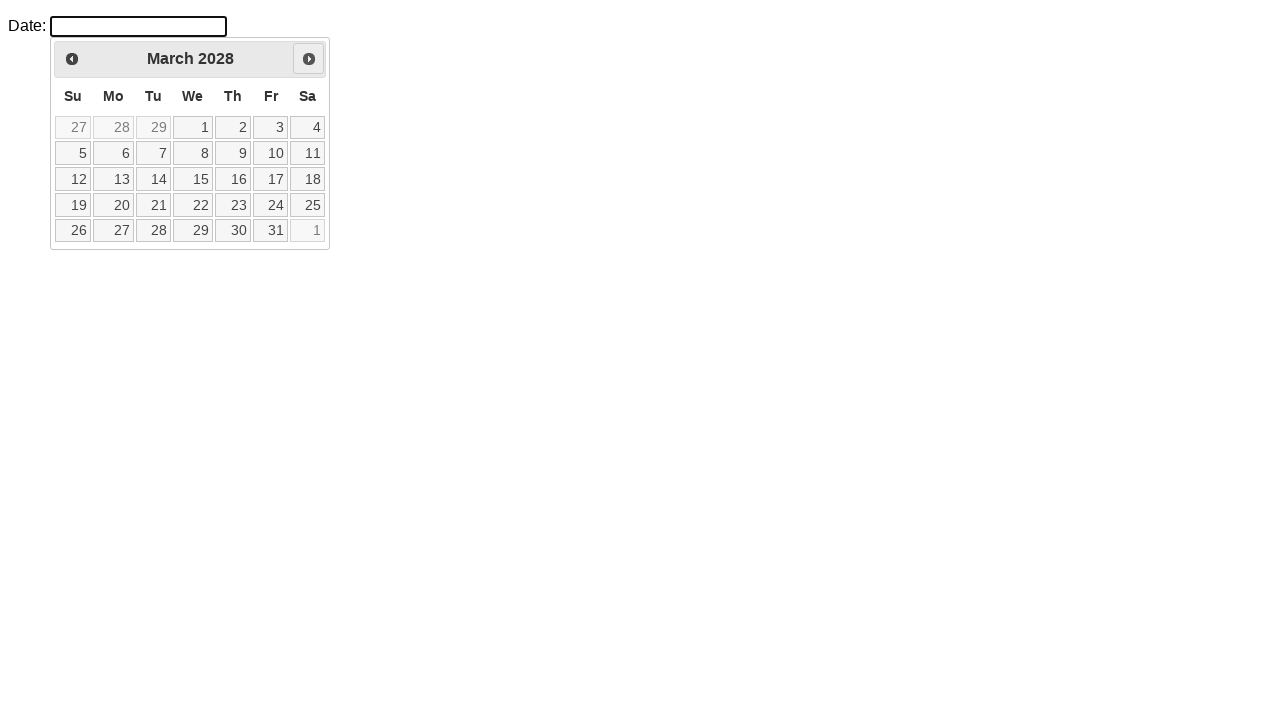

Waited for calendar to update after month navigation
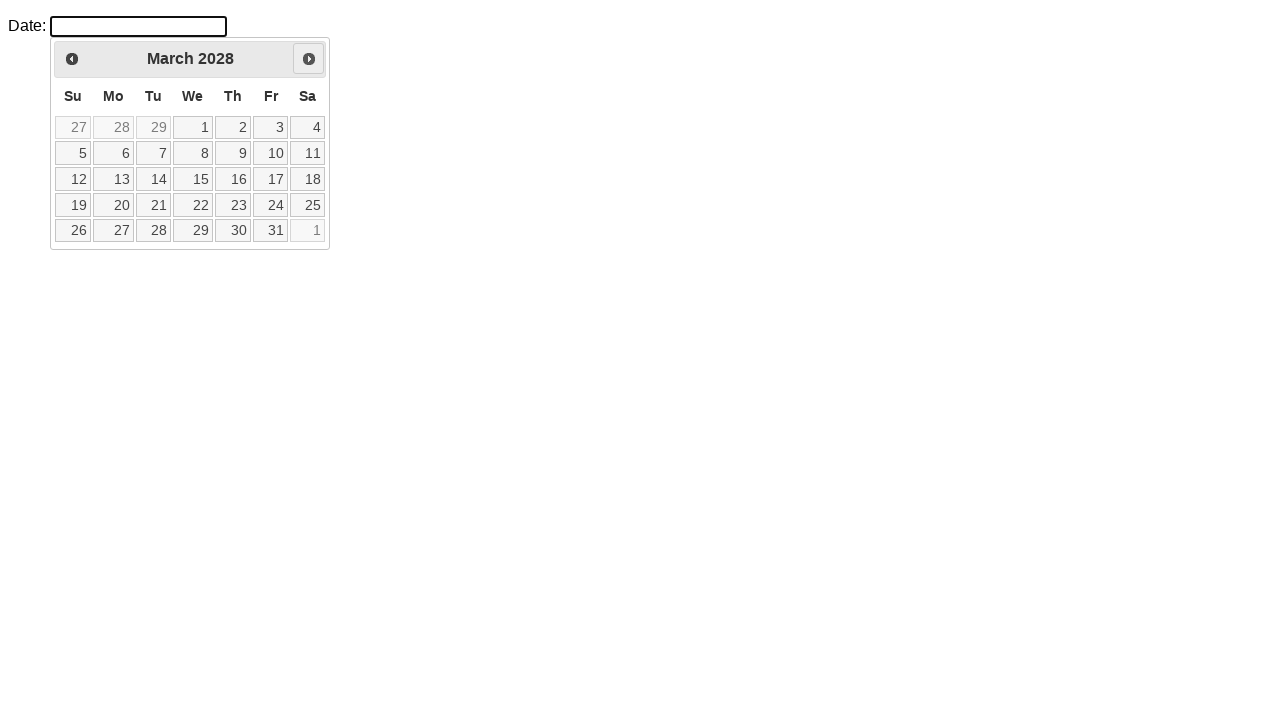

Clicked next month button - currently at March 2028 at (309, 59) on #ui-datepicker-div .ui-datepicker-next
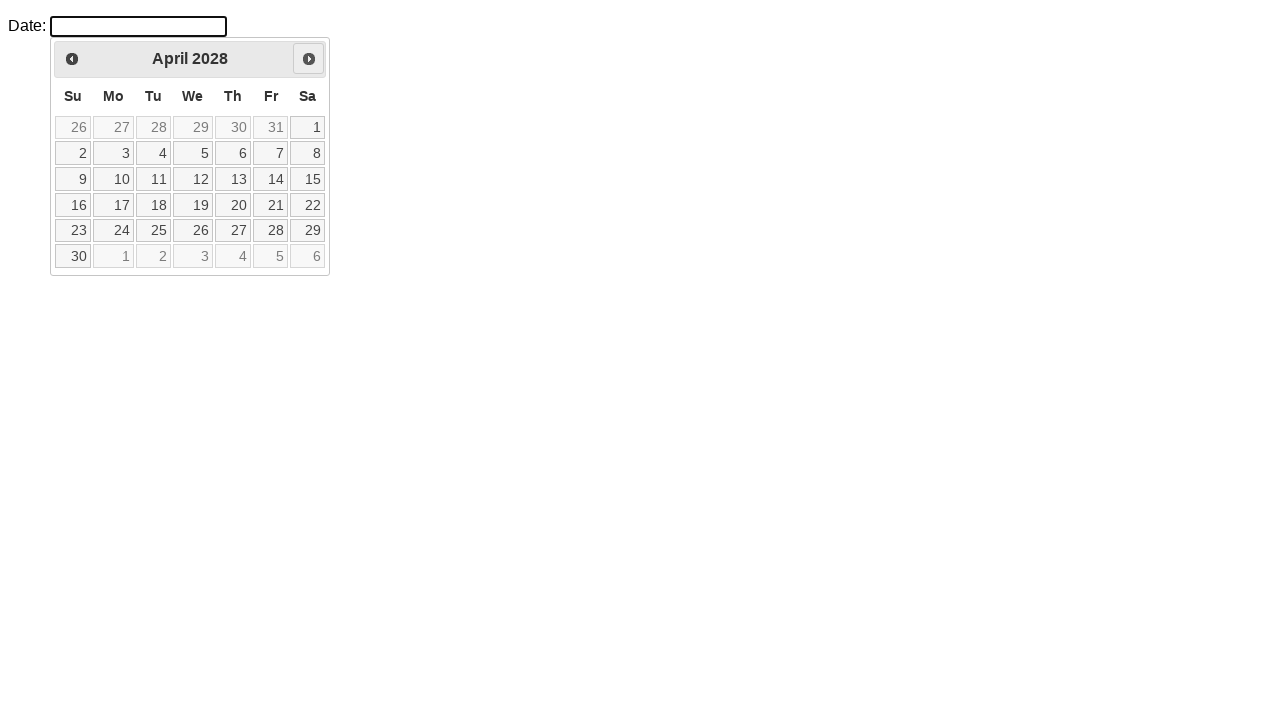

Waited for calendar to update after month navigation
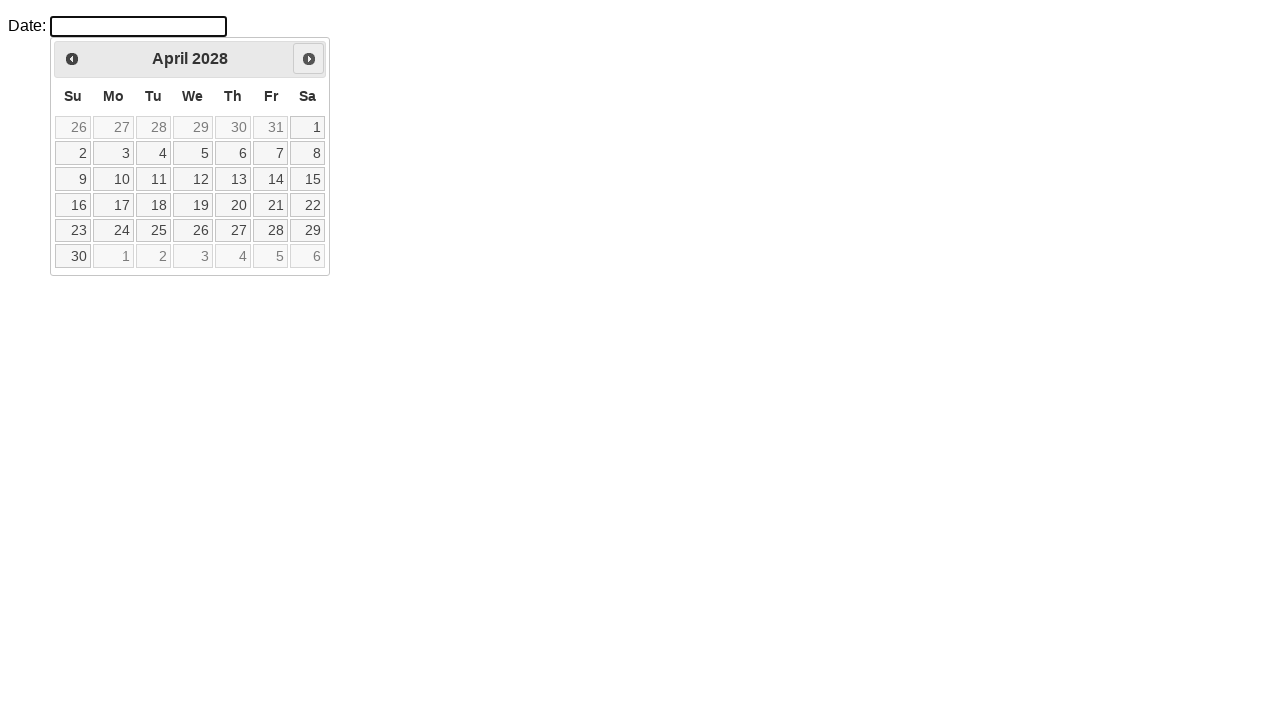

Clicked next month button - currently at April 2028 at (309, 59) on #ui-datepicker-div .ui-datepicker-next
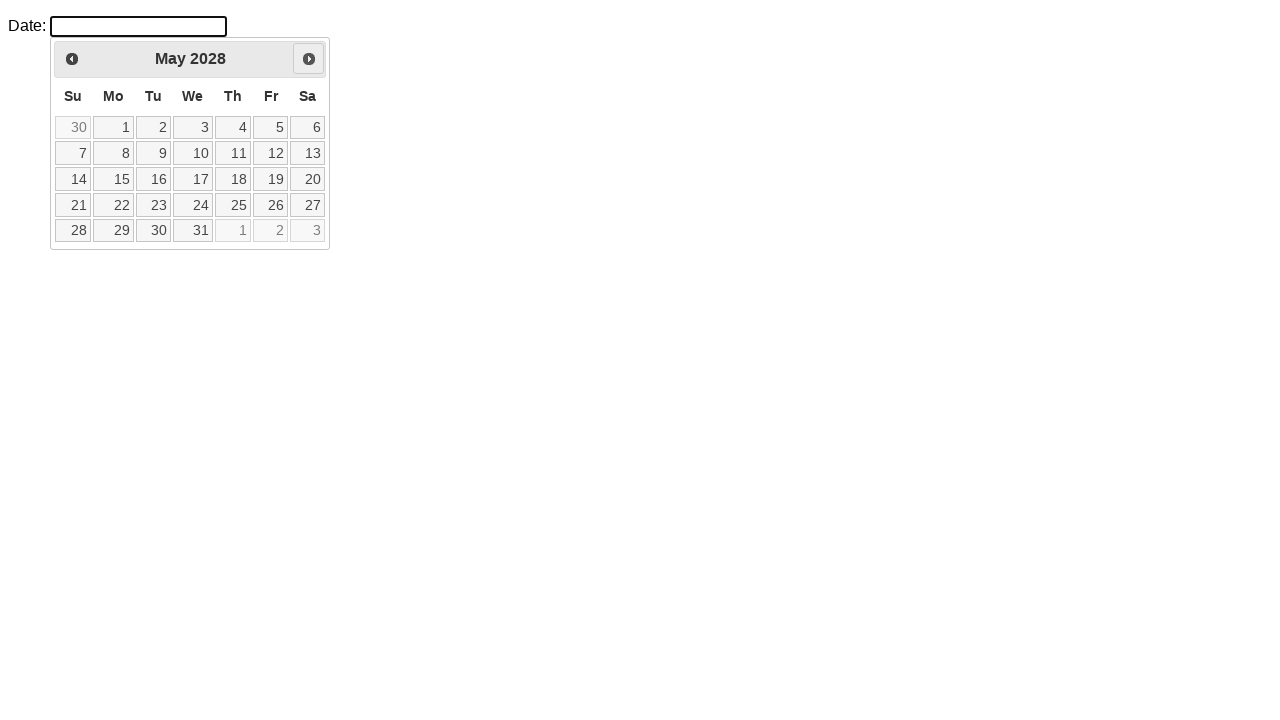

Waited for calendar to update after month navigation
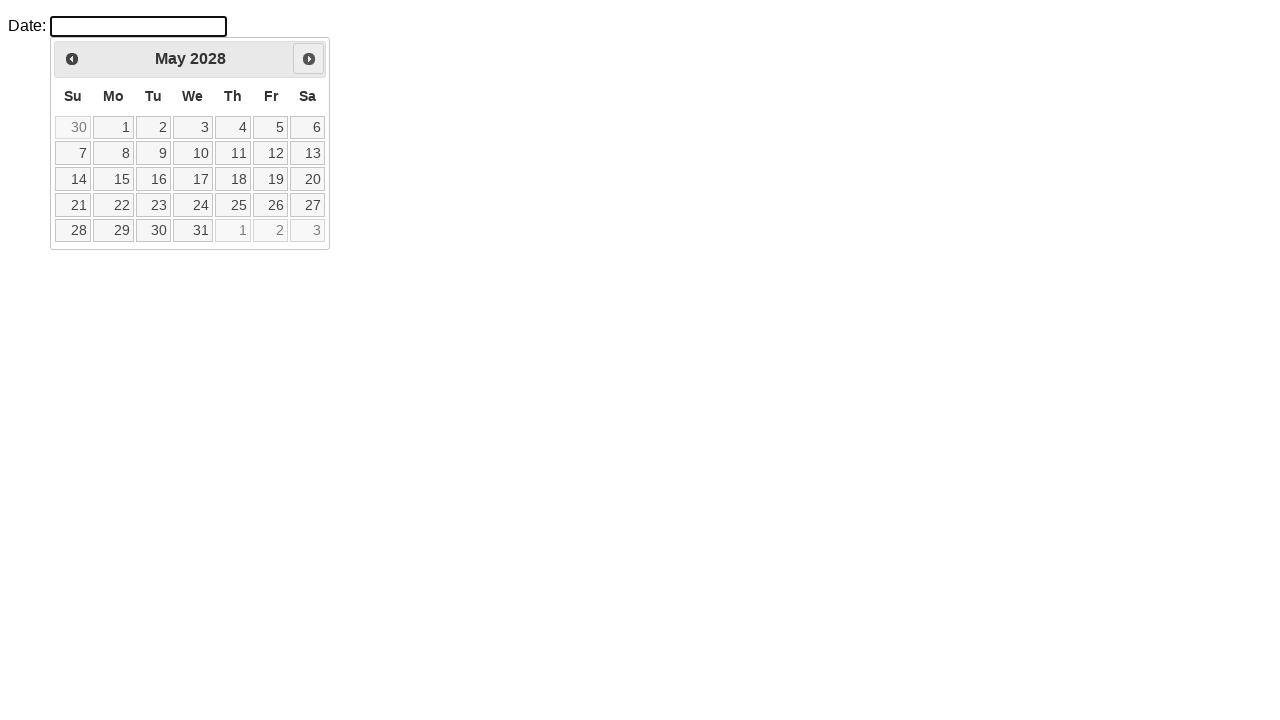

Clicked next month button - currently at May 2028 at (309, 59) on #ui-datepicker-div .ui-datepicker-next
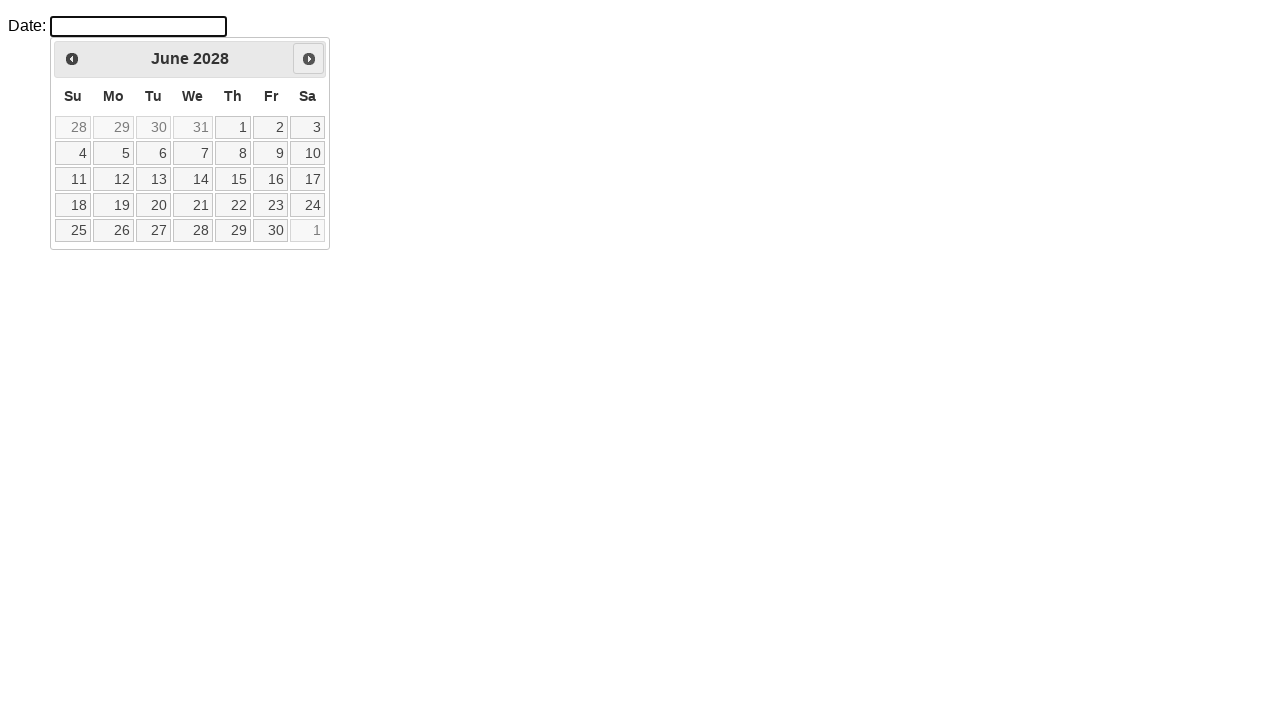

Waited for calendar to update after month navigation
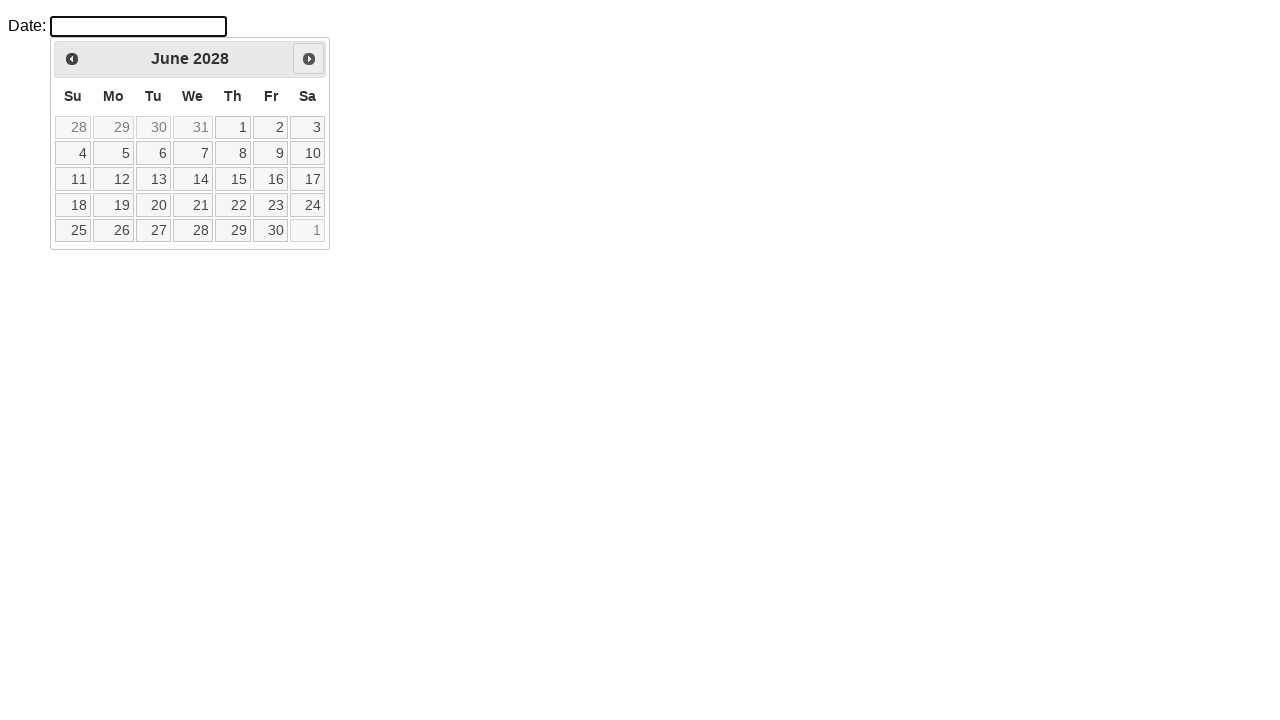

Clicked next month button - currently at June 2028 at (309, 59) on #ui-datepicker-div .ui-datepicker-next
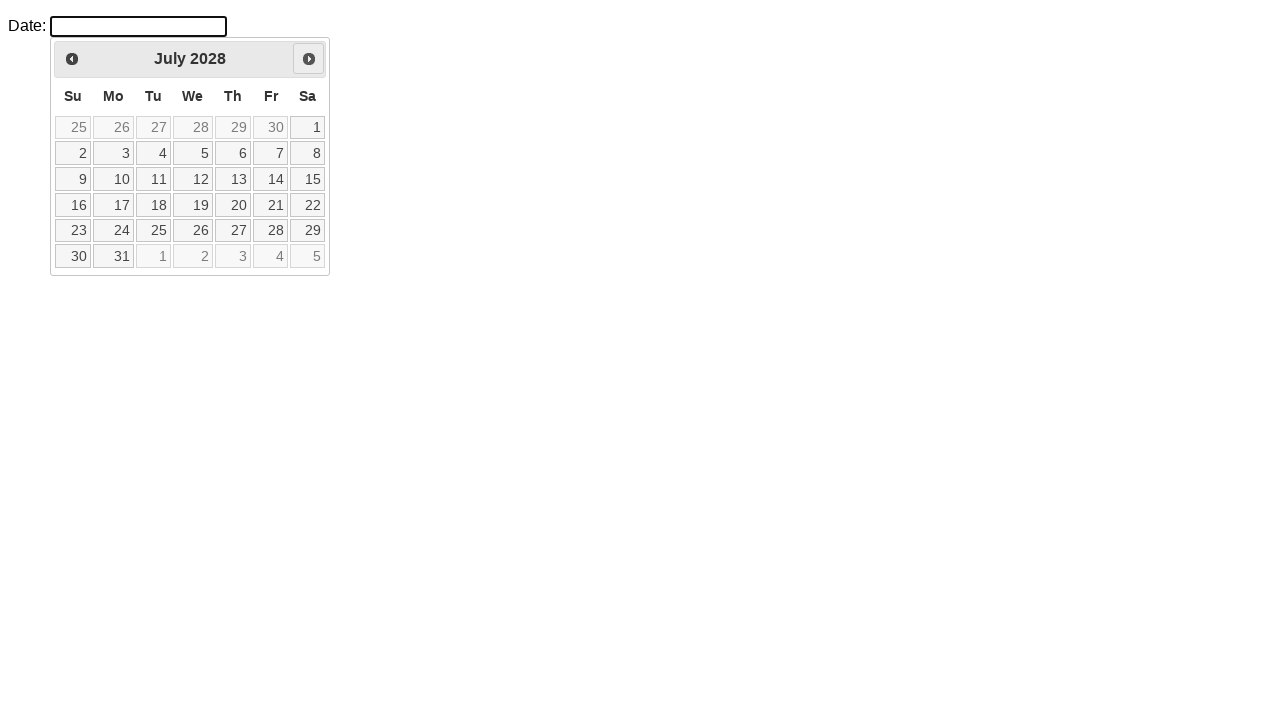

Waited for calendar to update after month navigation
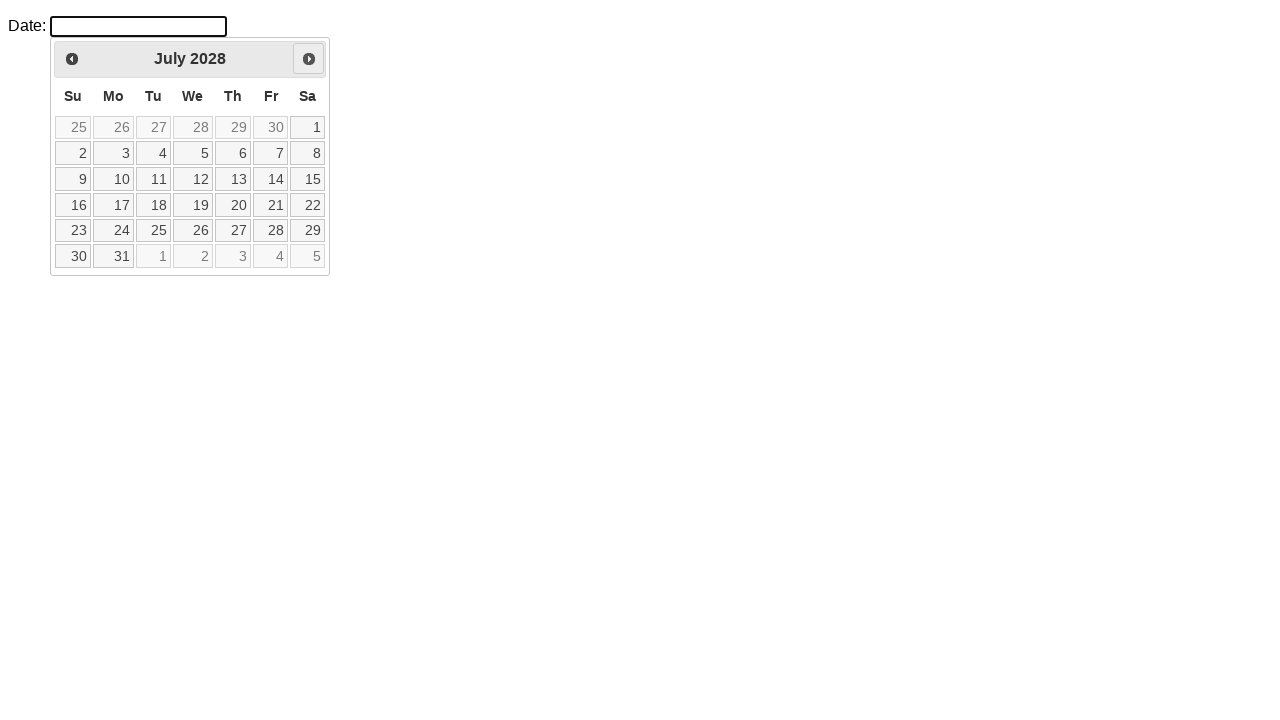

Clicked next month button - currently at July 2028 at (309, 59) on #ui-datepicker-div .ui-datepicker-next
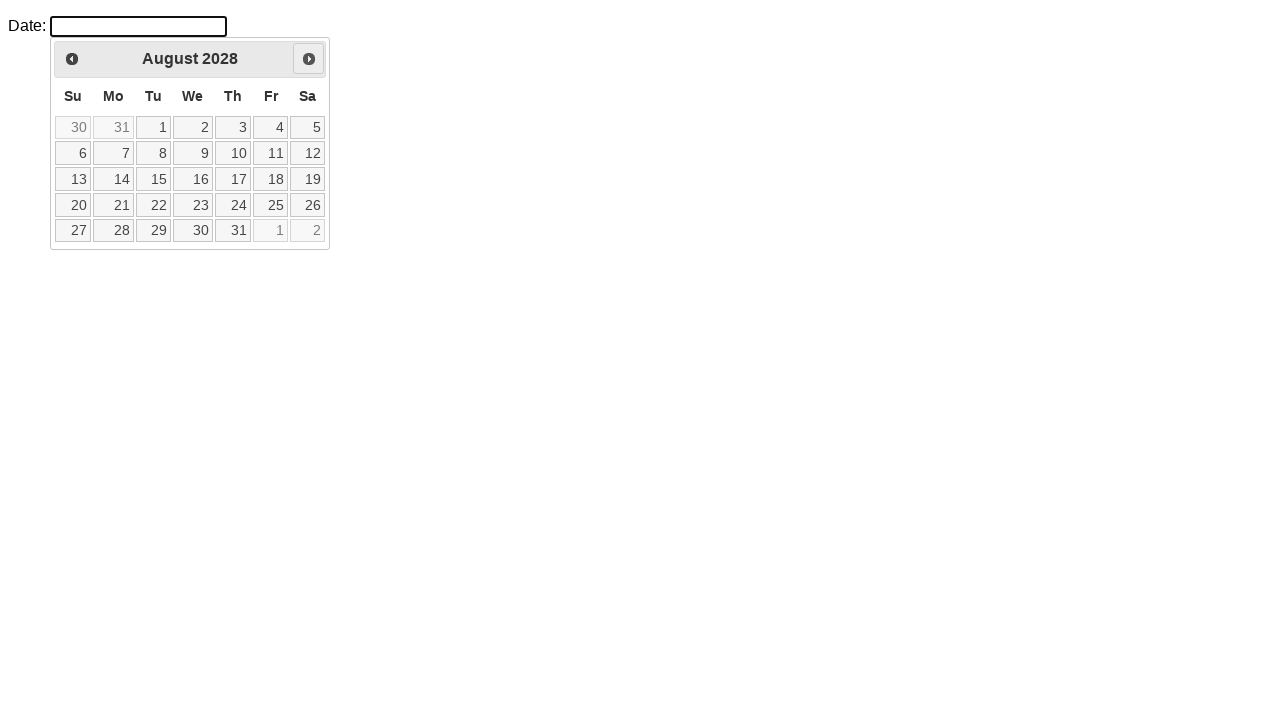

Waited for calendar to update after month navigation
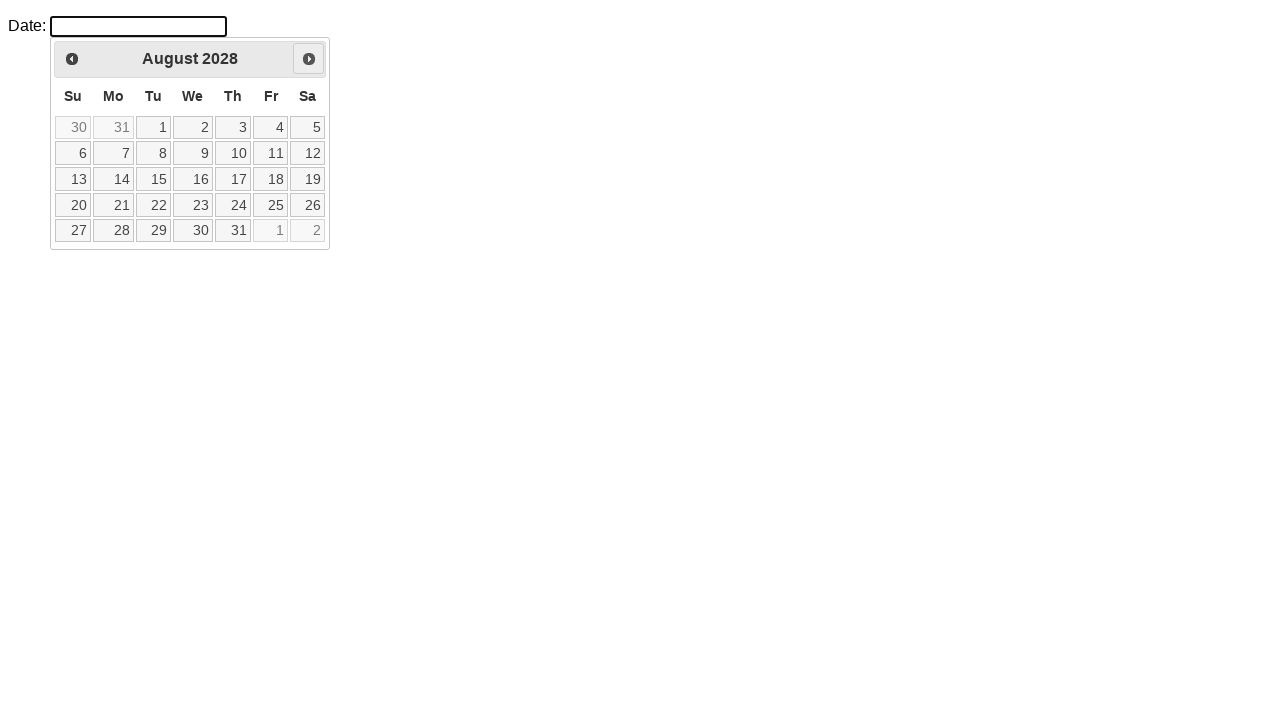

Clicked next month button - currently at August 2028 at (309, 59) on #ui-datepicker-div .ui-datepicker-next
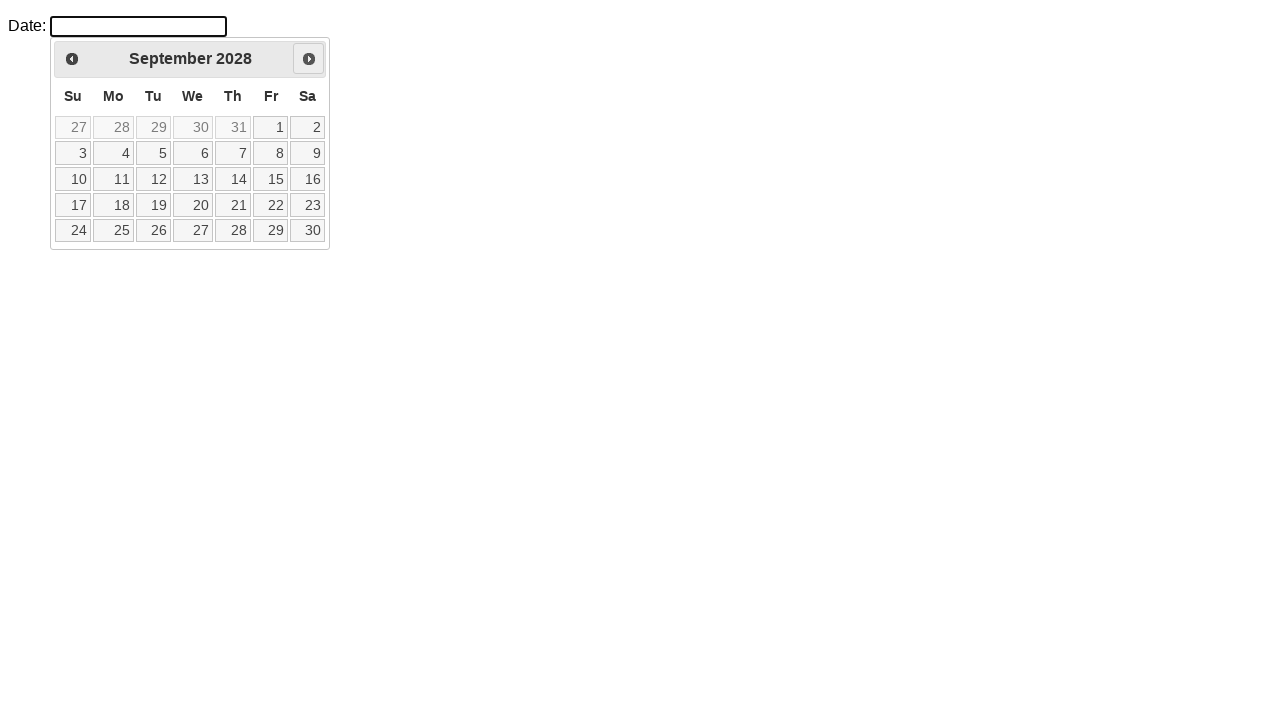

Waited for calendar to update after month navigation
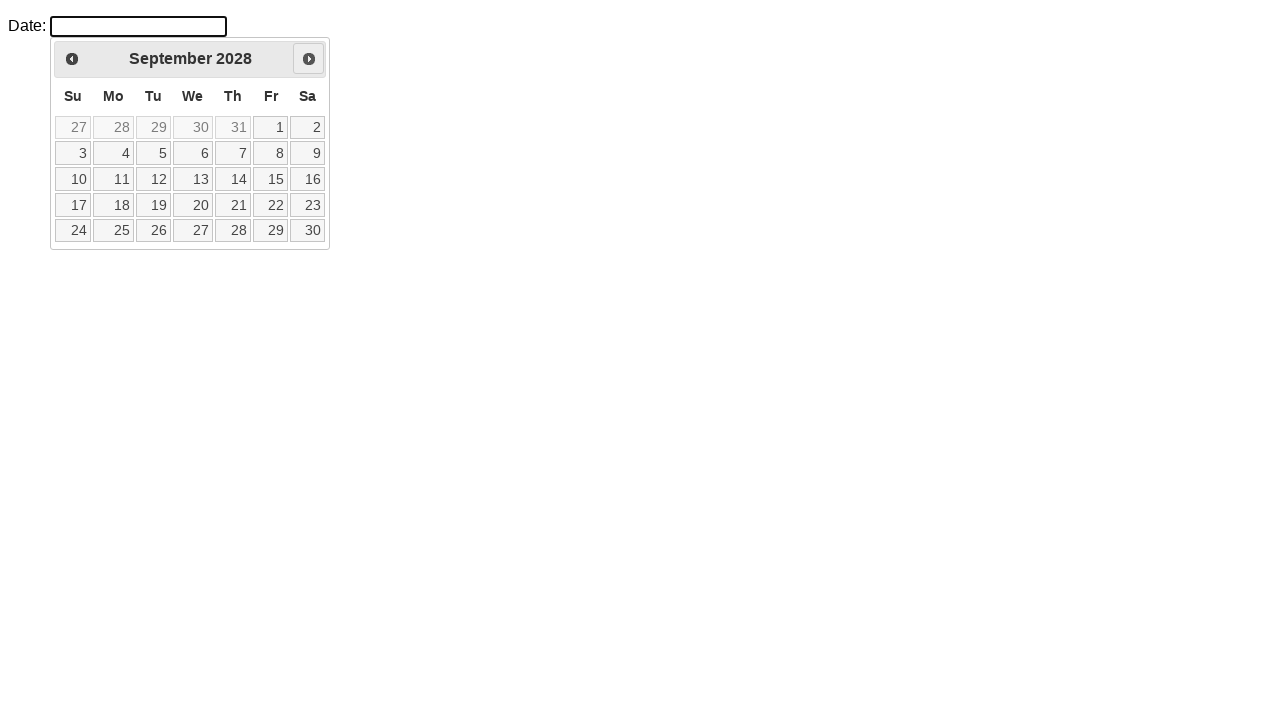

Clicked next month button - currently at September 2028 at (309, 59) on #ui-datepicker-div .ui-datepicker-next
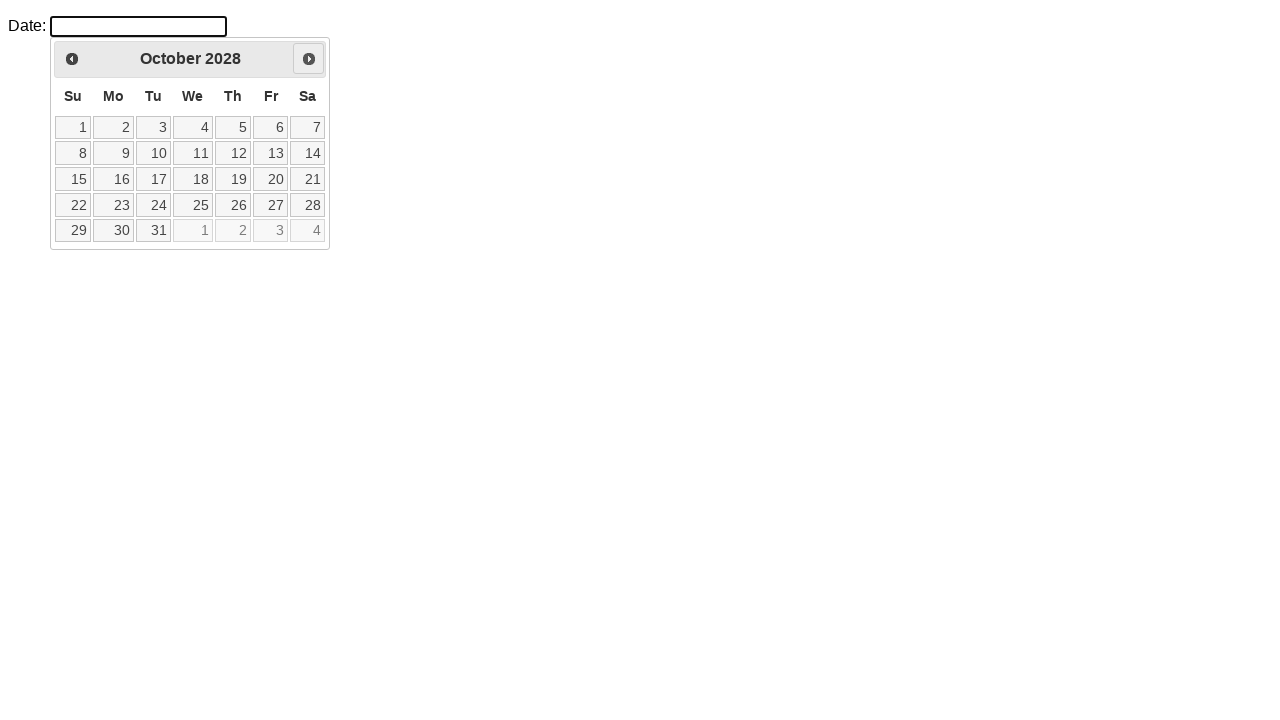

Waited for calendar to update after month navigation
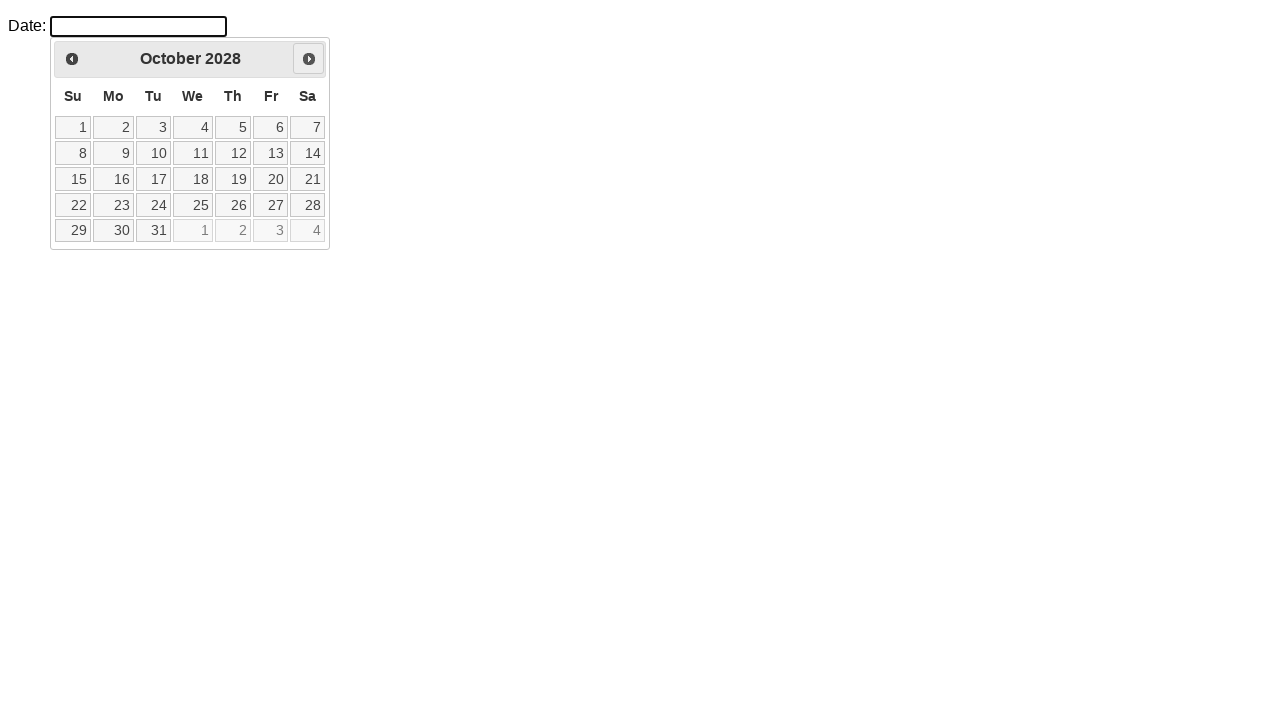

Clicked next month button - currently at October 2028 at (309, 59) on #ui-datepicker-div .ui-datepicker-next
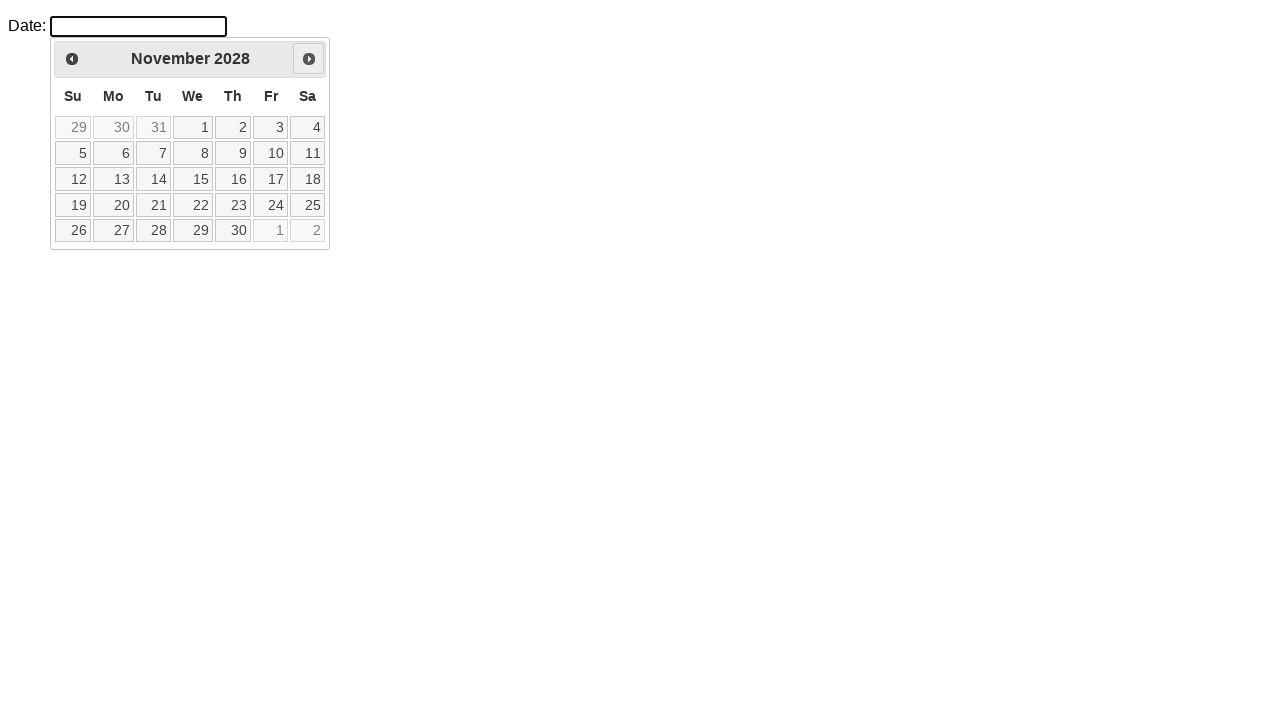

Waited for calendar to update after month navigation
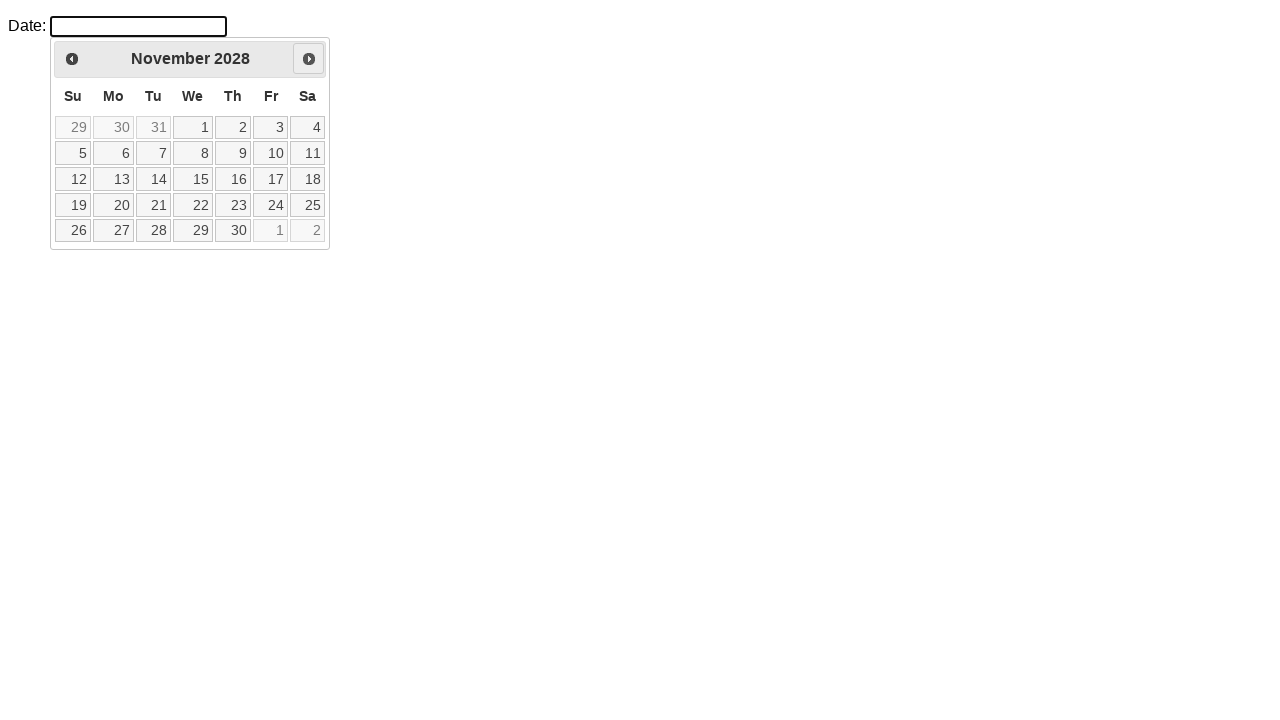

Clicked next month button - currently at November 2028 at (309, 59) on #ui-datepicker-div .ui-datepicker-next
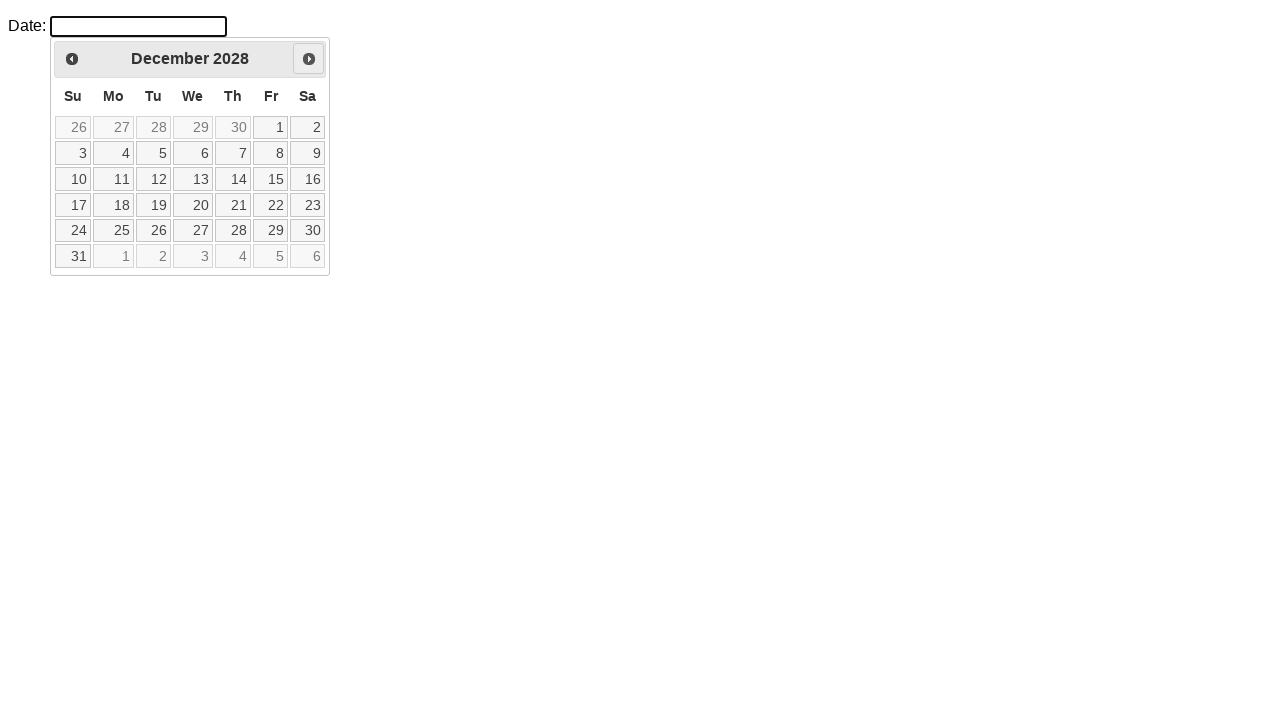

Waited for calendar to update after month navigation
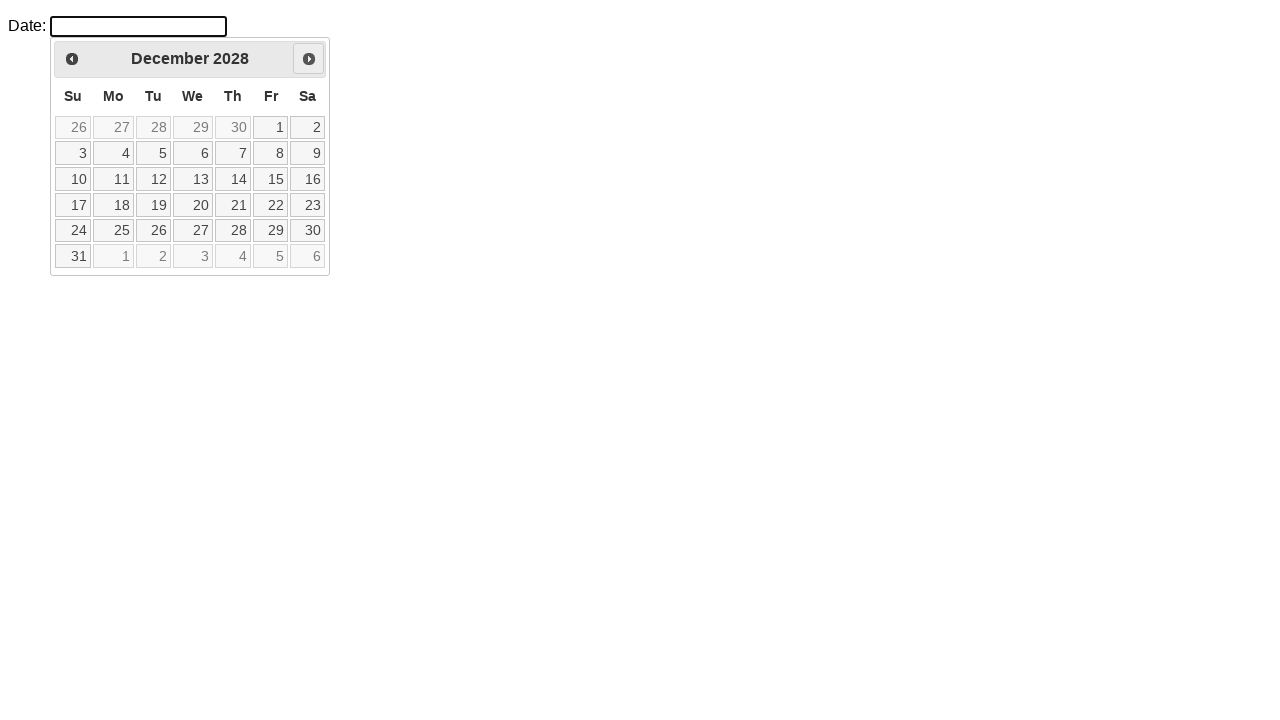

Clicked next month button - currently at December 2028 at (309, 59) on #ui-datepicker-div .ui-datepicker-next
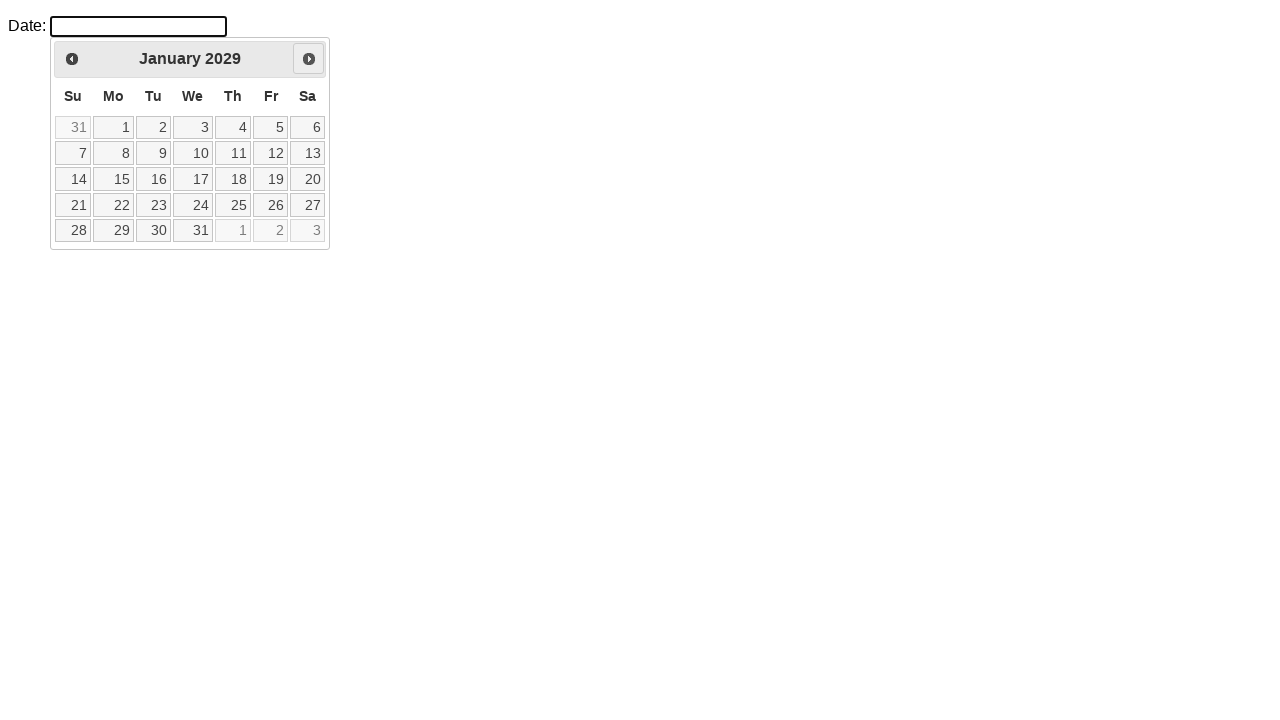

Waited for calendar to update after month navigation
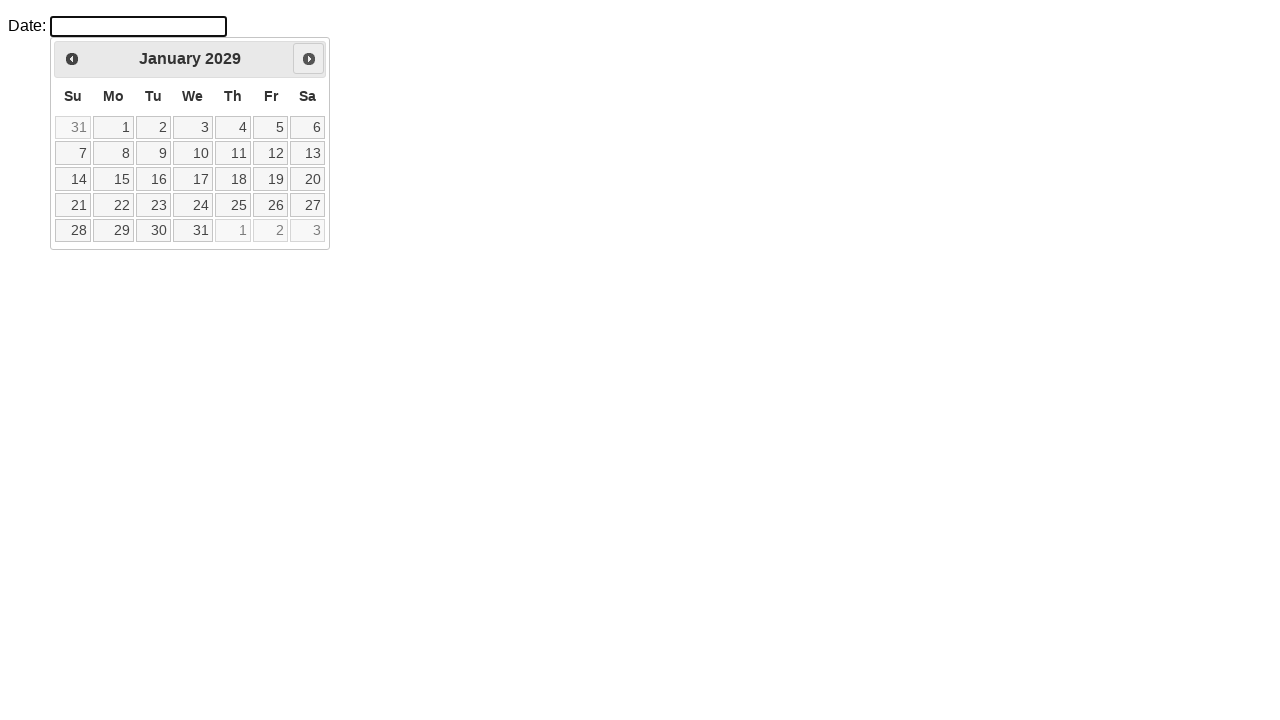

Clicked next month button - currently at January 2029 at (309, 59) on #ui-datepicker-div .ui-datepicker-next
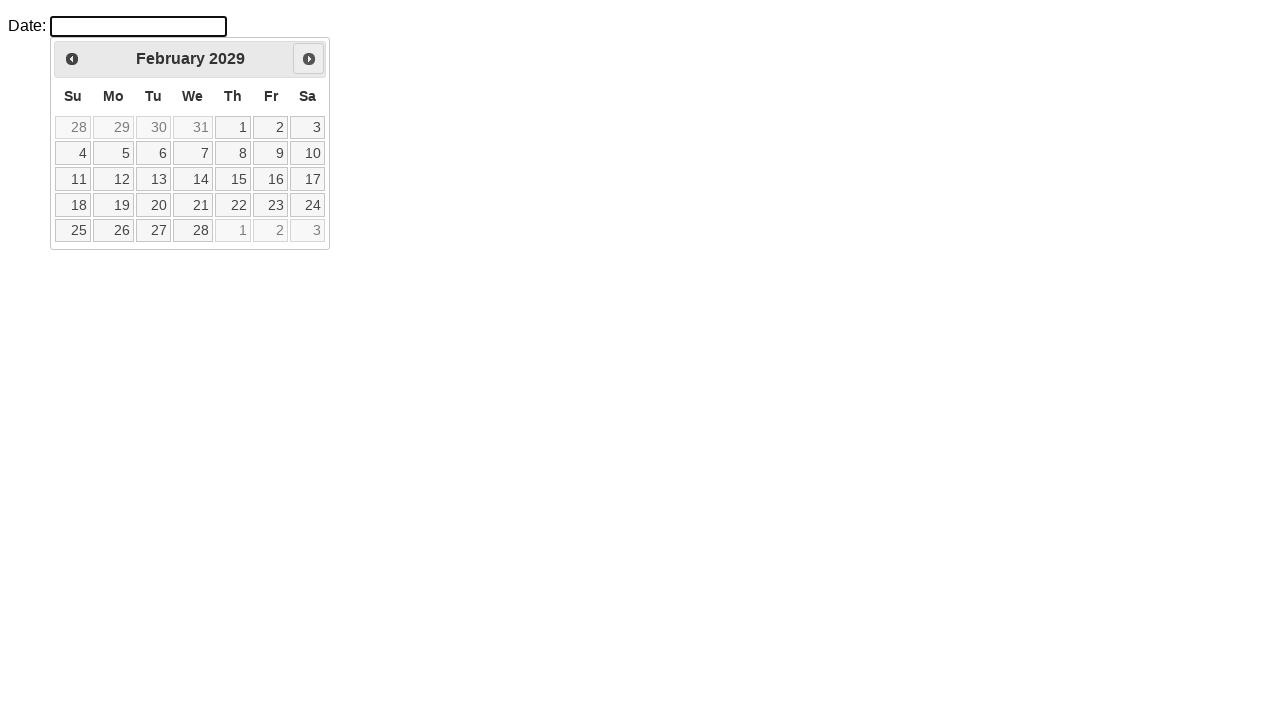

Waited for calendar to update after month navigation
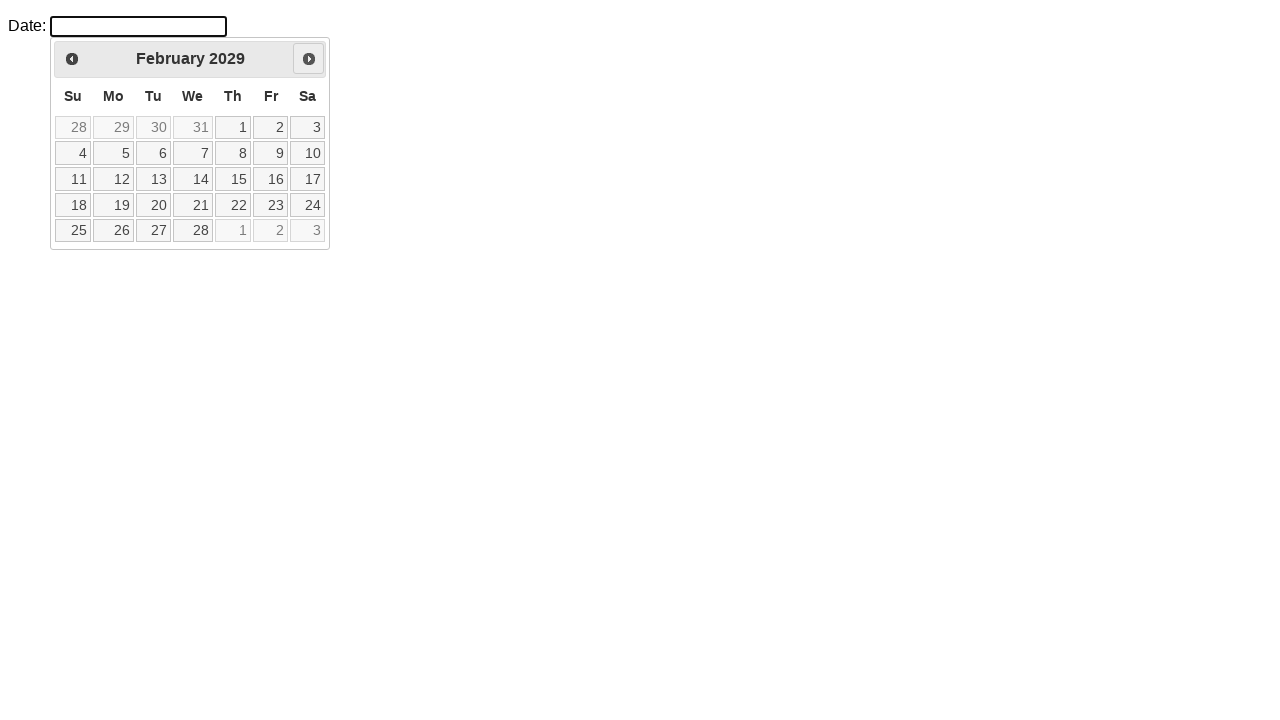

Clicked next month button - currently at February 2029 at (309, 59) on #ui-datepicker-div .ui-datepicker-next
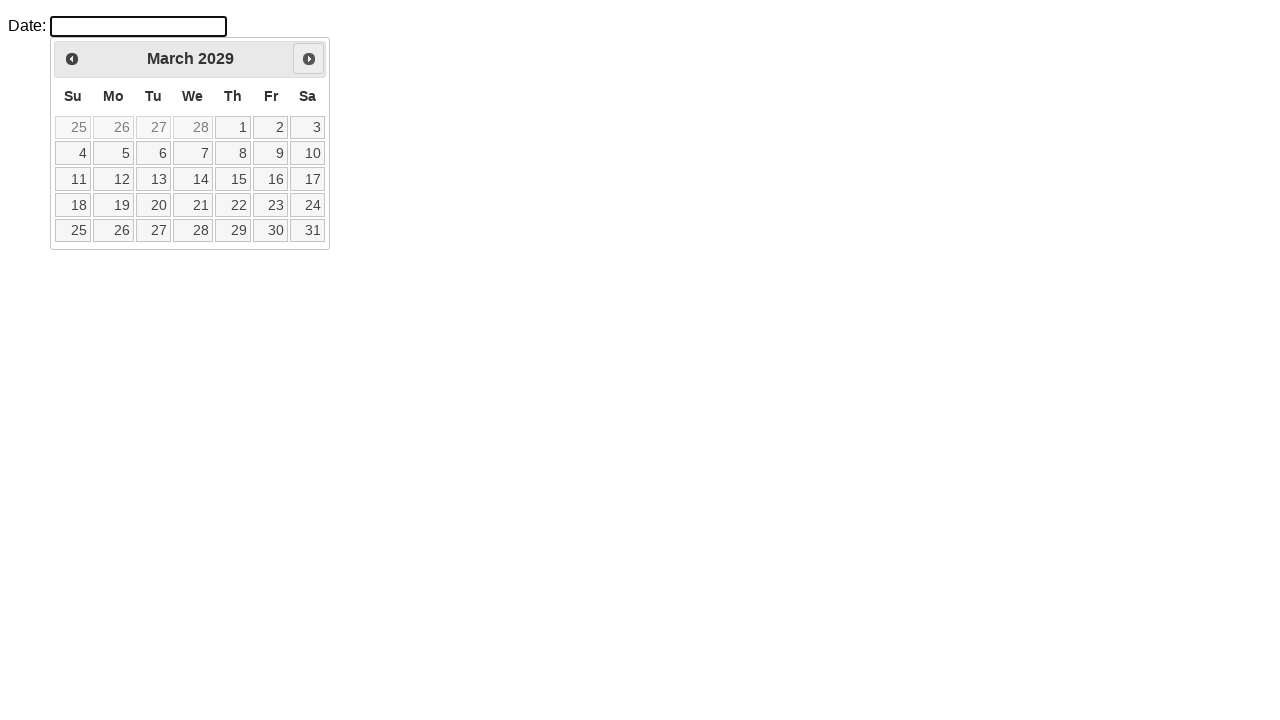

Waited for calendar to update after month navigation
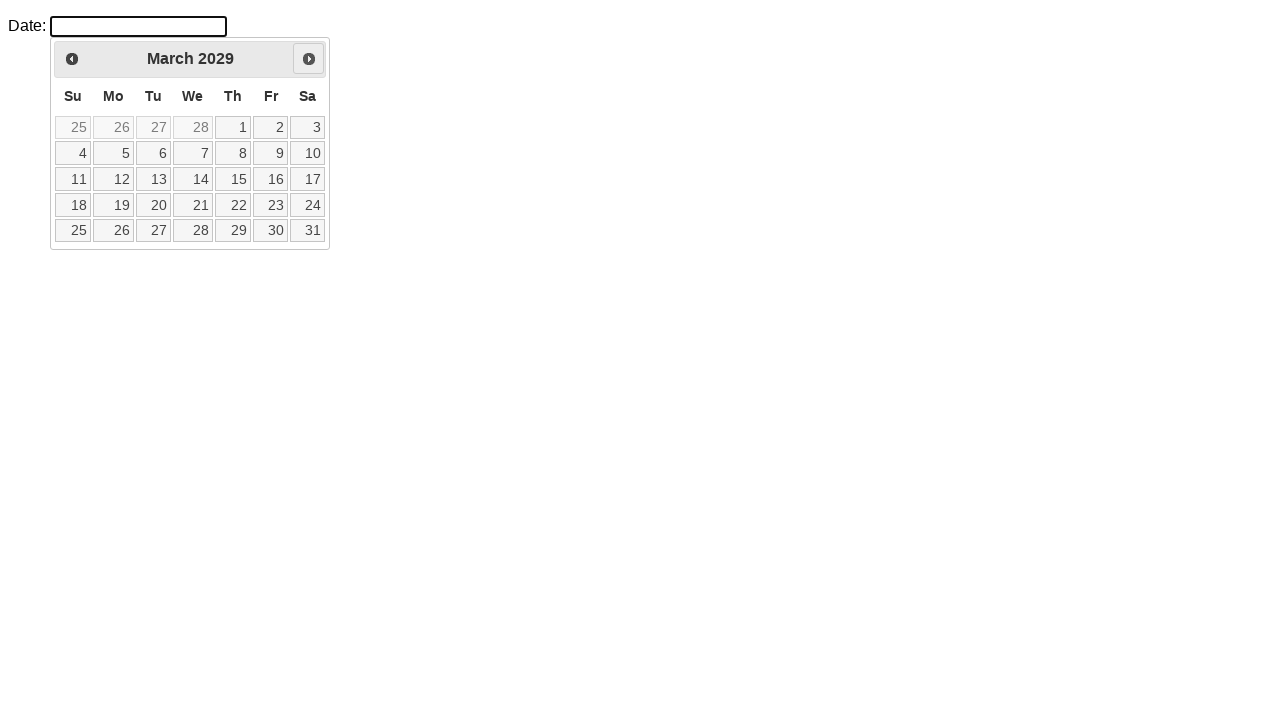

Clicked next month button - currently at March 2029 at (309, 59) on #ui-datepicker-div .ui-datepicker-next
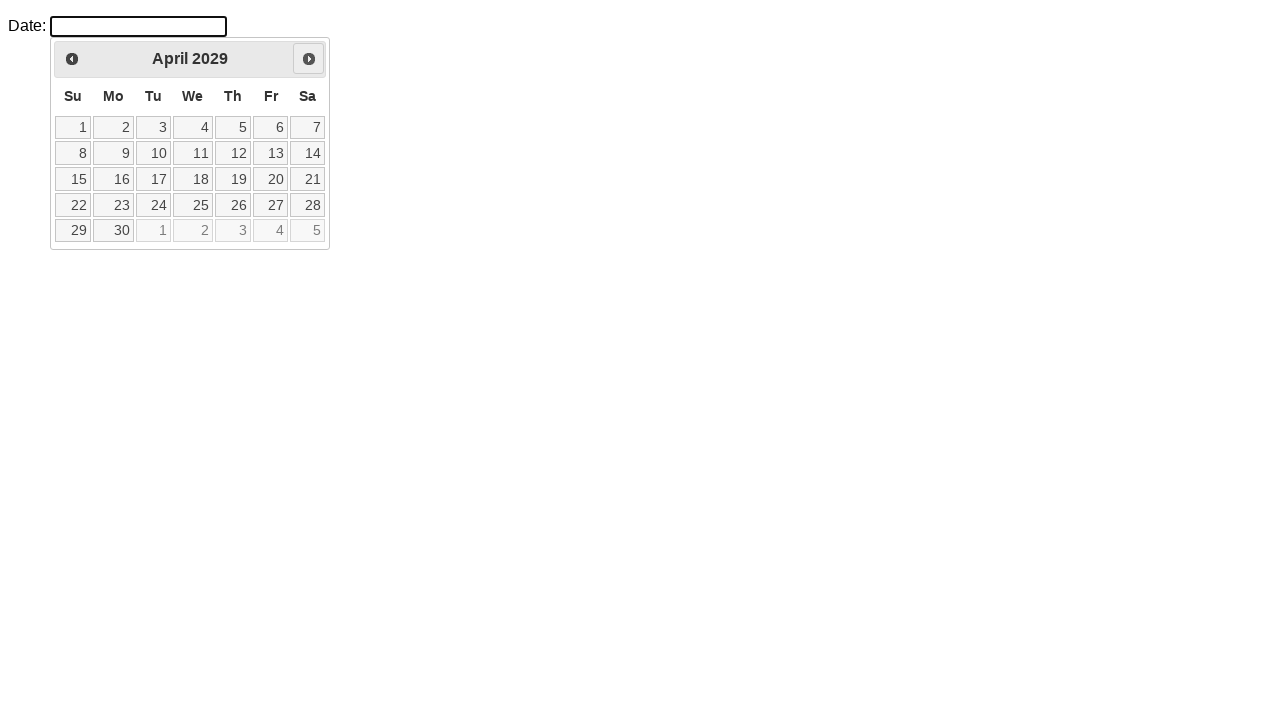

Waited for calendar to update after month navigation
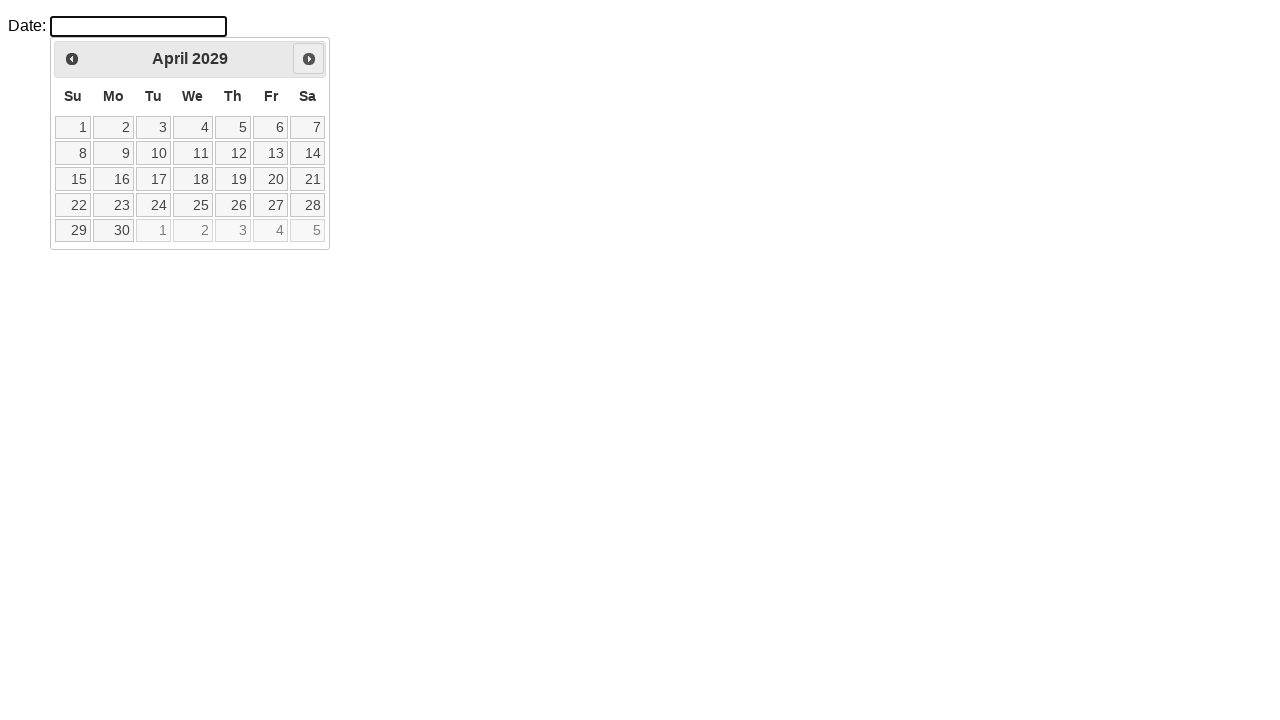

Clicked next month button - currently at April 2029 at (309, 59) on #ui-datepicker-div .ui-datepicker-next
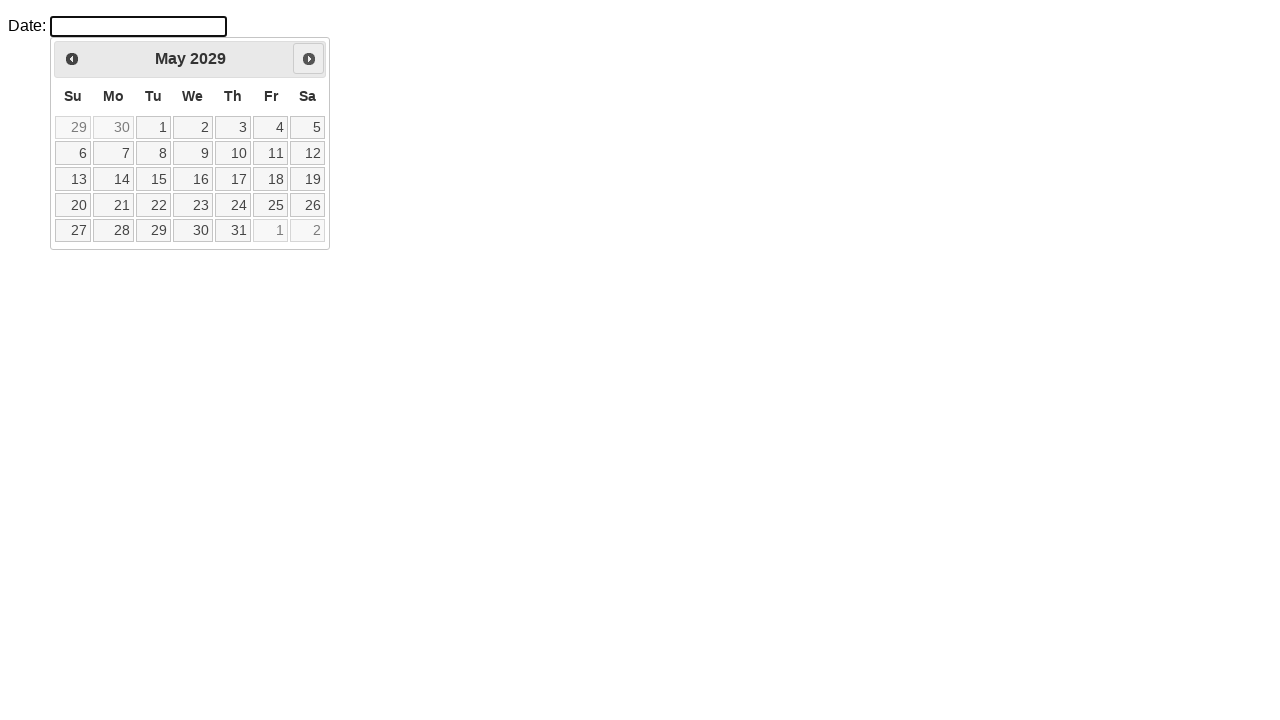

Waited for calendar to update after month navigation
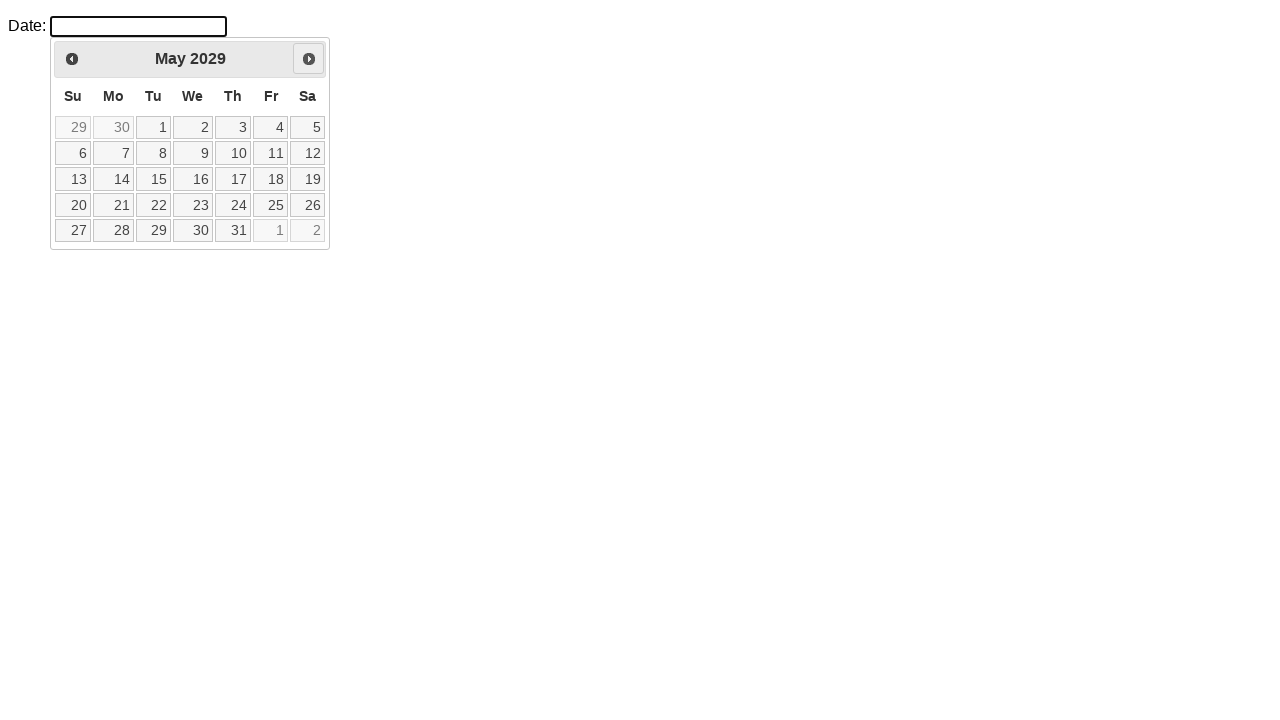

Clicked next month button - currently at May 2029 at (309, 59) on #ui-datepicker-div .ui-datepicker-next
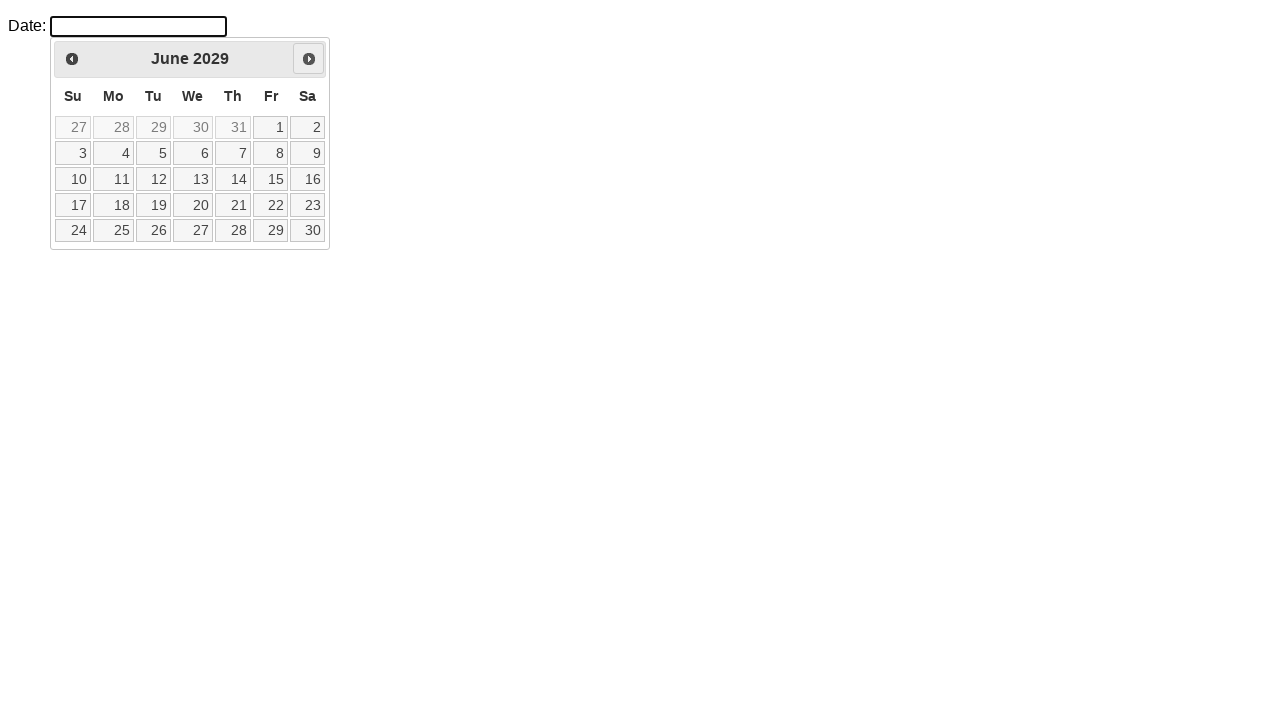

Waited for calendar to update after month navigation
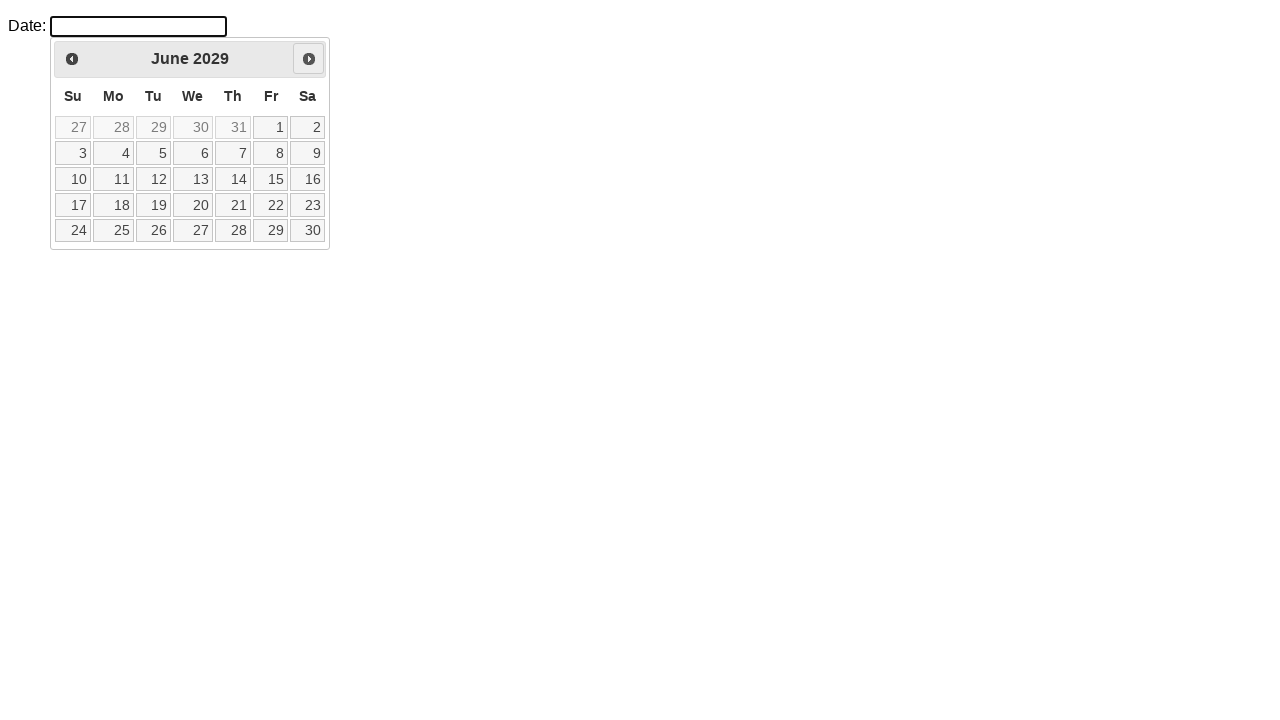

Clicked next month button - currently at June 2029 at (309, 59) on #ui-datepicker-div .ui-datepicker-next
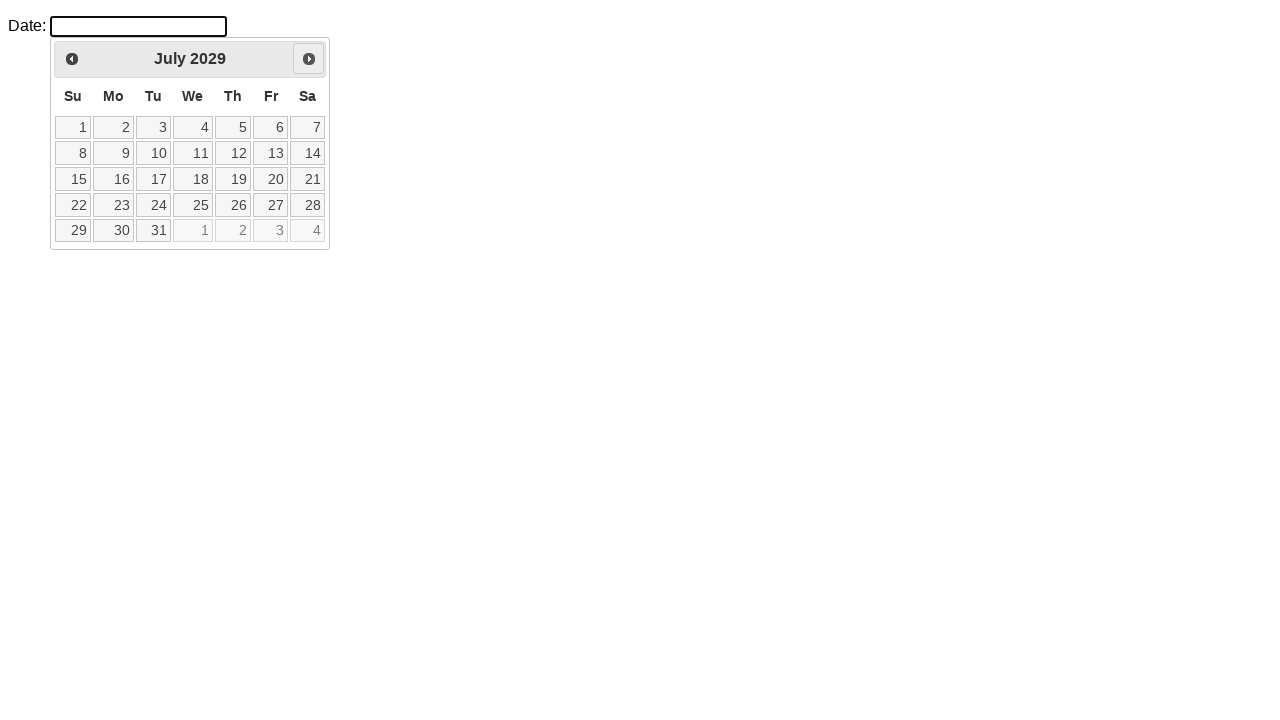

Waited for calendar to update after month navigation
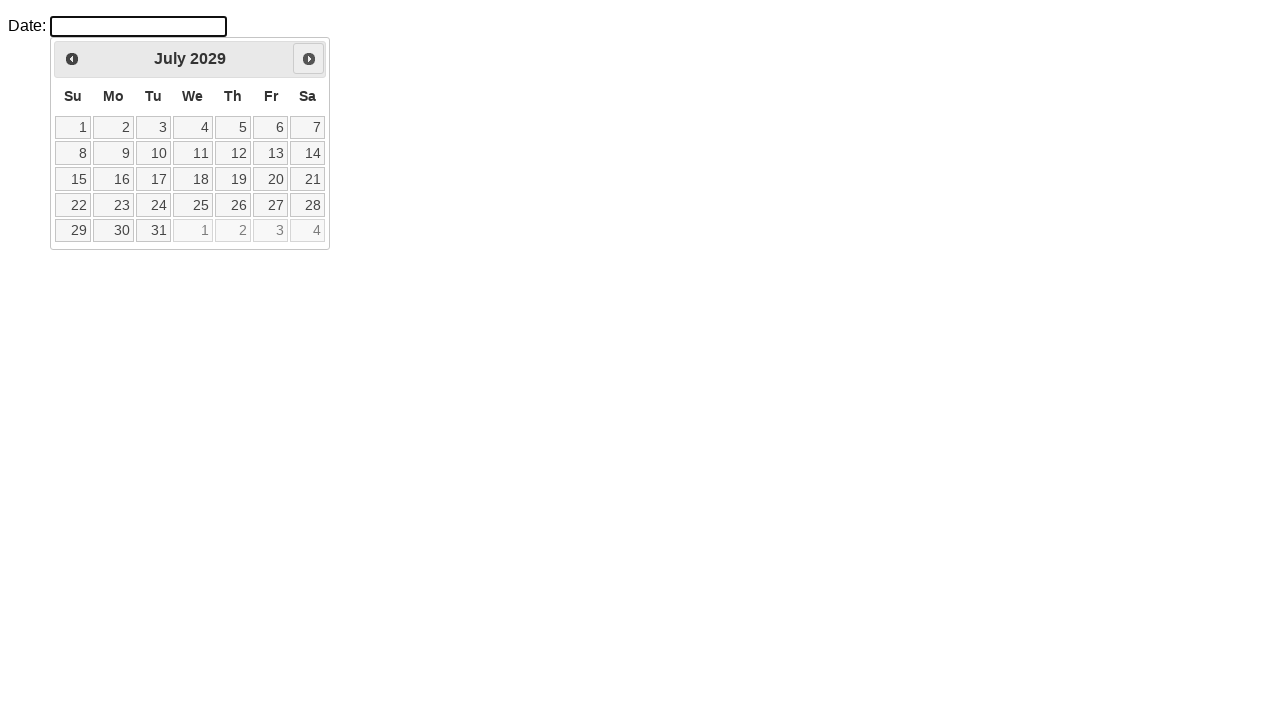

Clicked next month button - currently at July 2029 at (309, 59) on #ui-datepicker-div .ui-datepicker-next
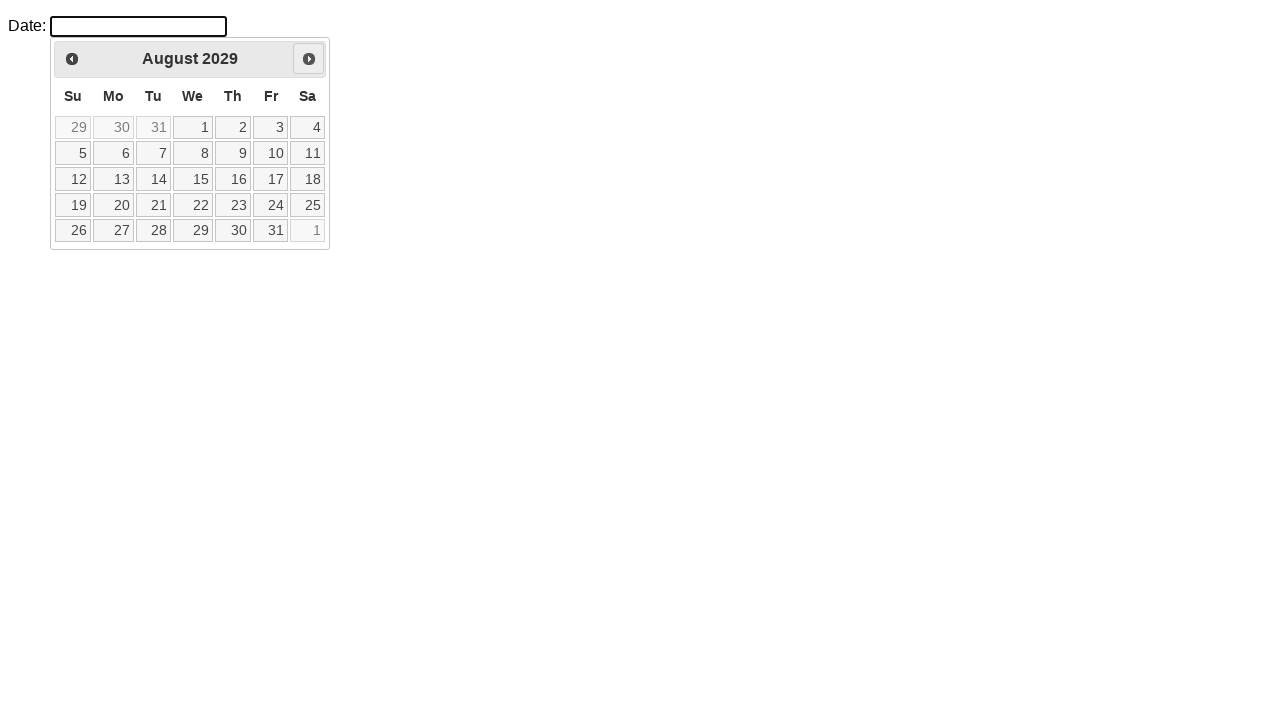

Waited for calendar to update after month navigation
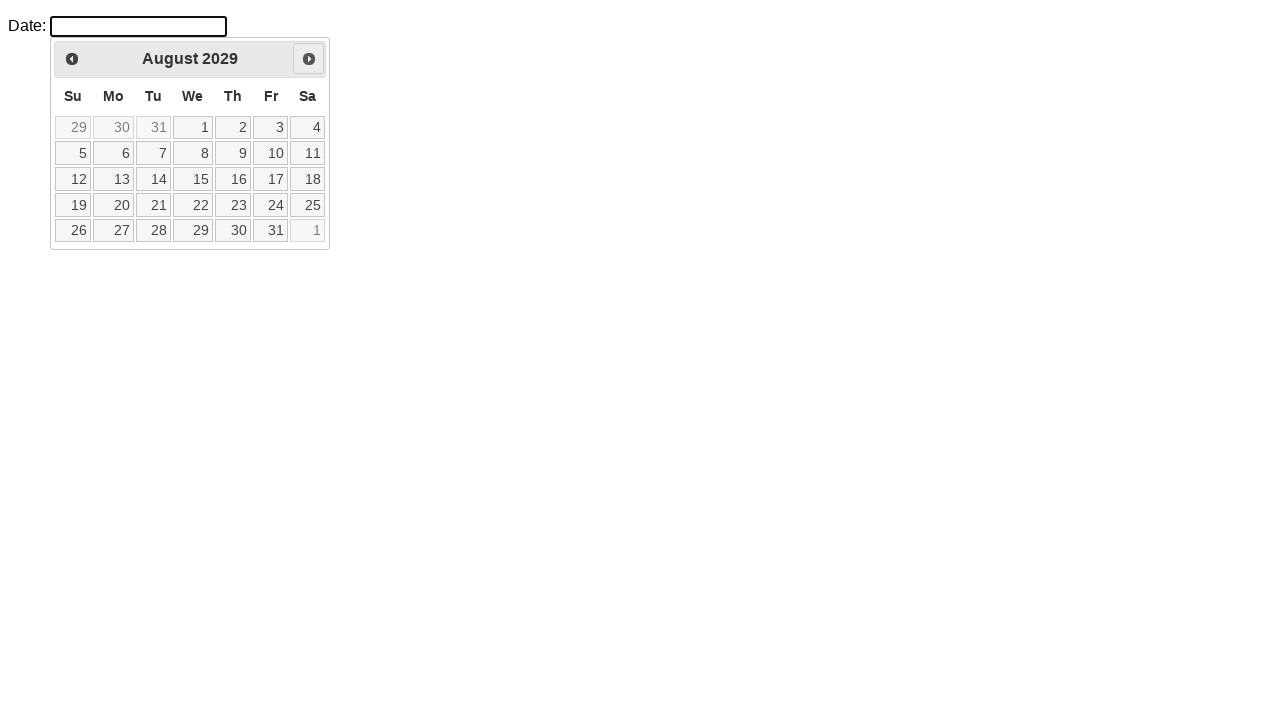

Clicked next month button - currently at August 2029 at (309, 59) on #ui-datepicker-div .ui-datepicker-next
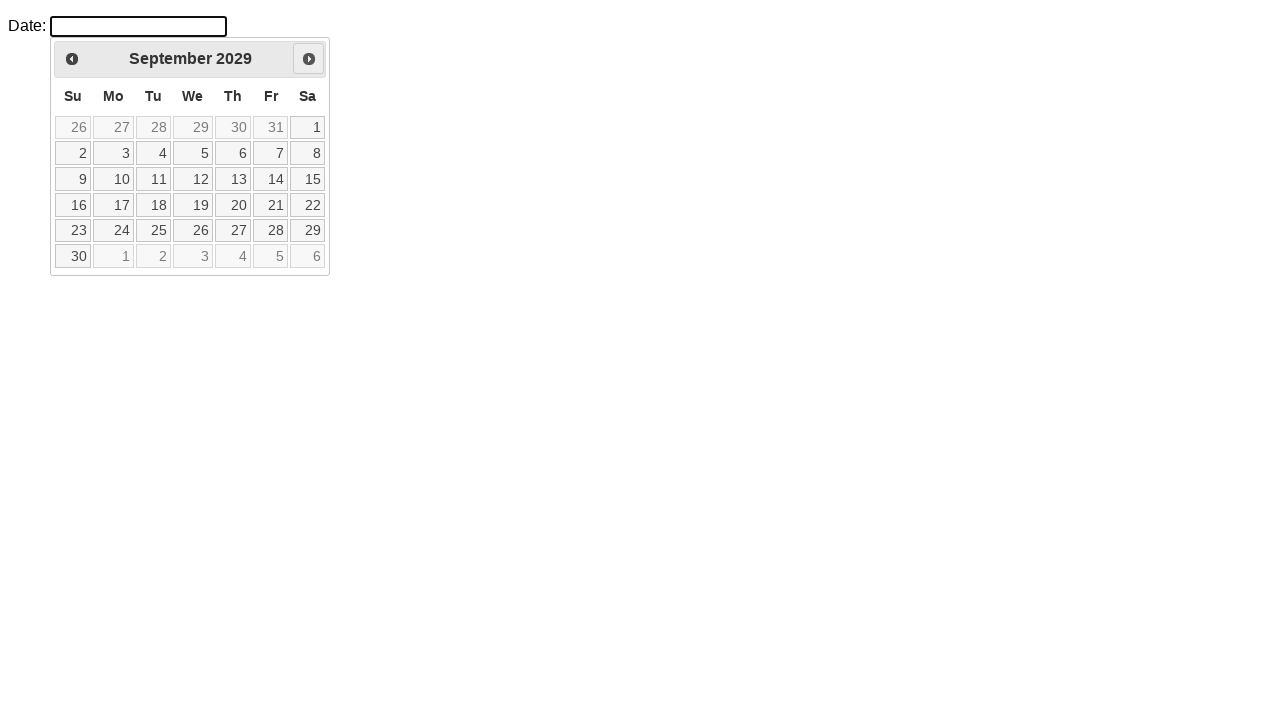

Waited for calendar to update after month navigation
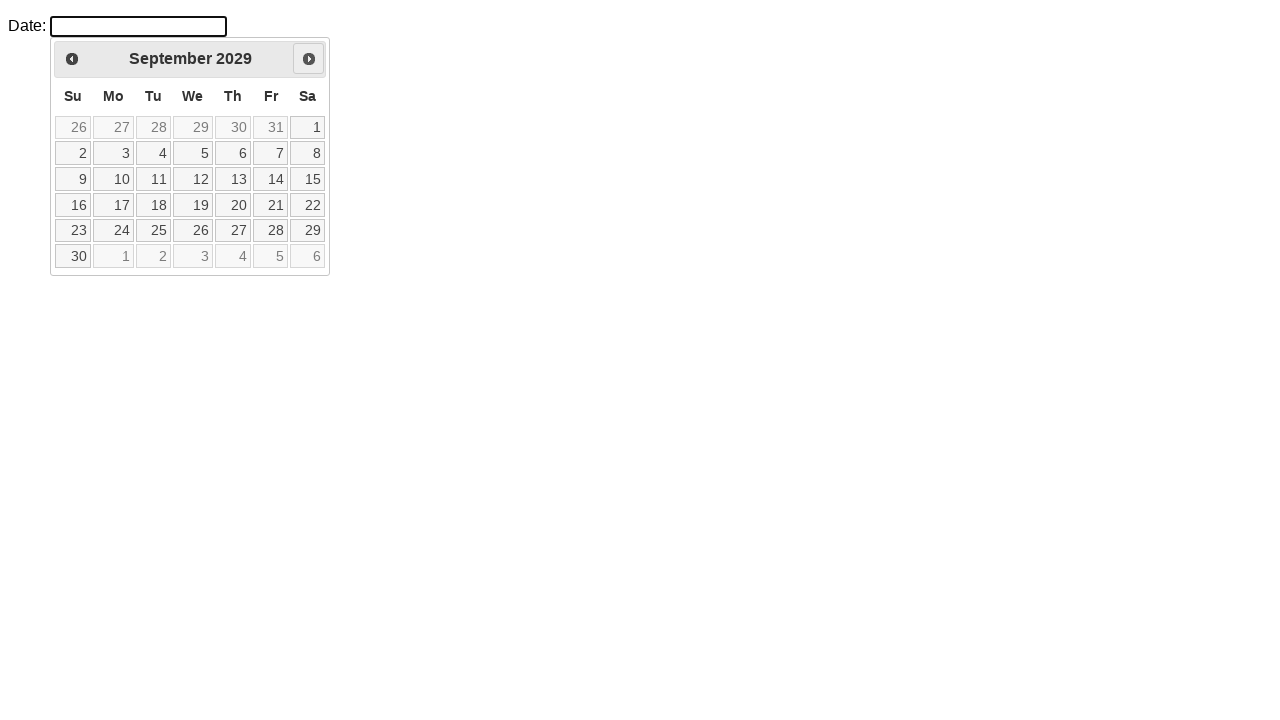

Clicked next month button - currently at September 2029 at (309, 59) on #ui-datepicker-div .ui-datepicker-next
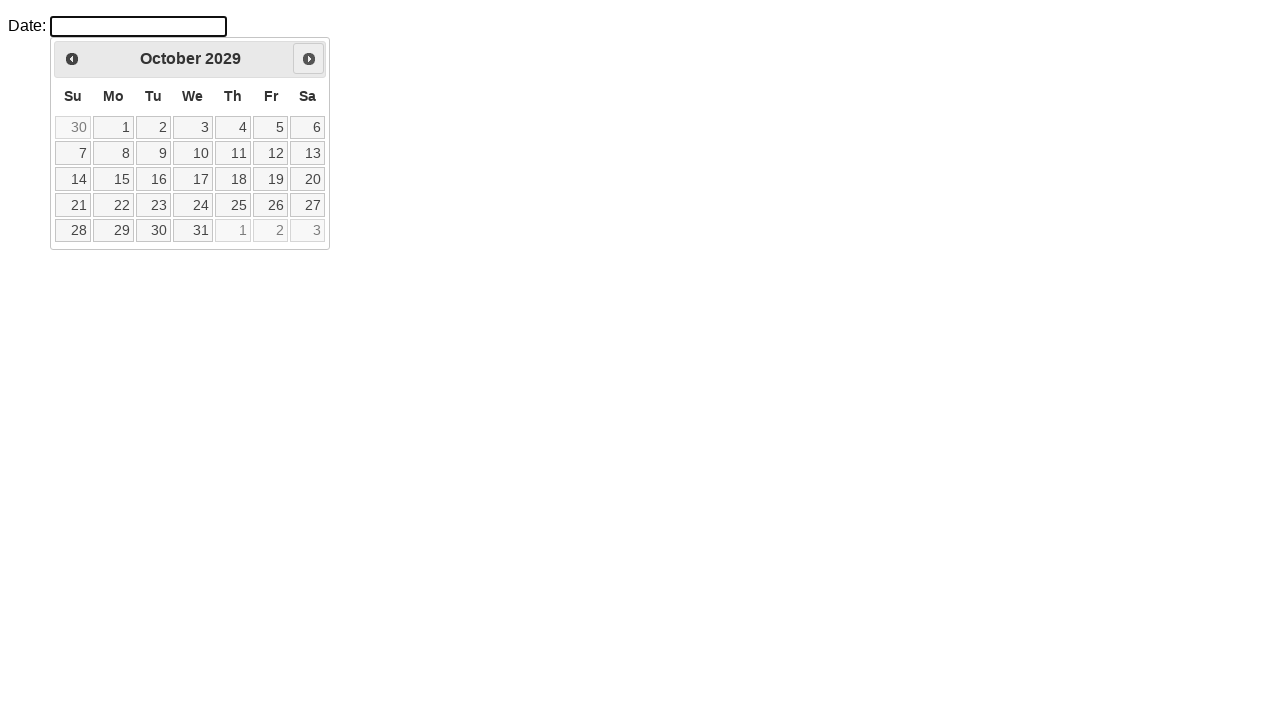

Waited for calendar to update after month navigation
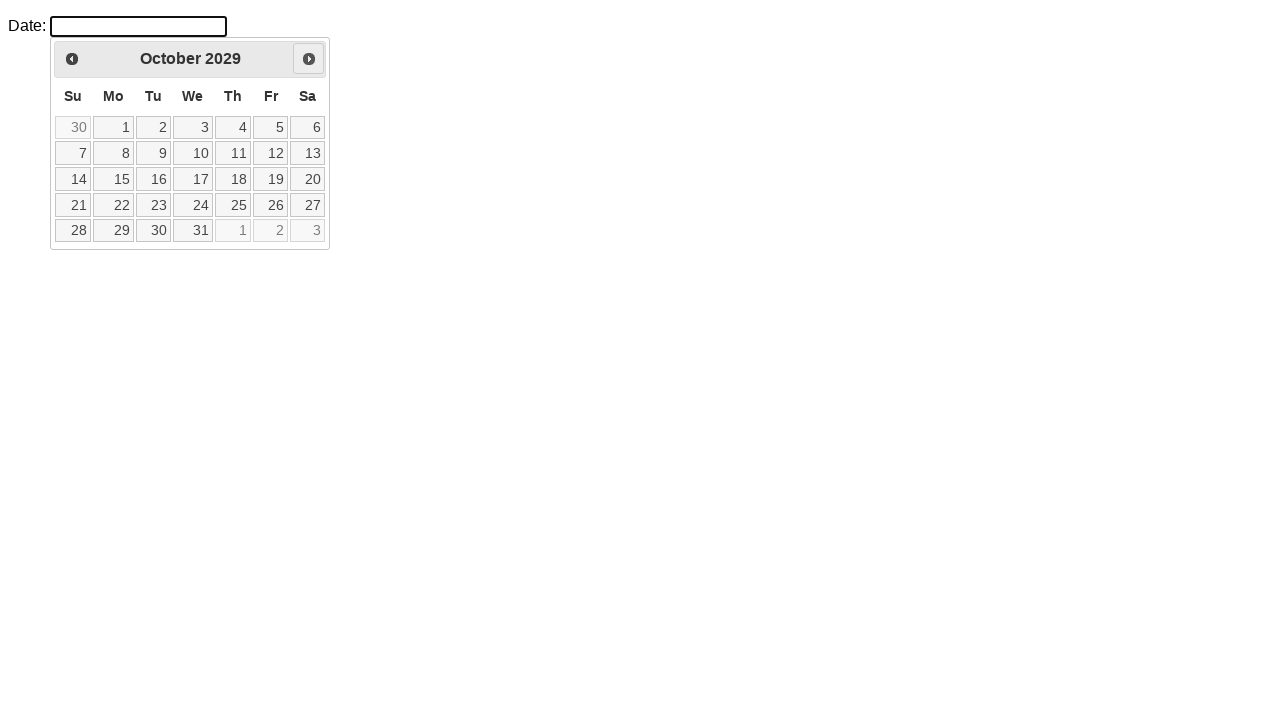

Clicked next month button - currently at October 2029 at (309, 59) on #ui-datepicker-div .ui-datepicker-next
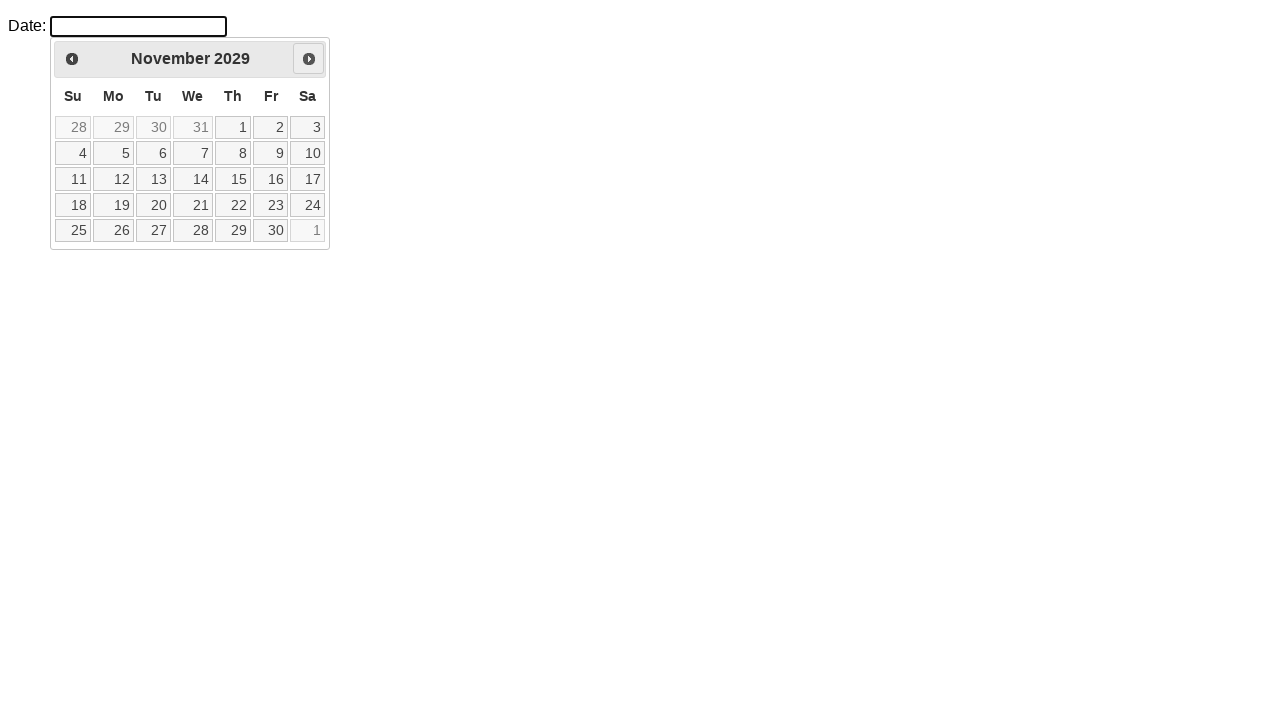

Waited for calendar to update after month navigation
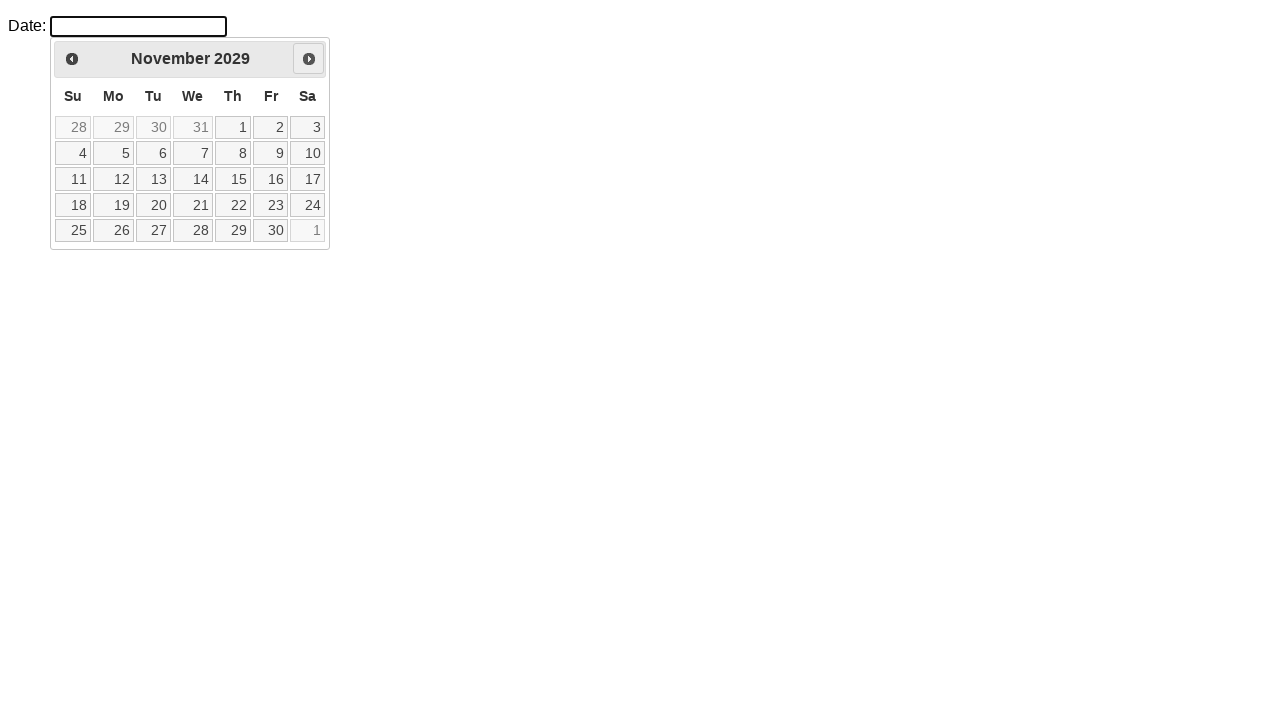

Clicked next month button - currently at November 2029 at (309, 59) on #ui-datepicker-div .ui-datepicker-next
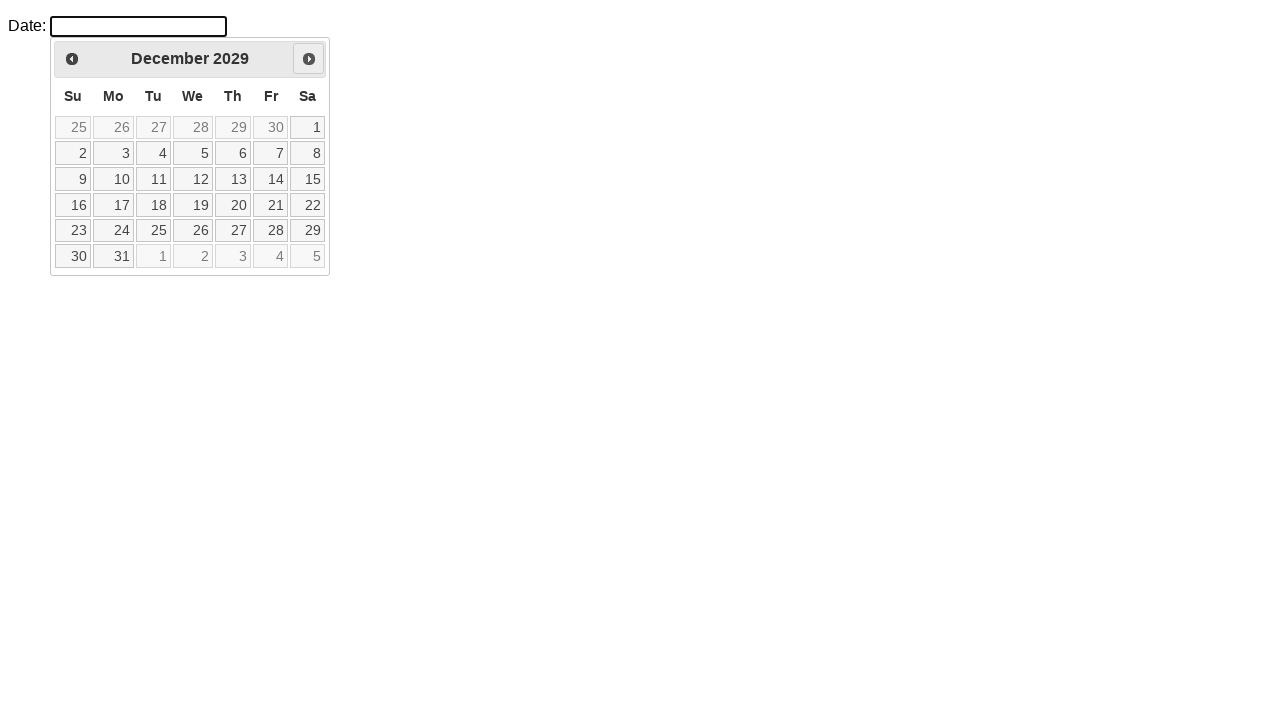

Waited for calendar to update after month navigation
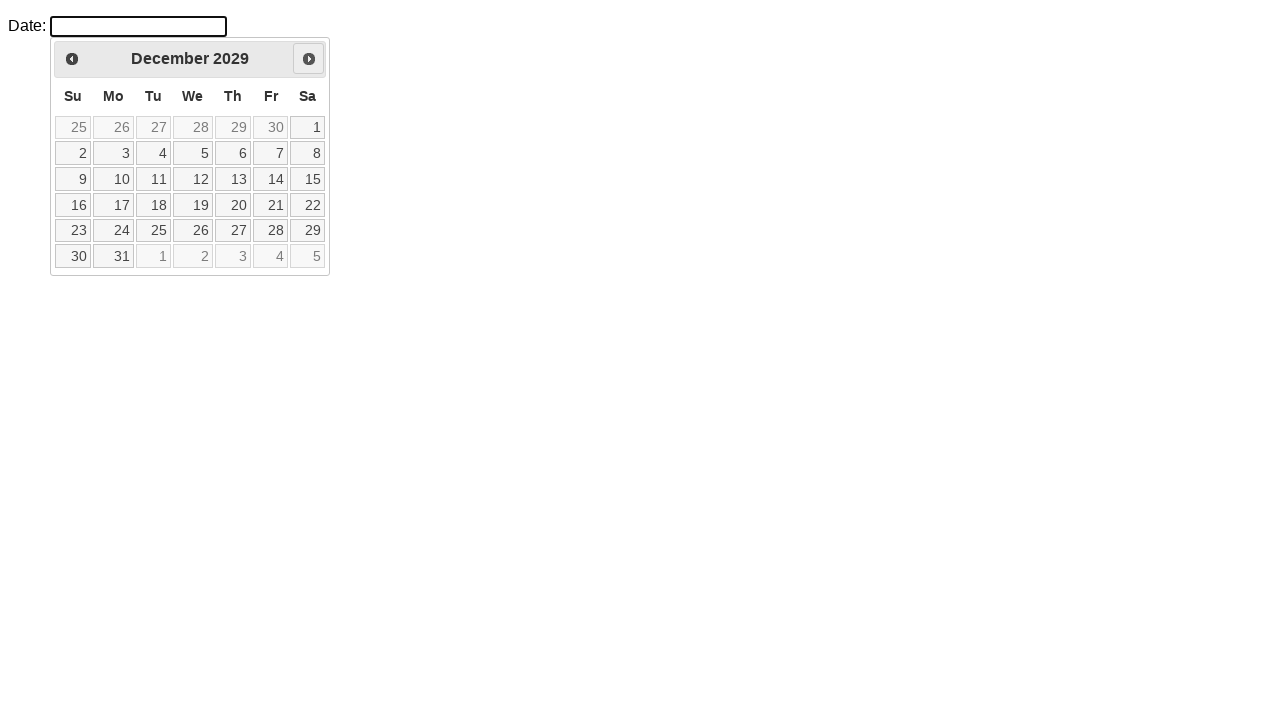

Clicked next month button - currently at December 2029 at (309, 59) on #ui-datepicker-div .ui-datepicker-next
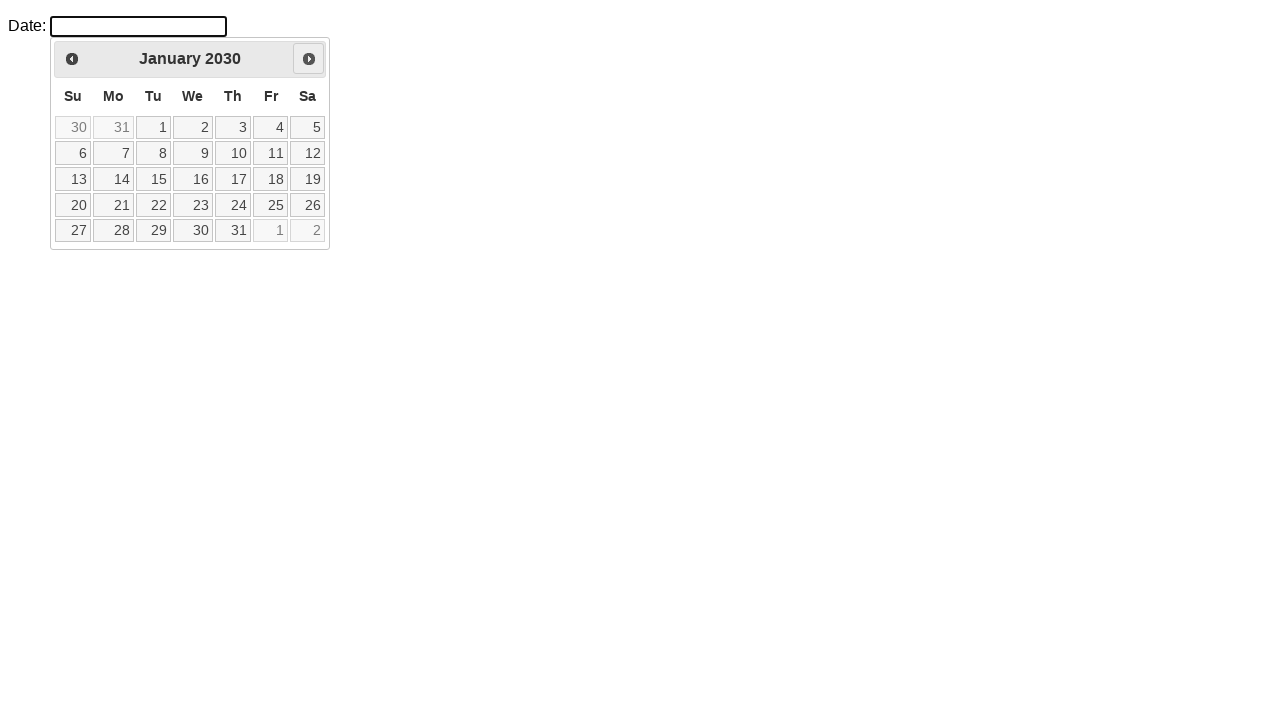

Waited for calendar to update after month navigation
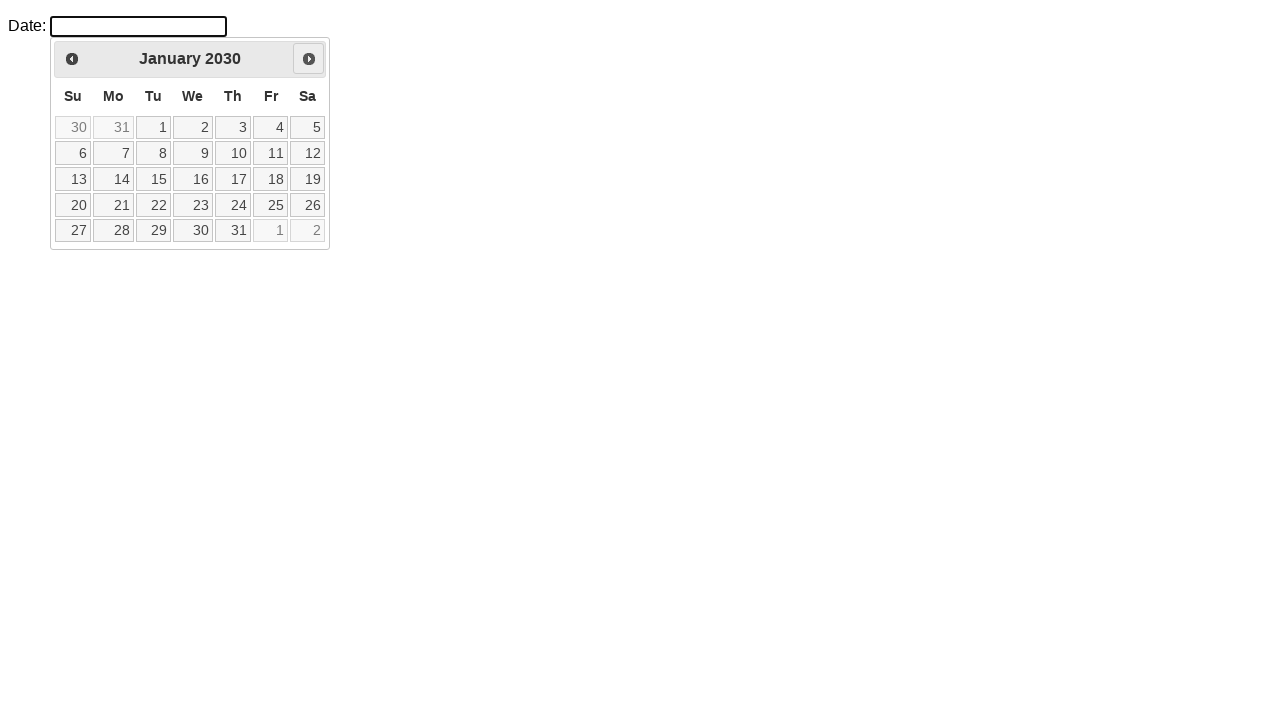

Clicked next month button - currently at January 2030 at (309, 59) on #ui-datepicker-div .ui-datepicker-next
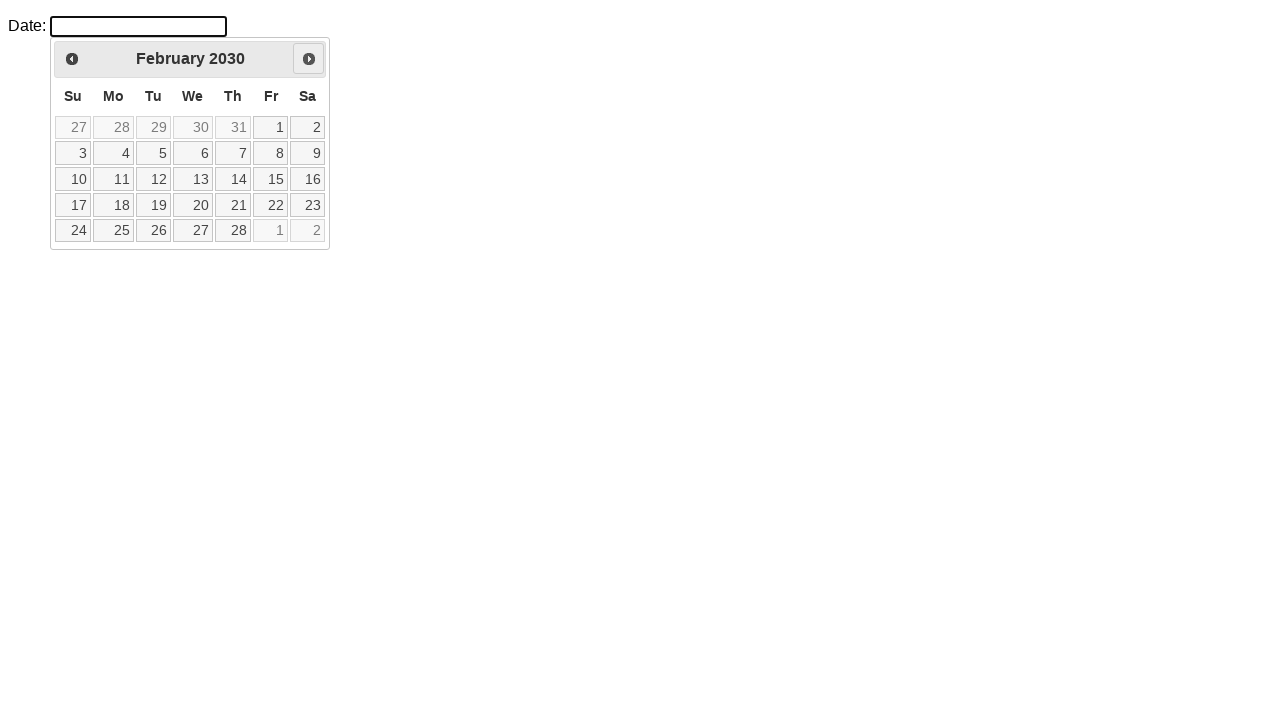

Waited for calendar to update after month navigation
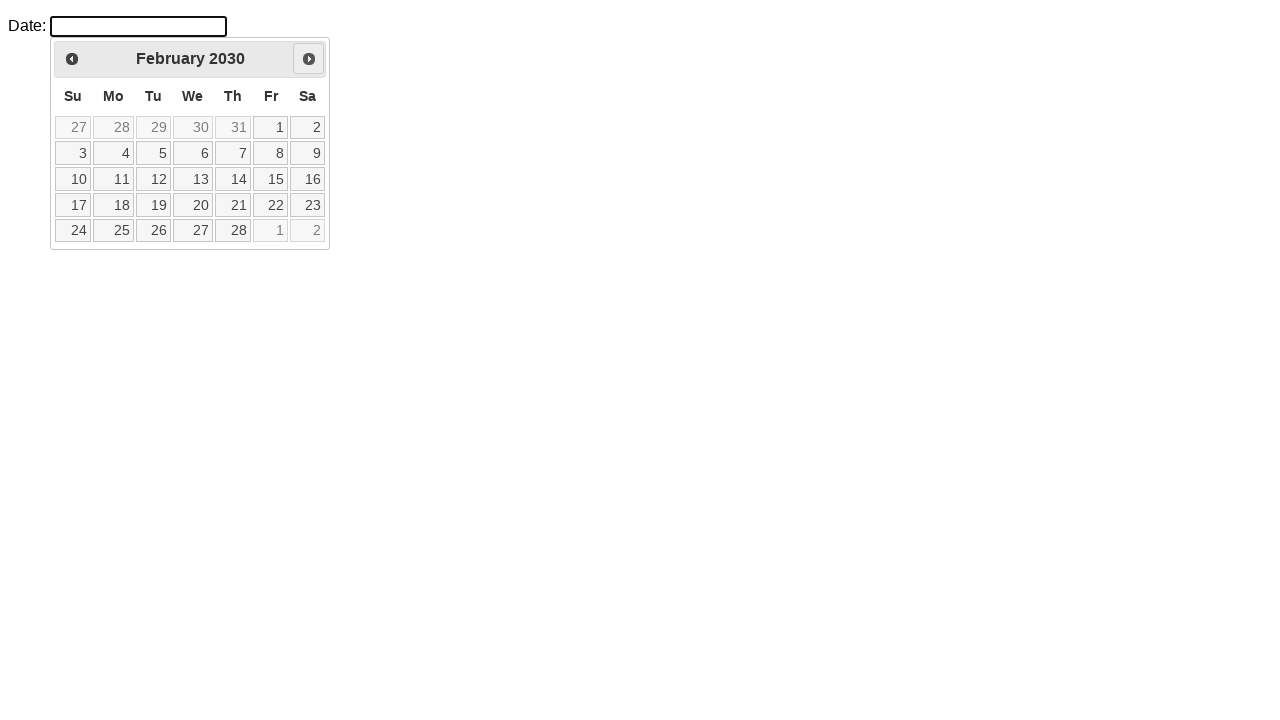

Clicked next month button - currently at February 2030 at (309, 59) on #ui-datepicker-div .ui-datepicker-next
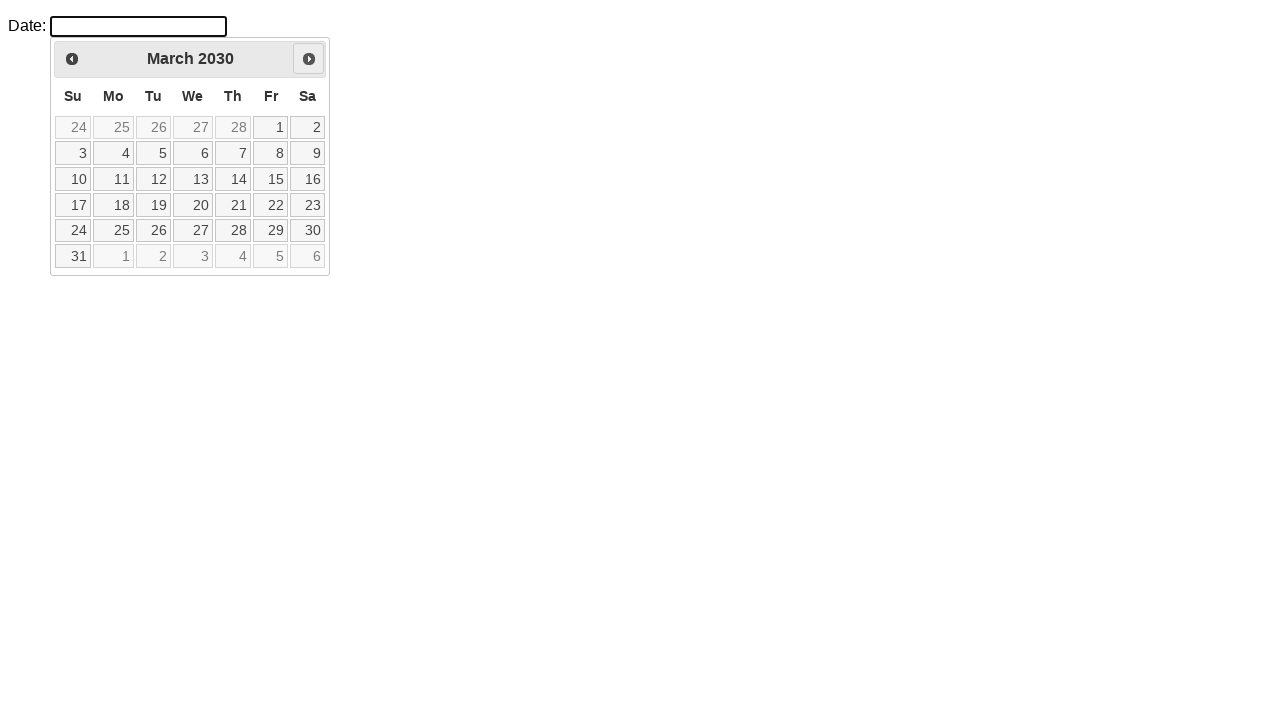

Waited for calendar to update after month navigation
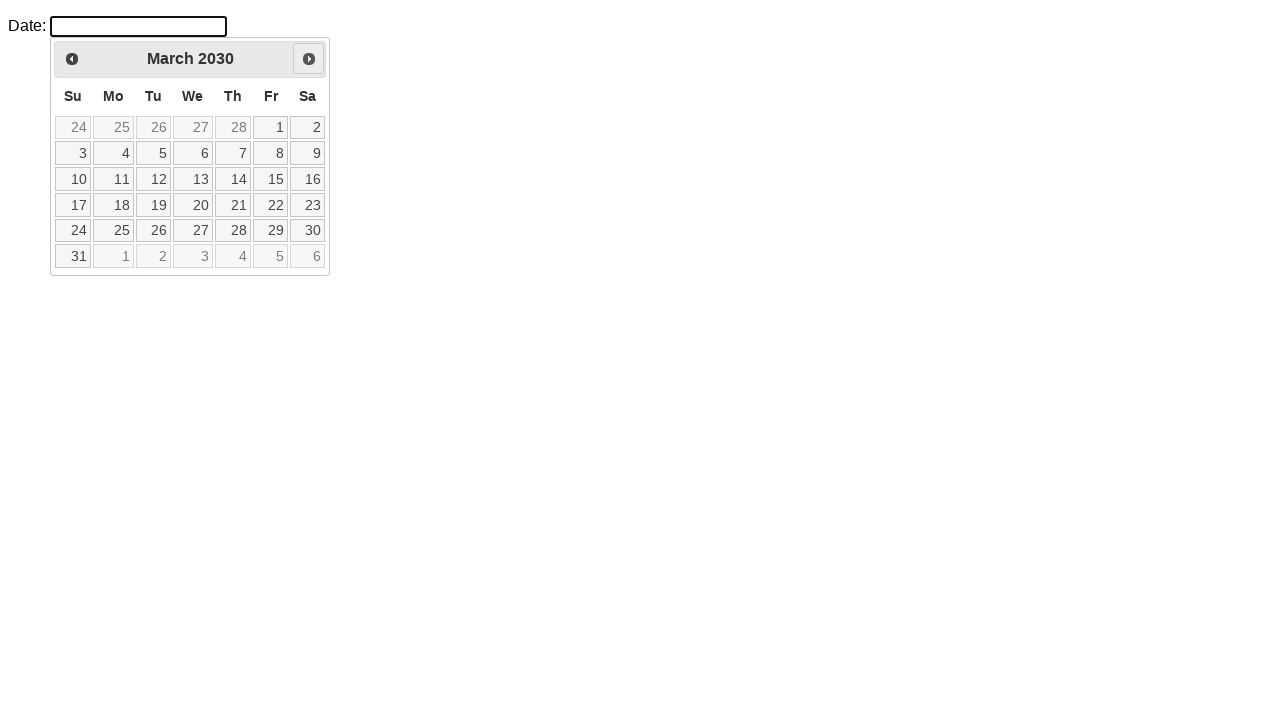

Clicked next month button - currently at March 2030 at (309, 59) on #ui-datepicker-div .ui-datepicker-next
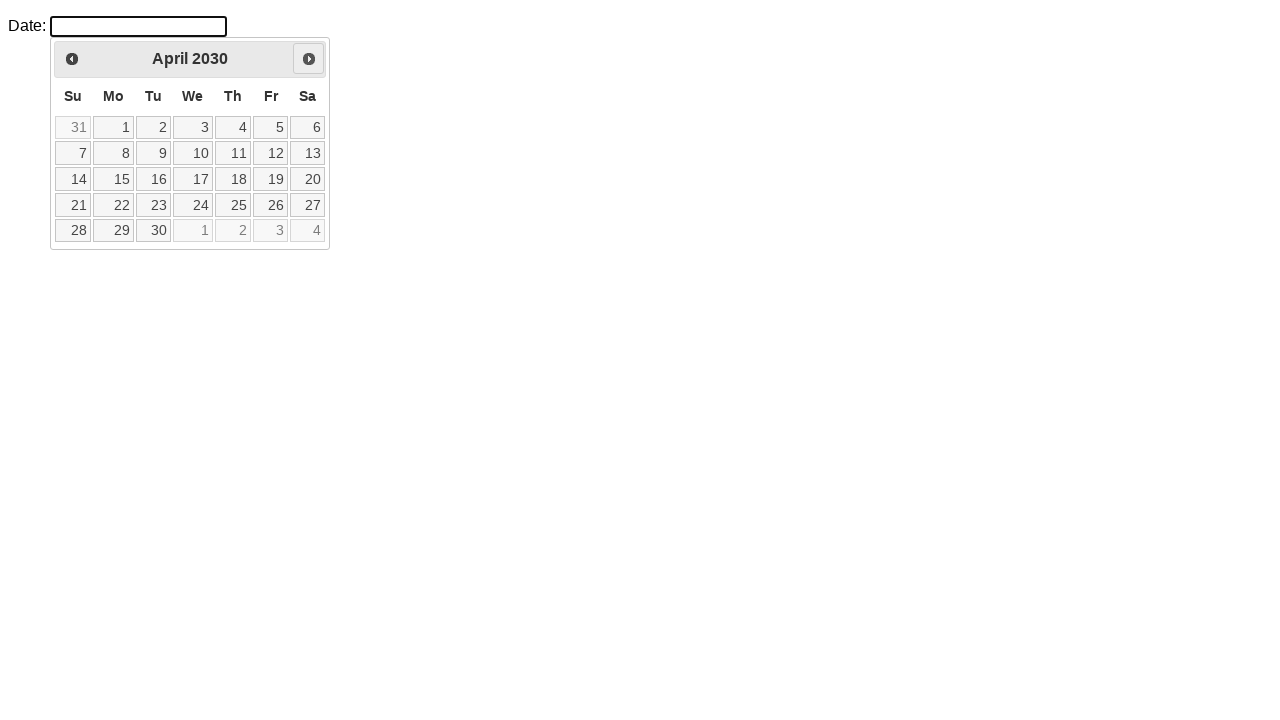

Waited for calendar to update after month navigation
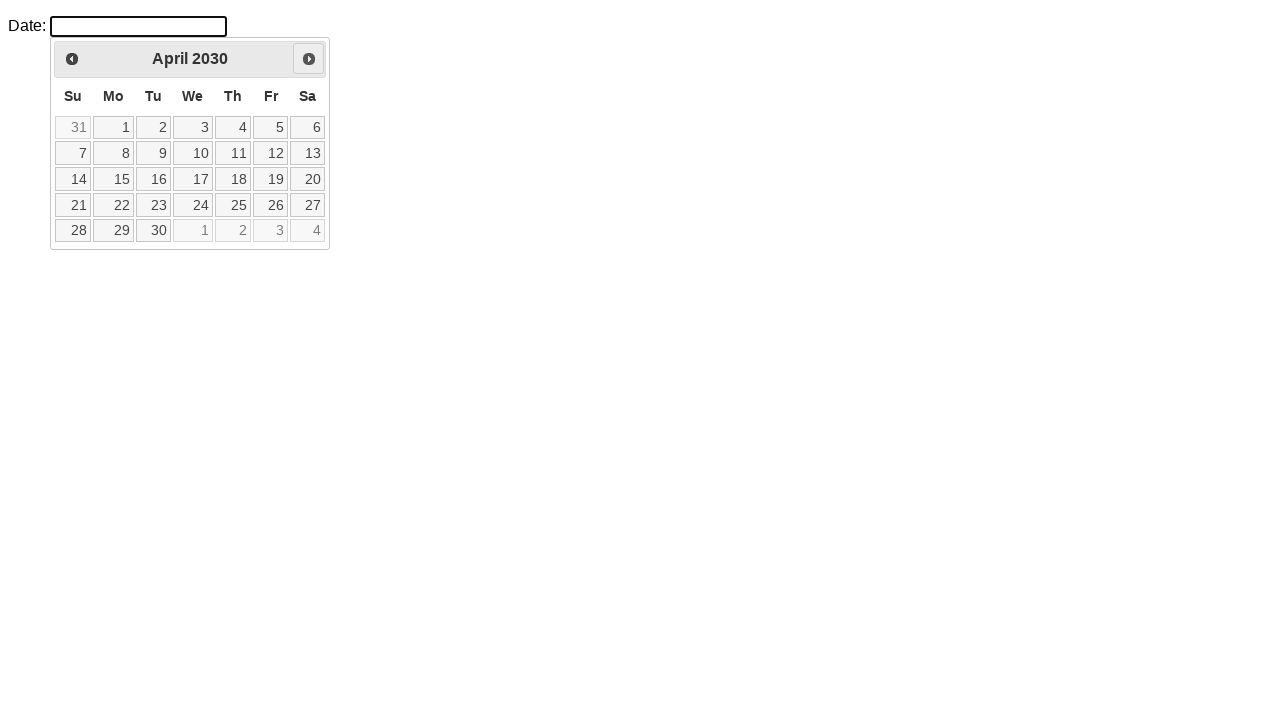

Selected the 18th day of May 2019 at (233, 179) on xpath=//td[not(contains(@class,'ui-datepicker-other-month'))]/a[text()='18']
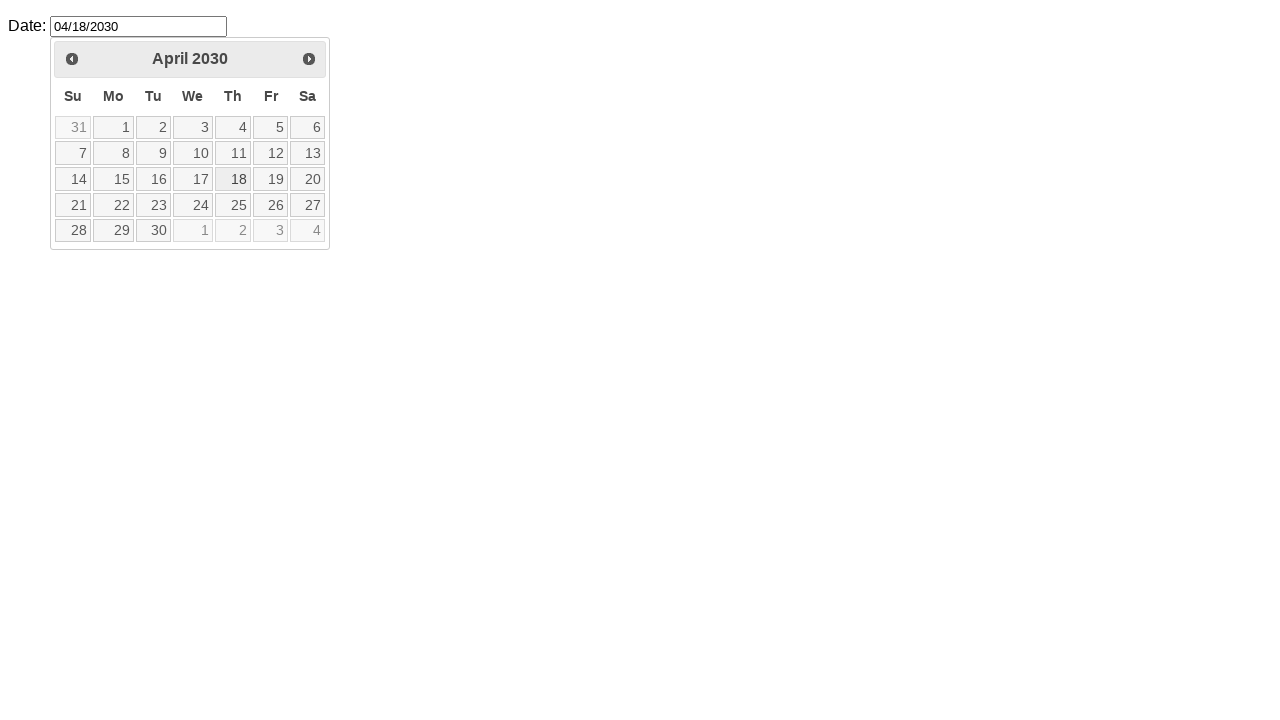

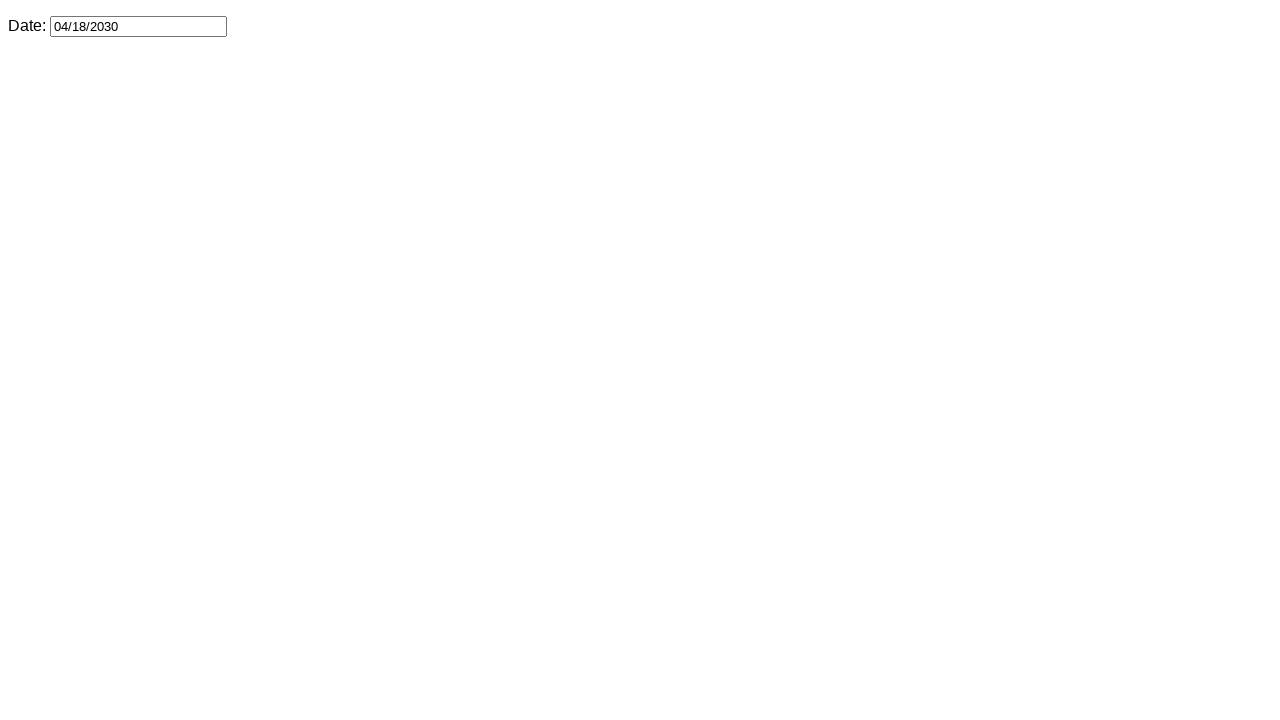